Automates playing the 2048 game by sending arrow key inputs in a pattern (up, right, down, left) until game over, then retrieves the score and restarts

Starting URL: https://play2048.co/

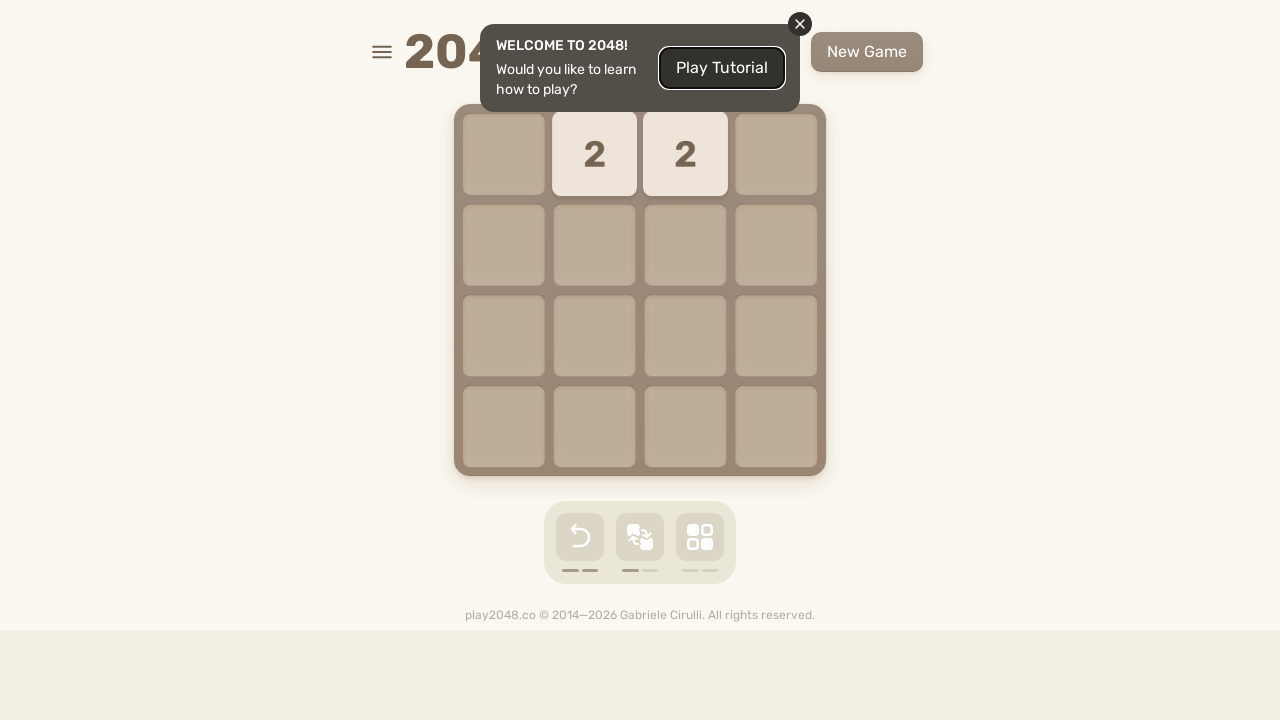

Navigated to 2048 game
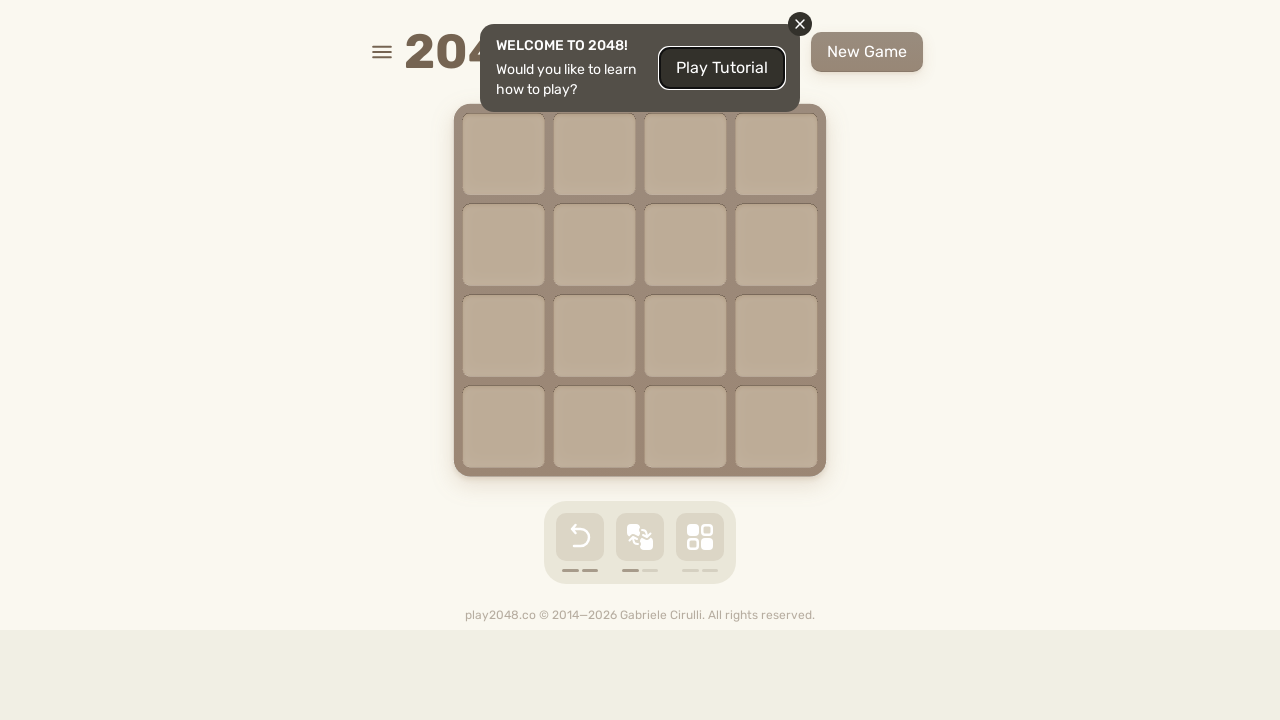

Pressed ArrowUp key
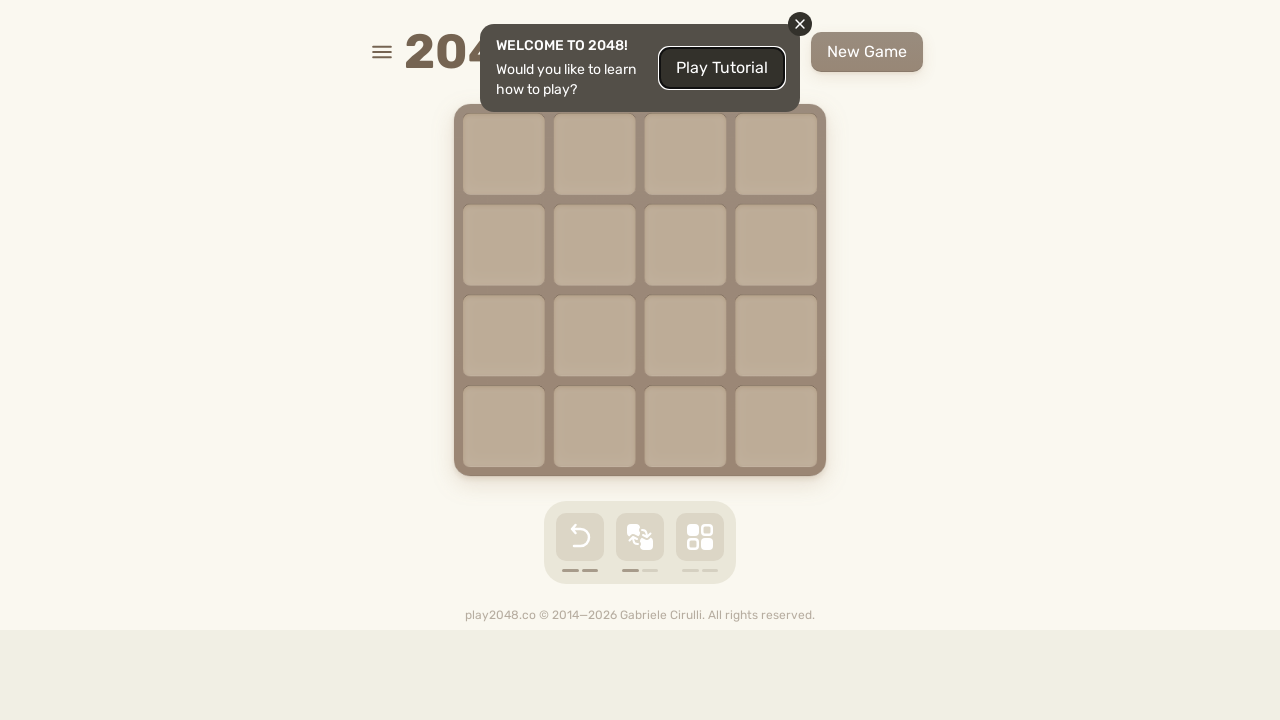

Pressed ArrowRight key
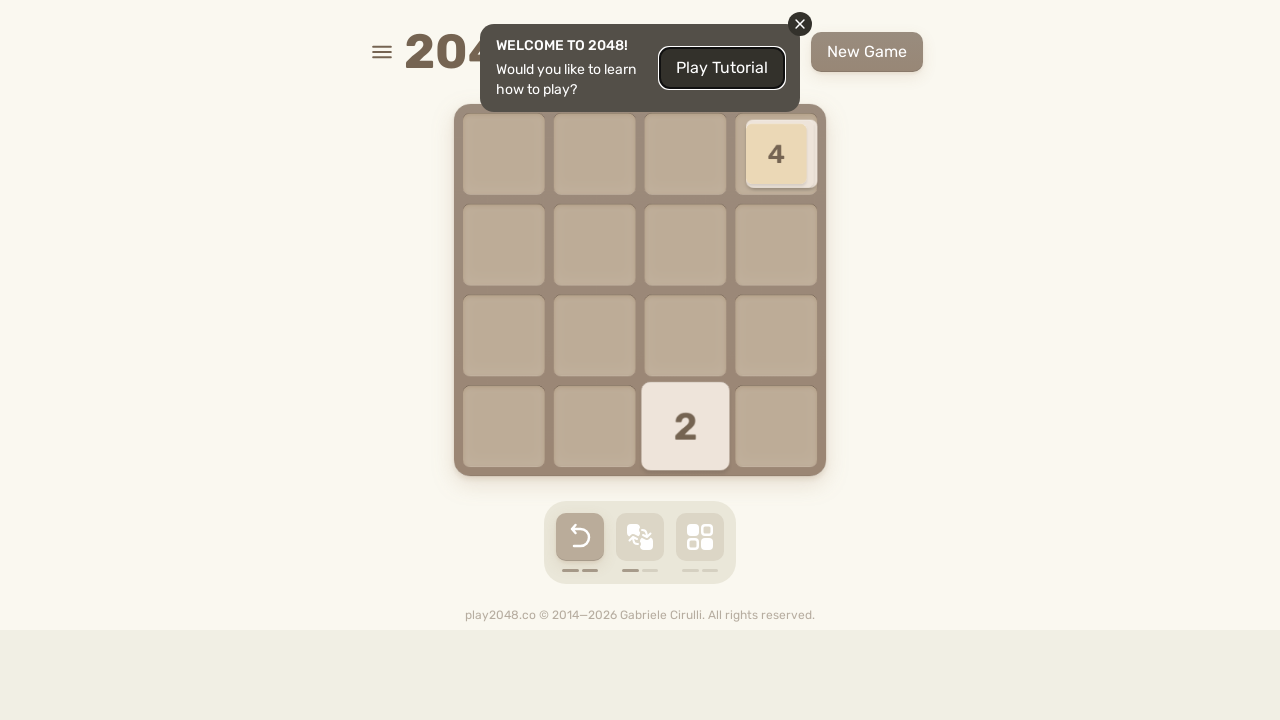

Pressed ArrowDown key
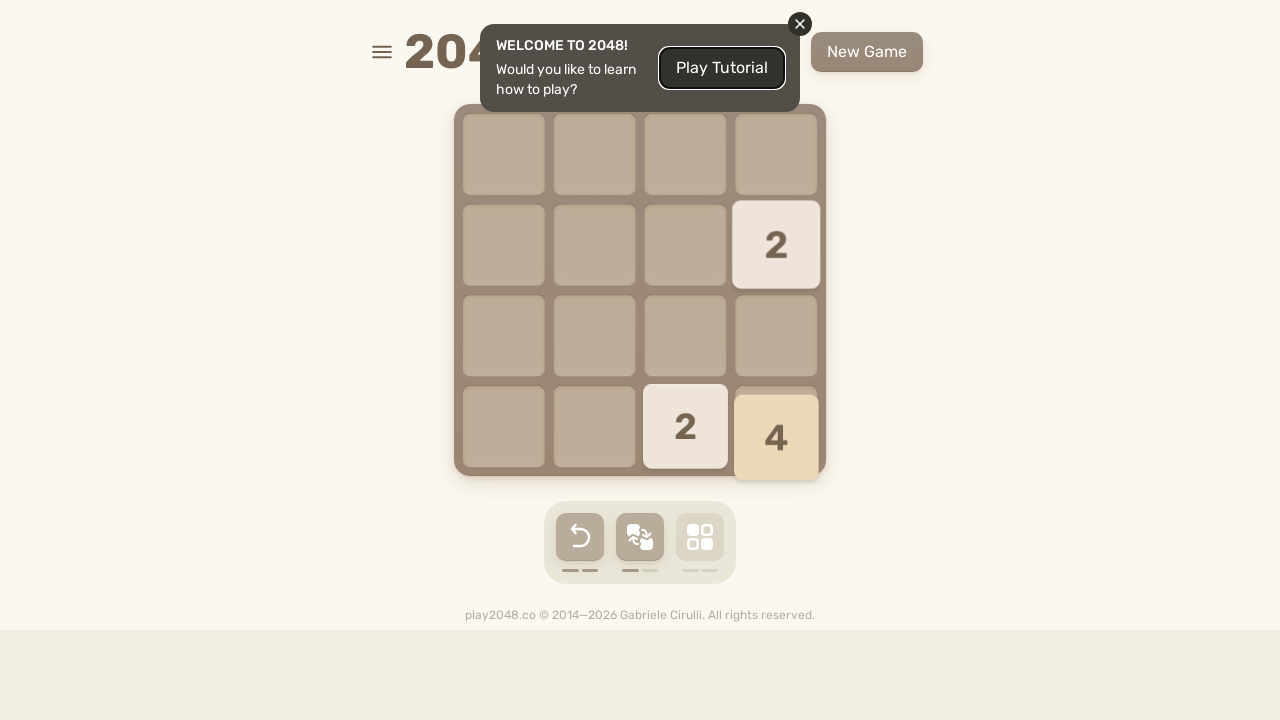

Pressed ArrowLeft key
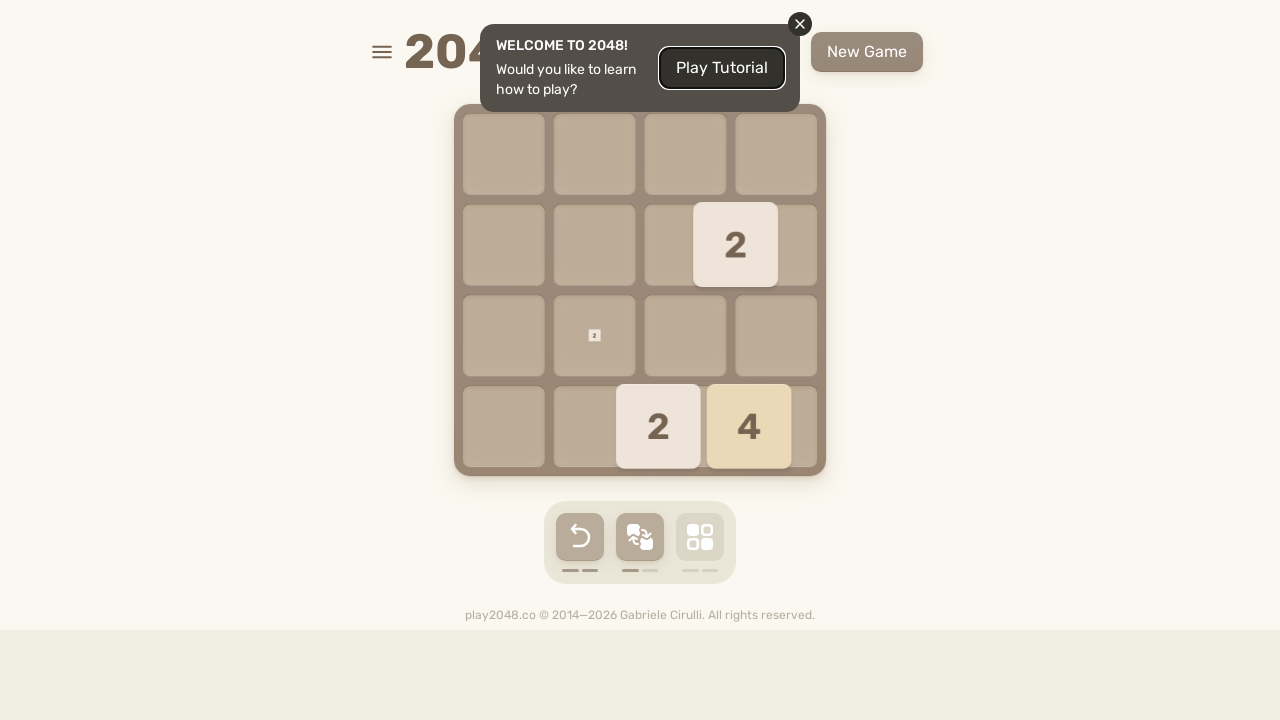

Pressed ArrowUp key
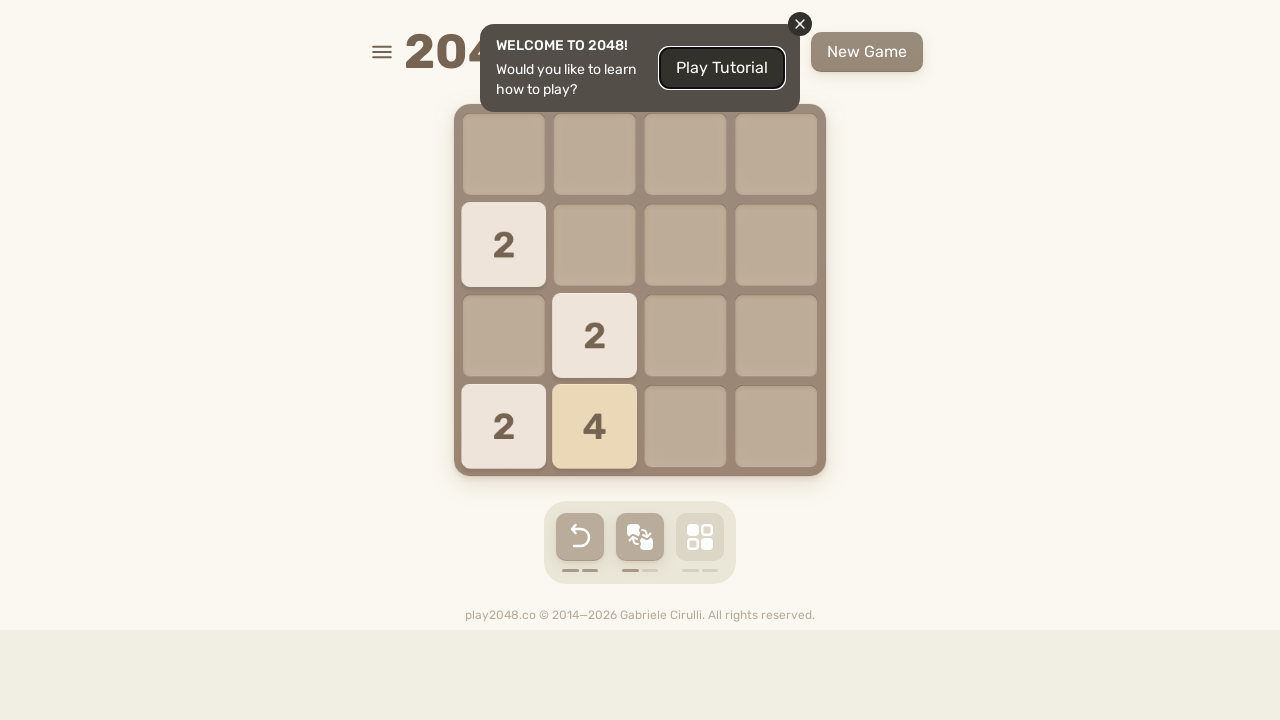

Pressed ArrowRight key
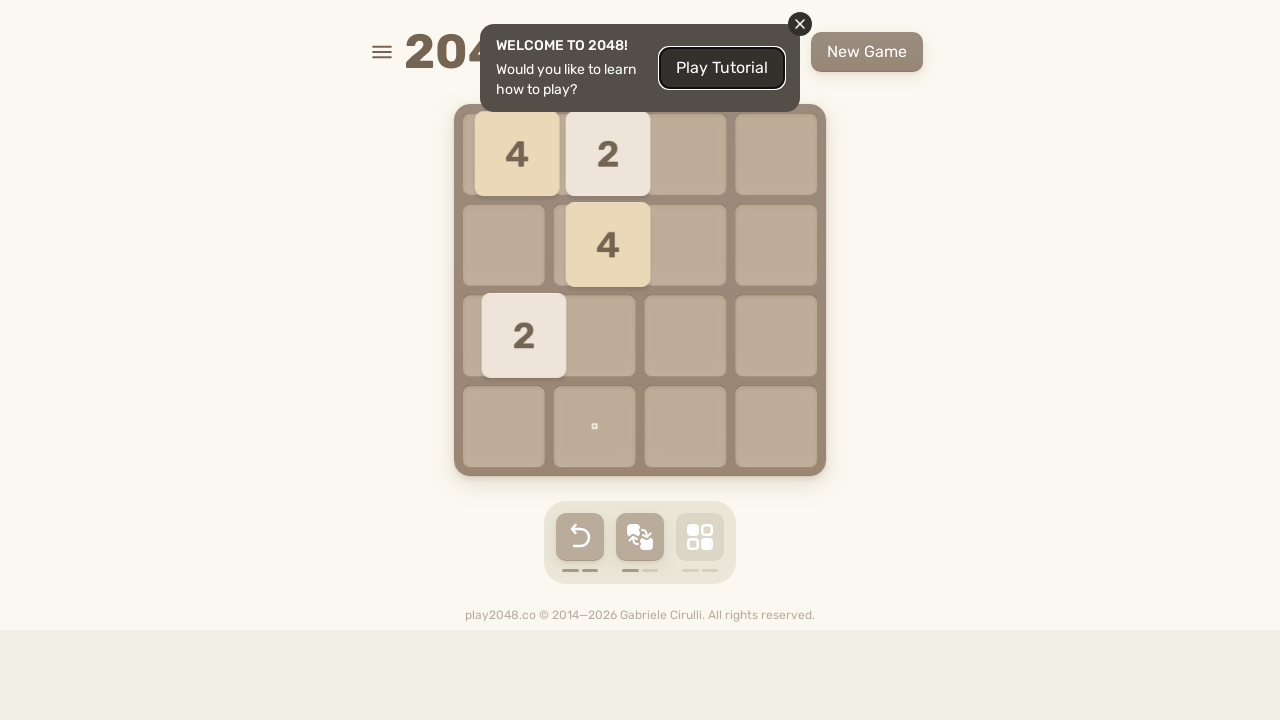

Pressed ArrowDown key
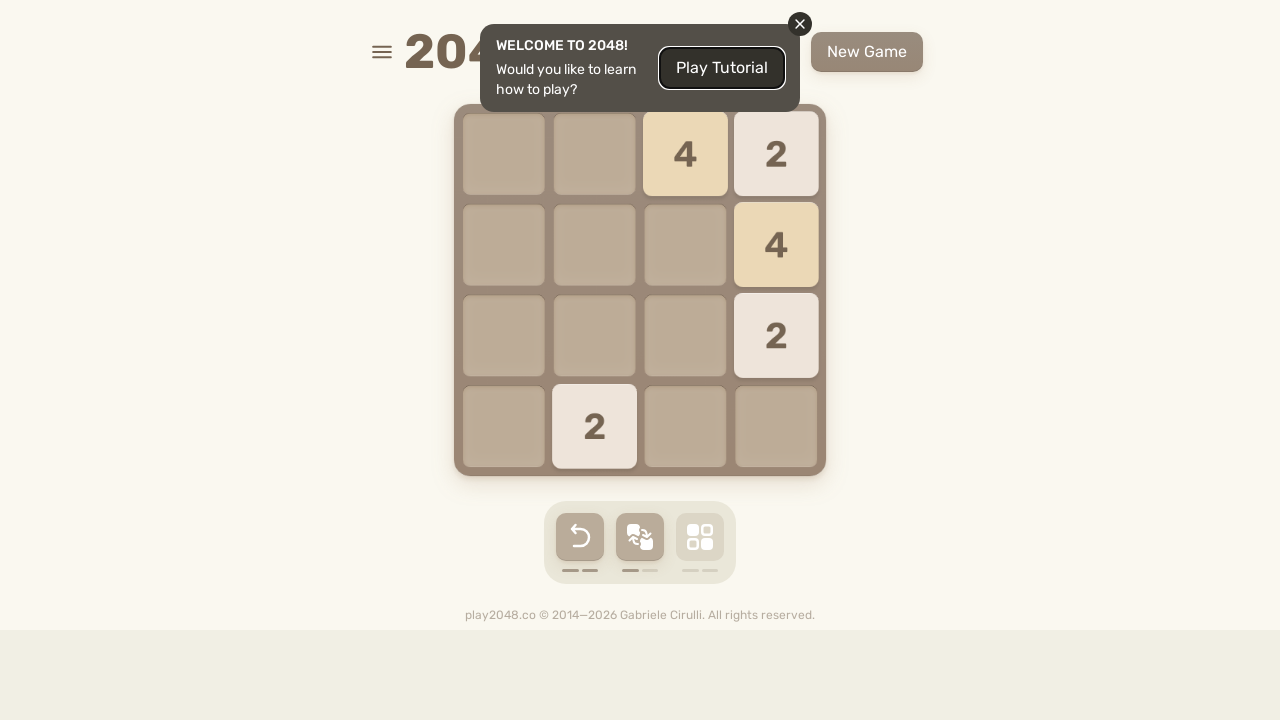

Pressed ArrowLeft key
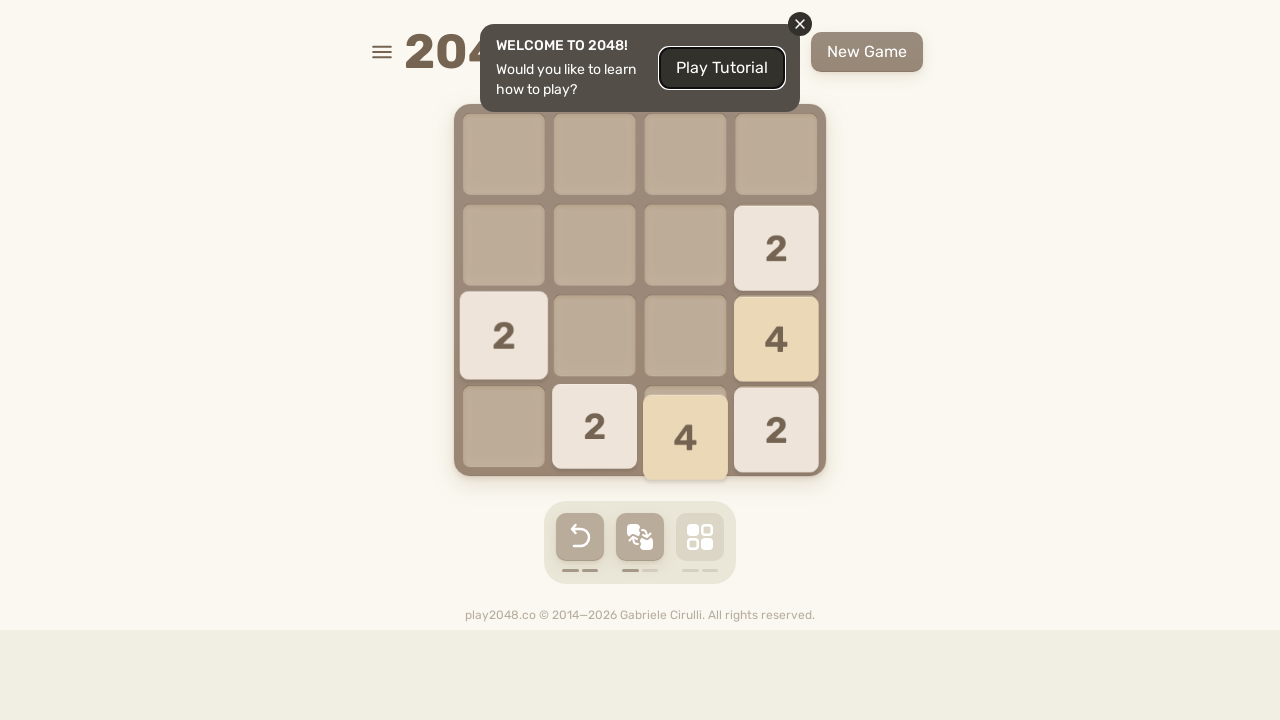

Pressed ArrowUp key
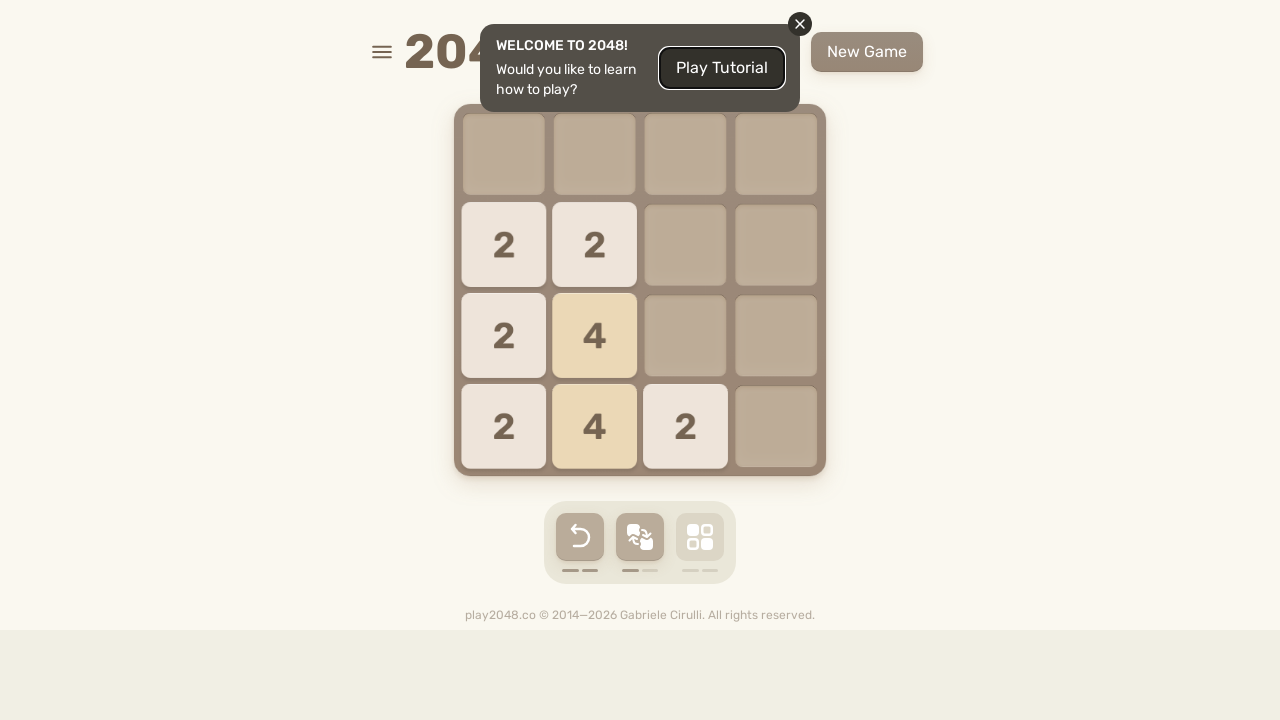

Pressed ArrowRight key
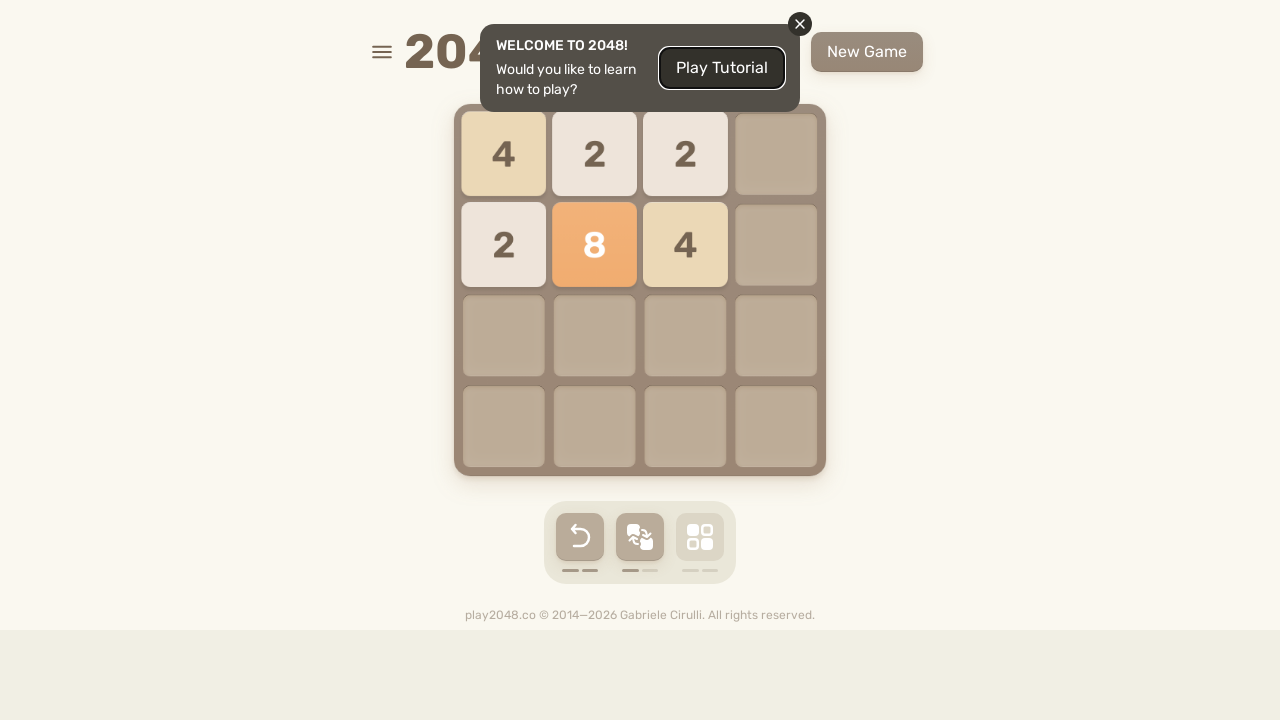

Pressed ArrowDown key
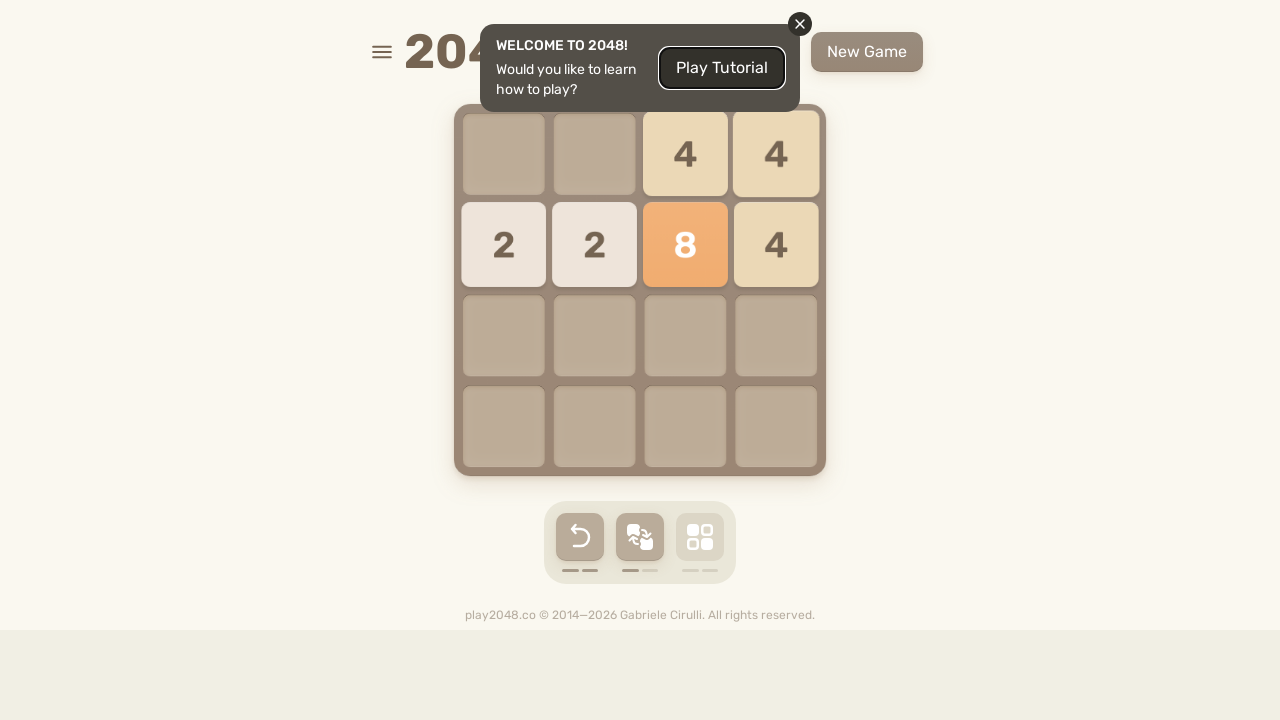

Pressed ArrowLeft key
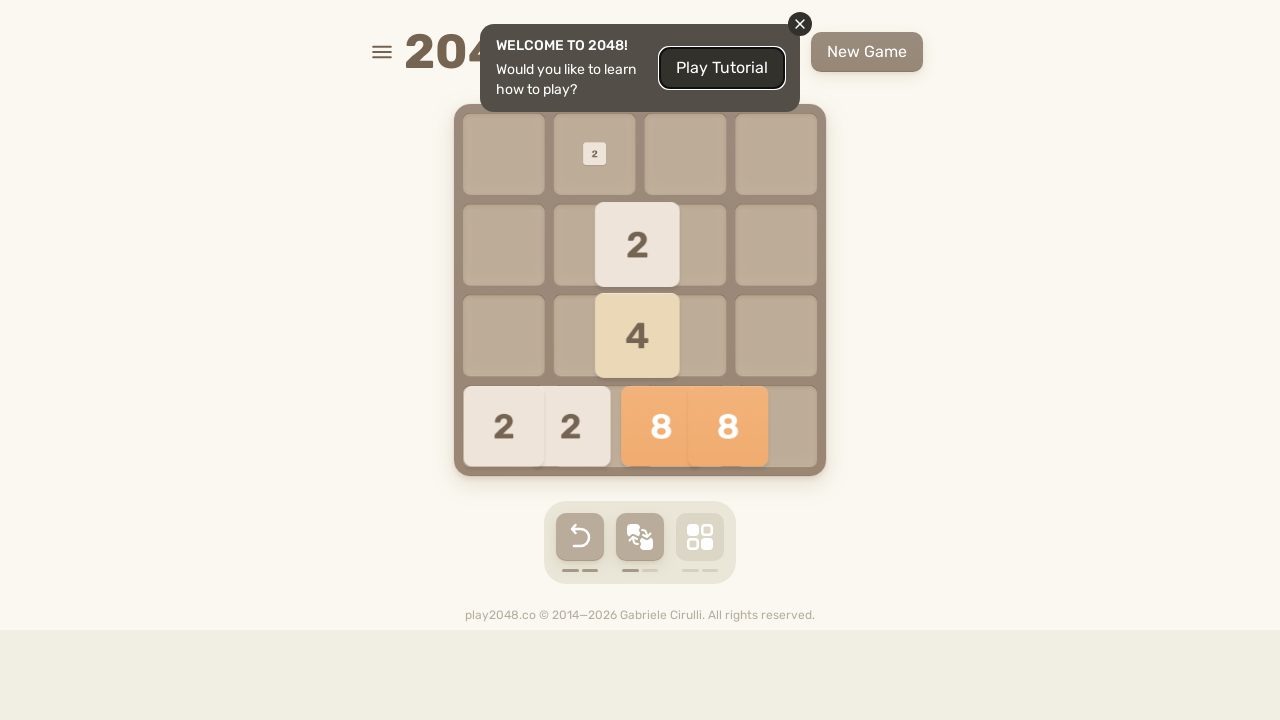

Pressed ArrowUp key
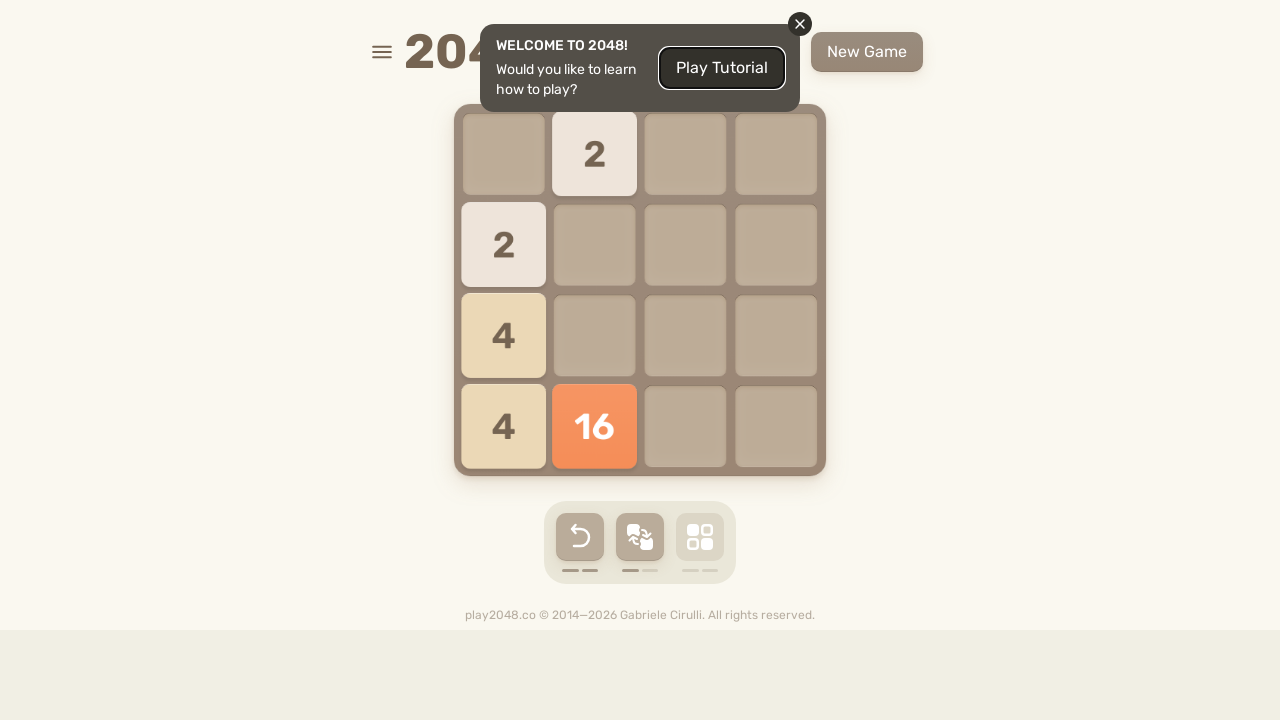

Pressed ArrowRight key
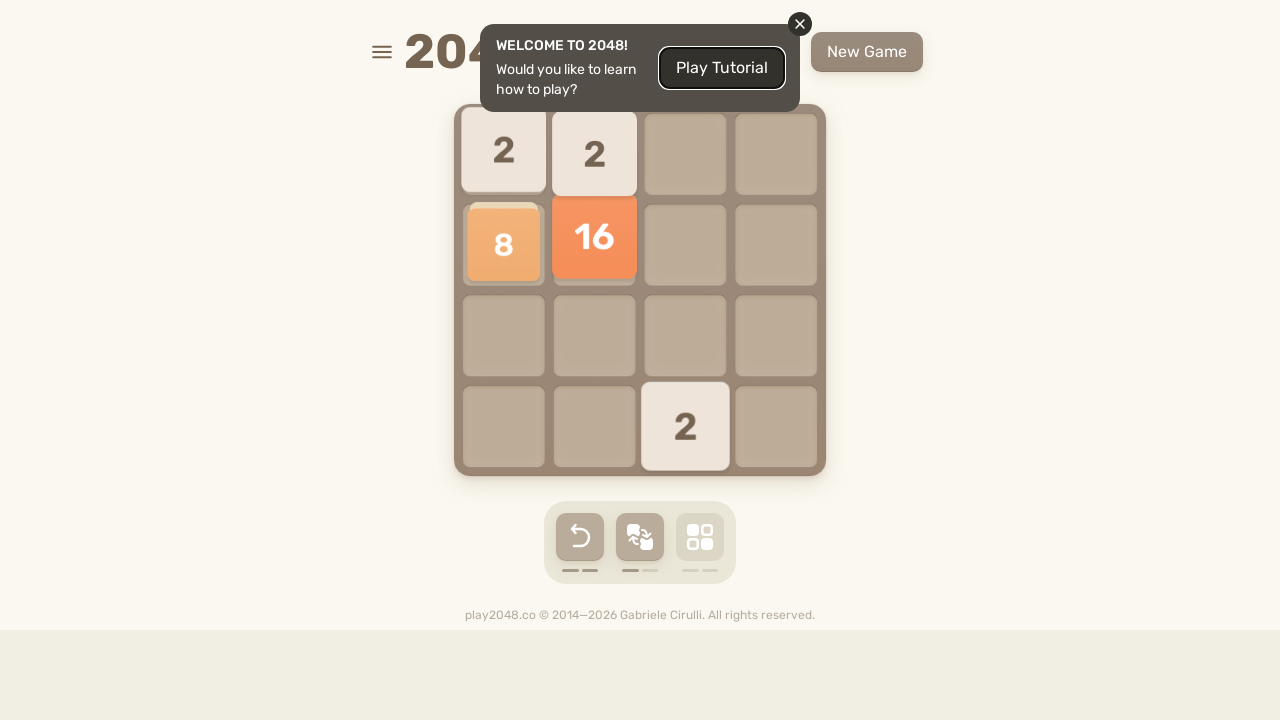

Pressed ArrowDown key
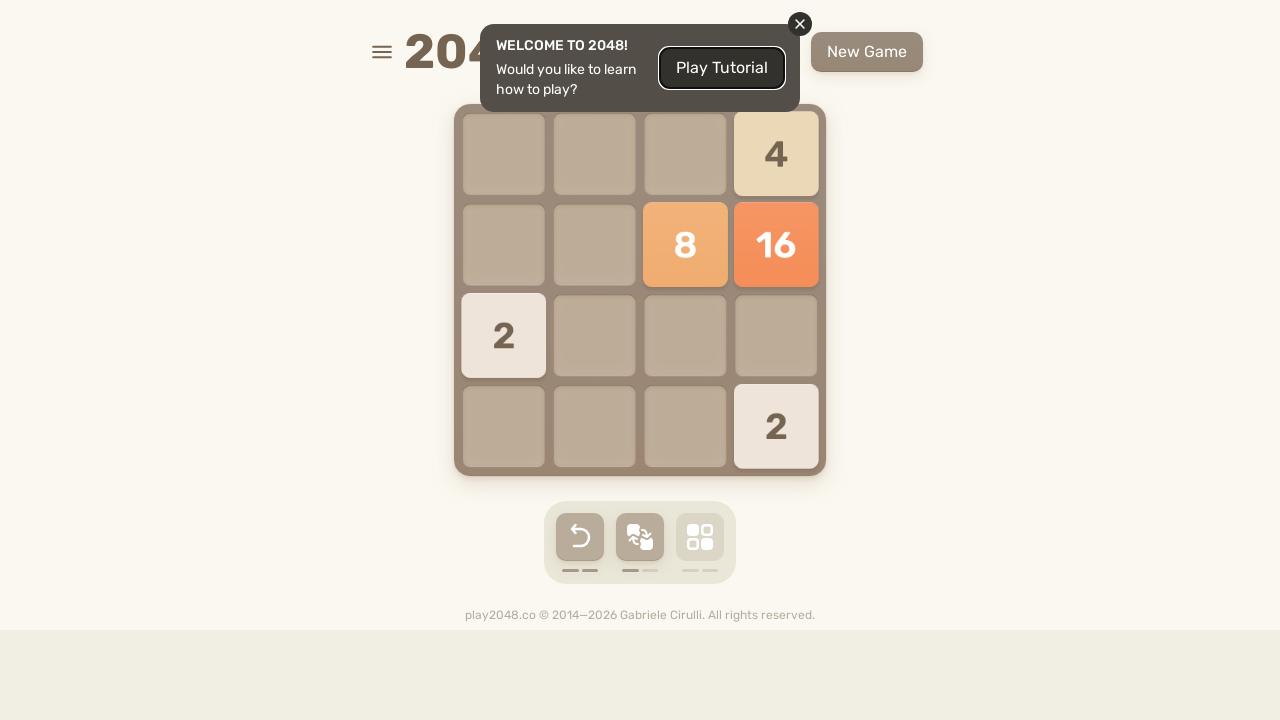

Pressed ArrowLeft key
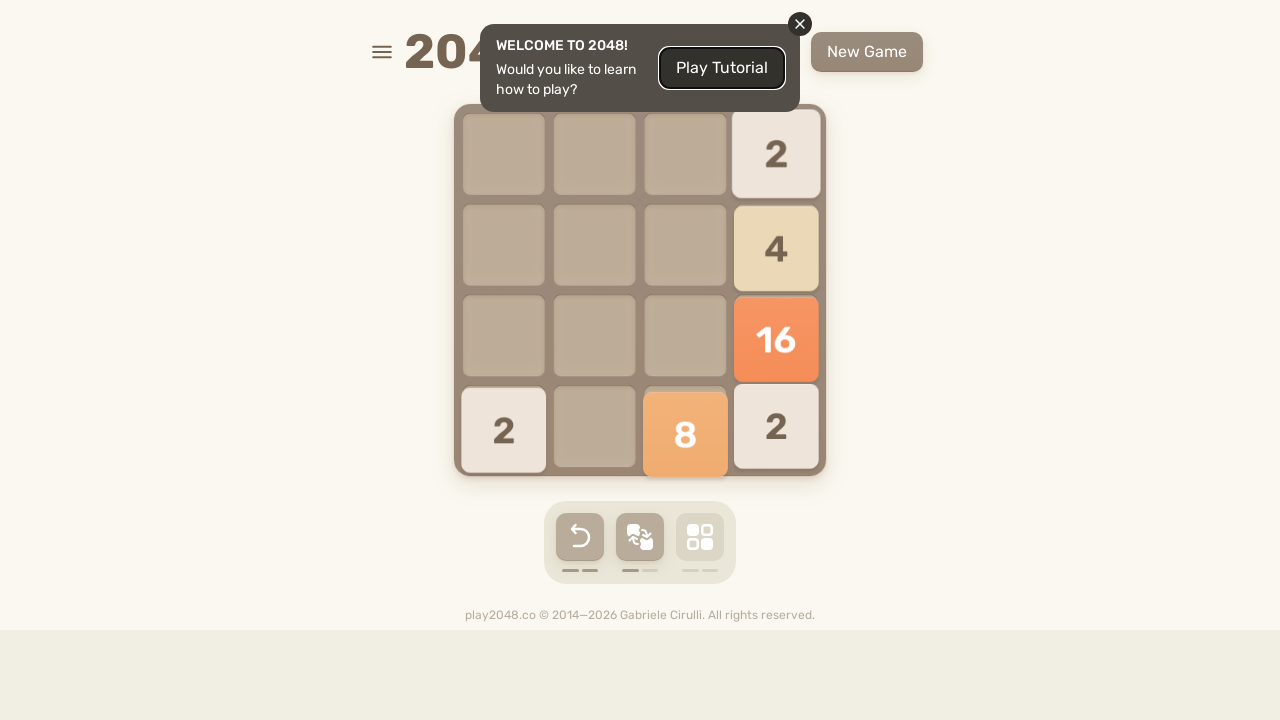

Pressed ArrowUp key
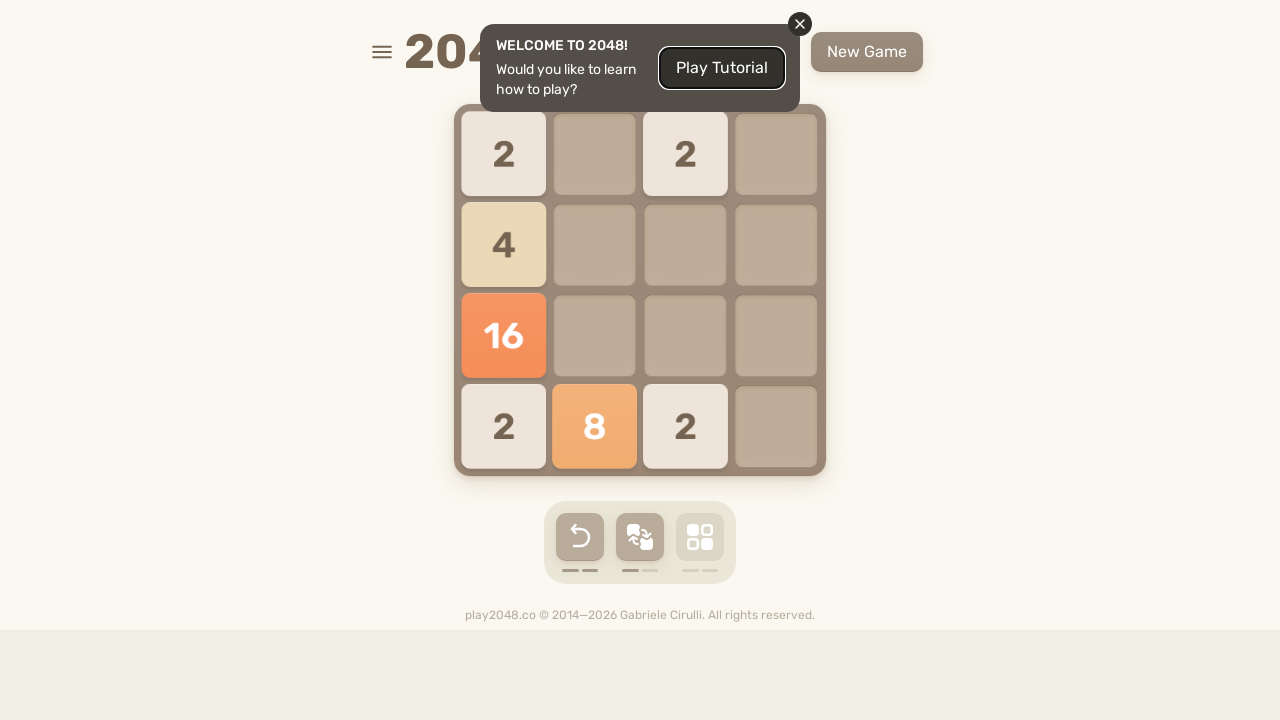

Pressed ArrowRight key
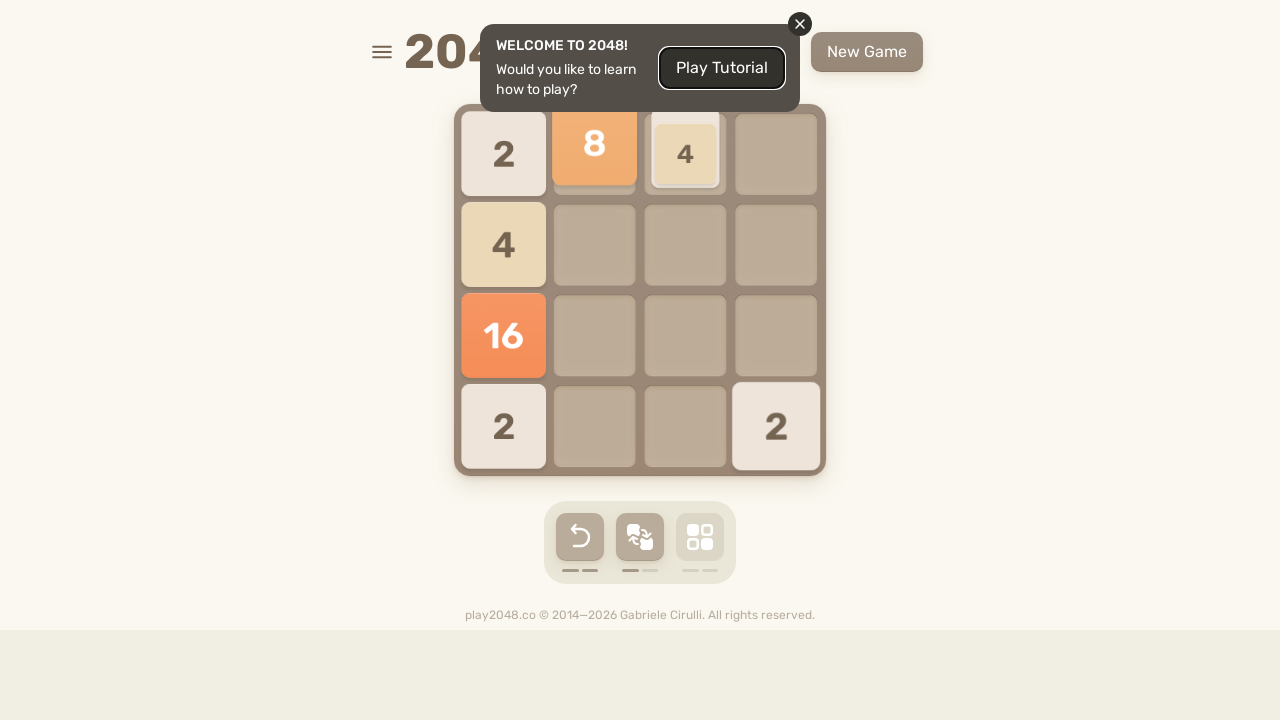

Pressed ArrowDown key
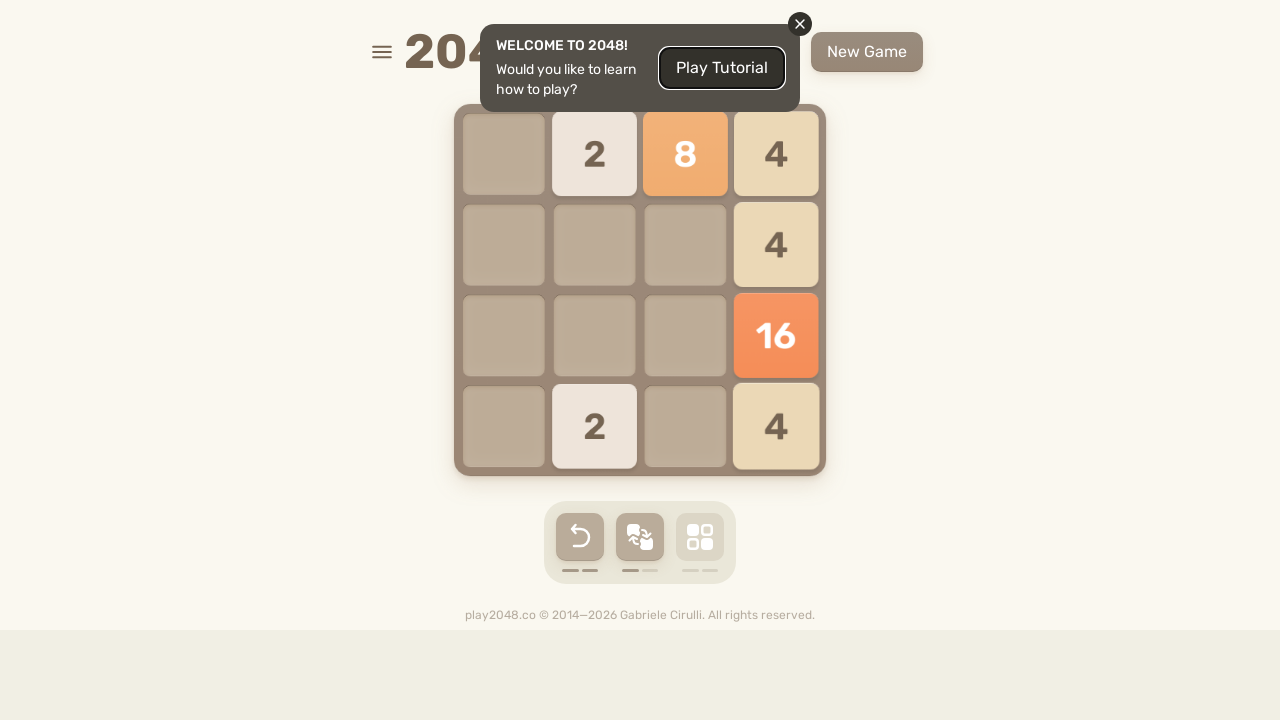

Pressed ArrowLeft key
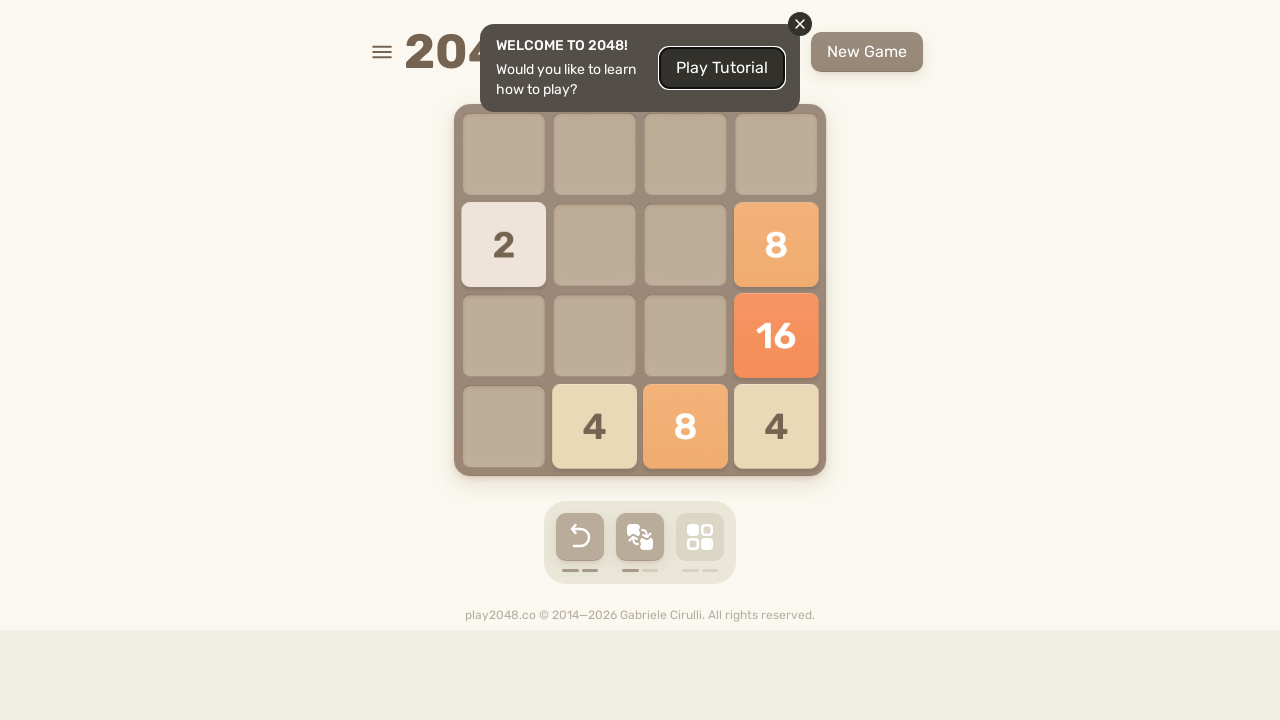

Pressed ArrowUp key
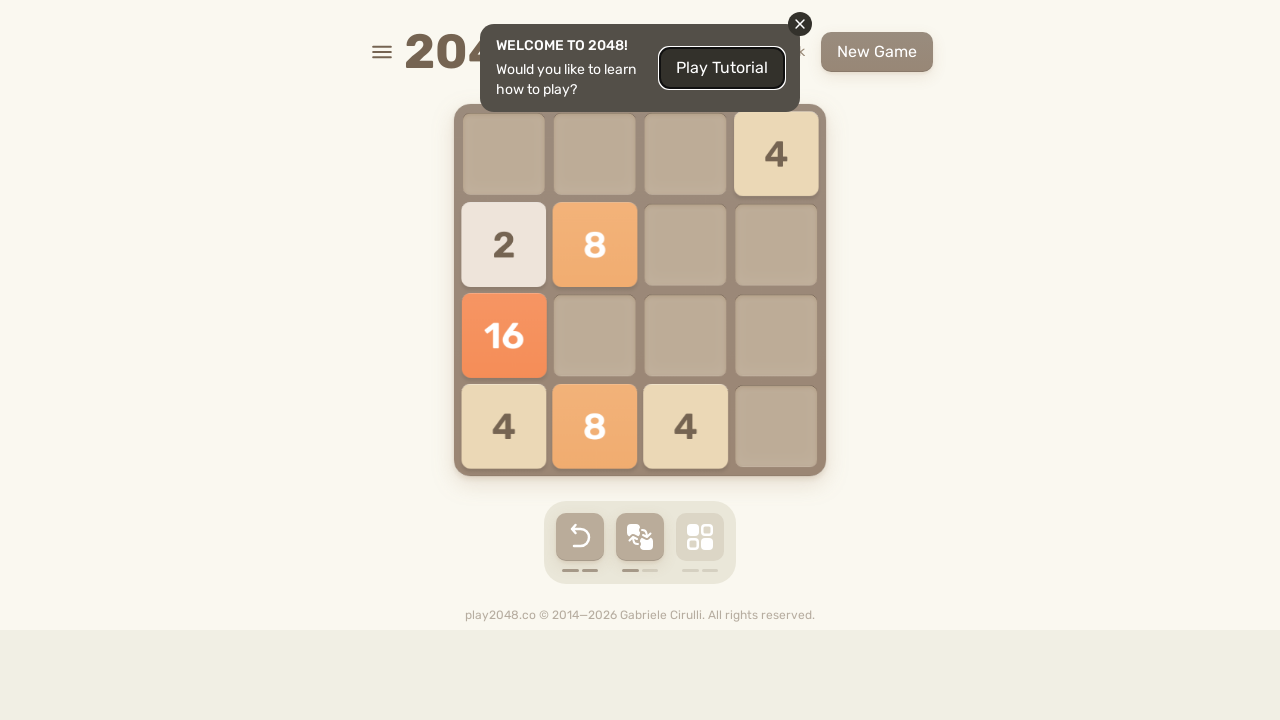

Pressed ArrowRight key
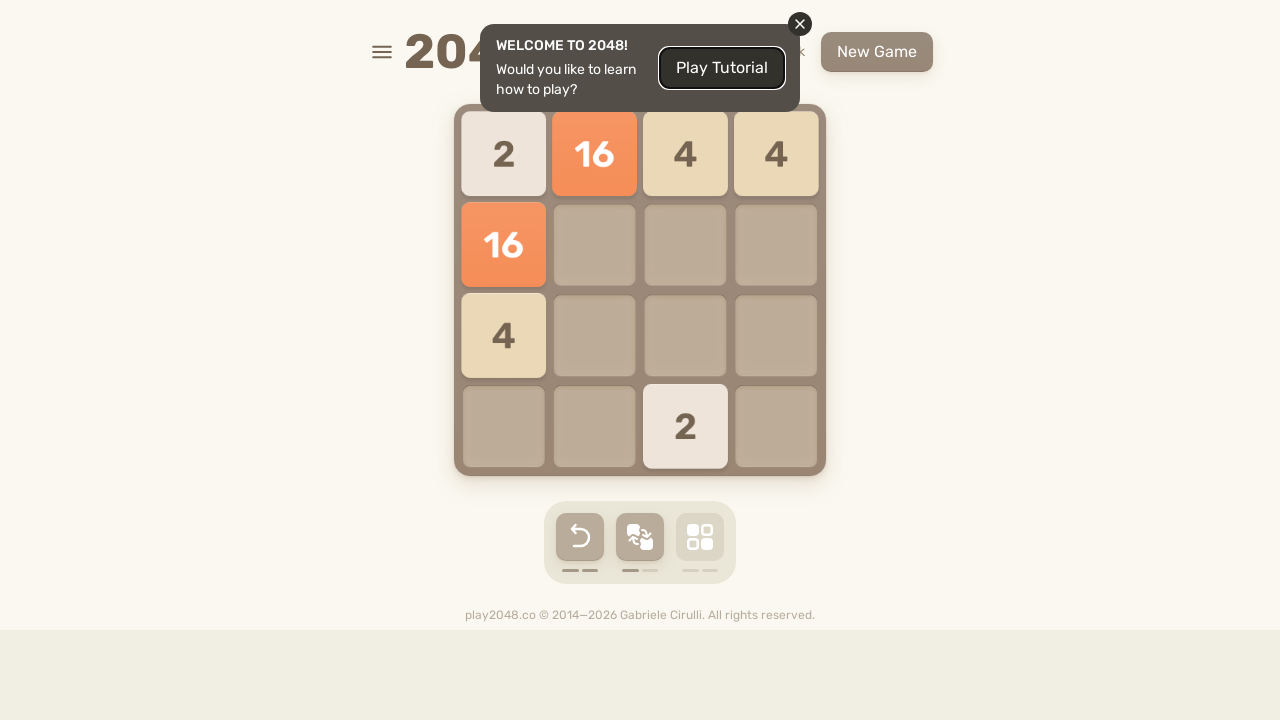

Pressed ArrowDown key
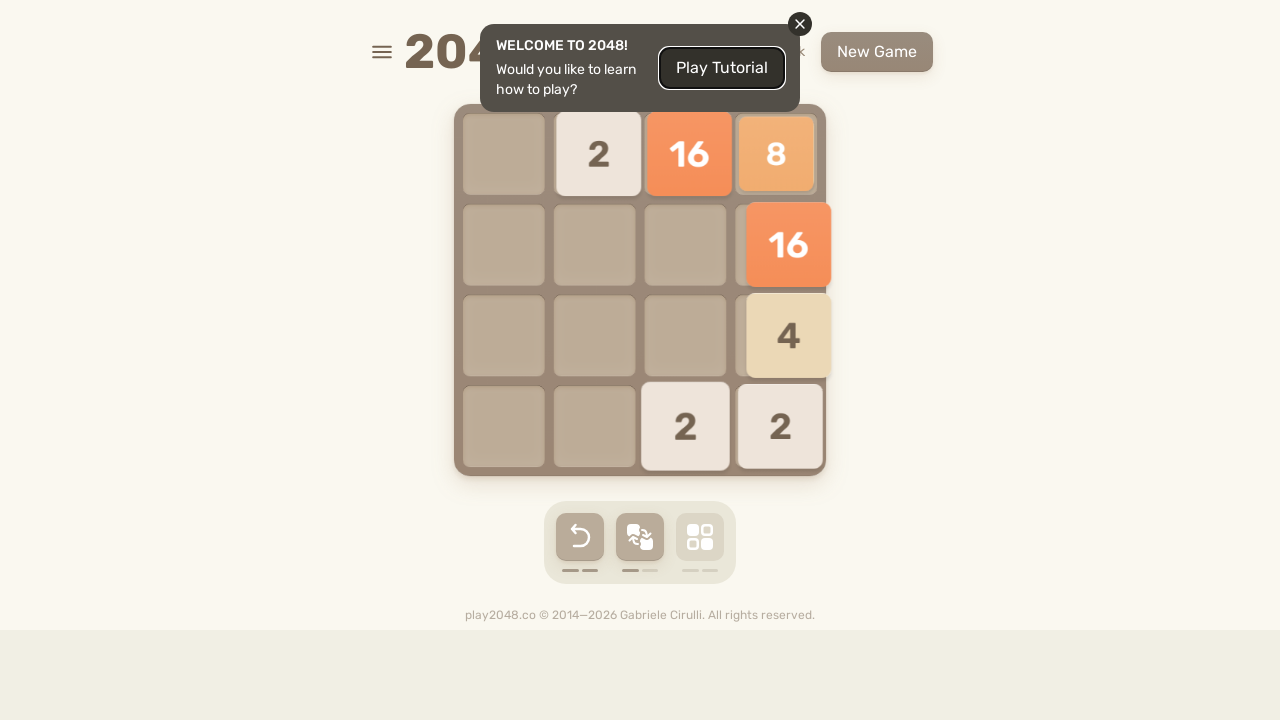

Pressed ArrowLeft key
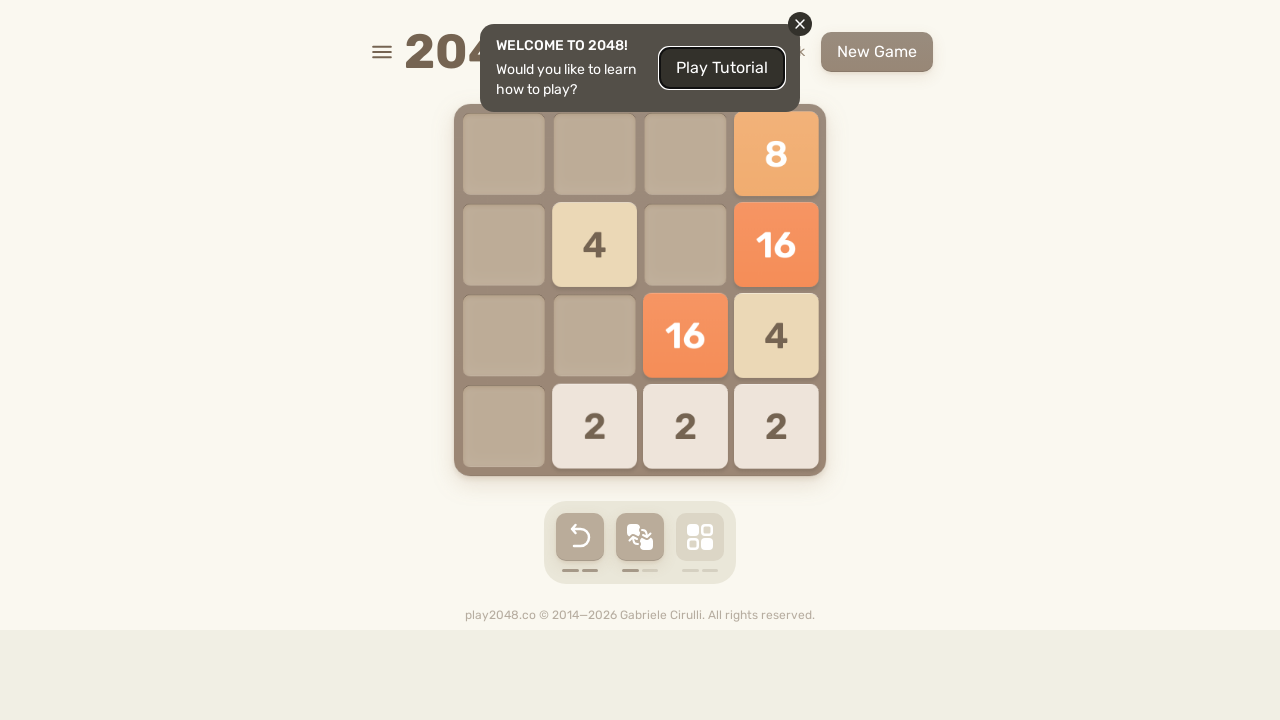

Pressed ArrowUp key
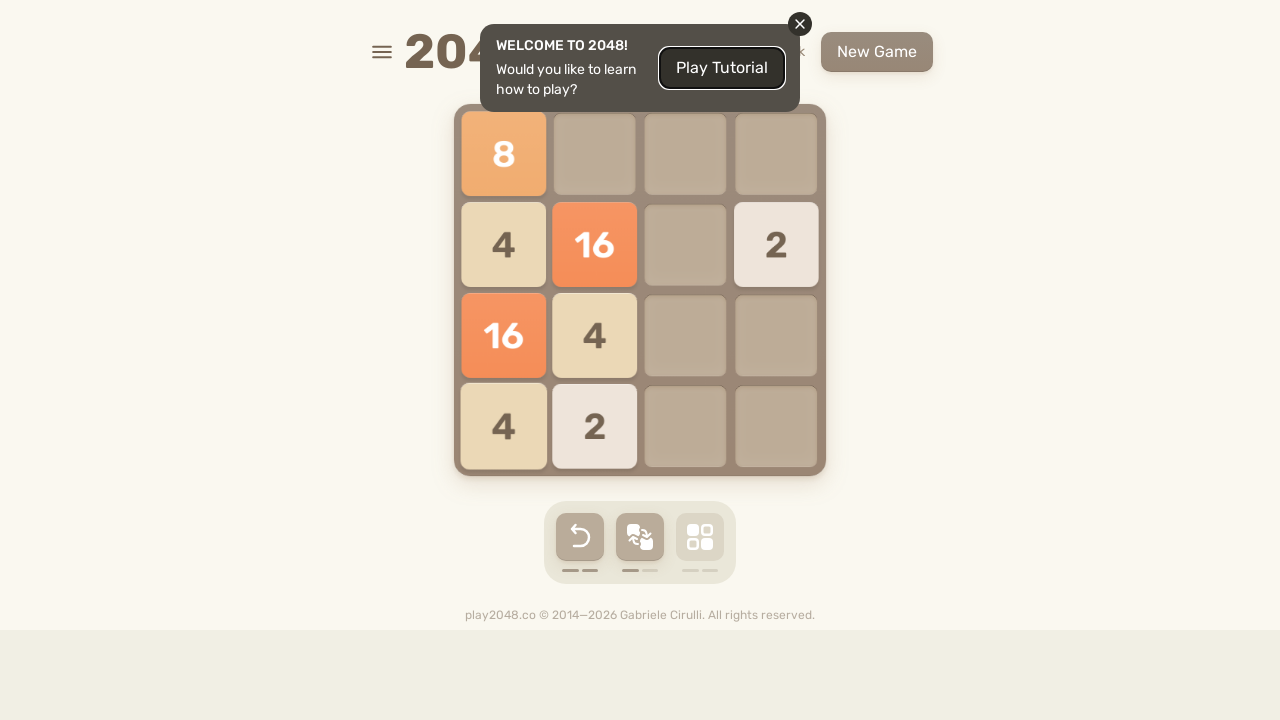

Pressed ArrowRight key
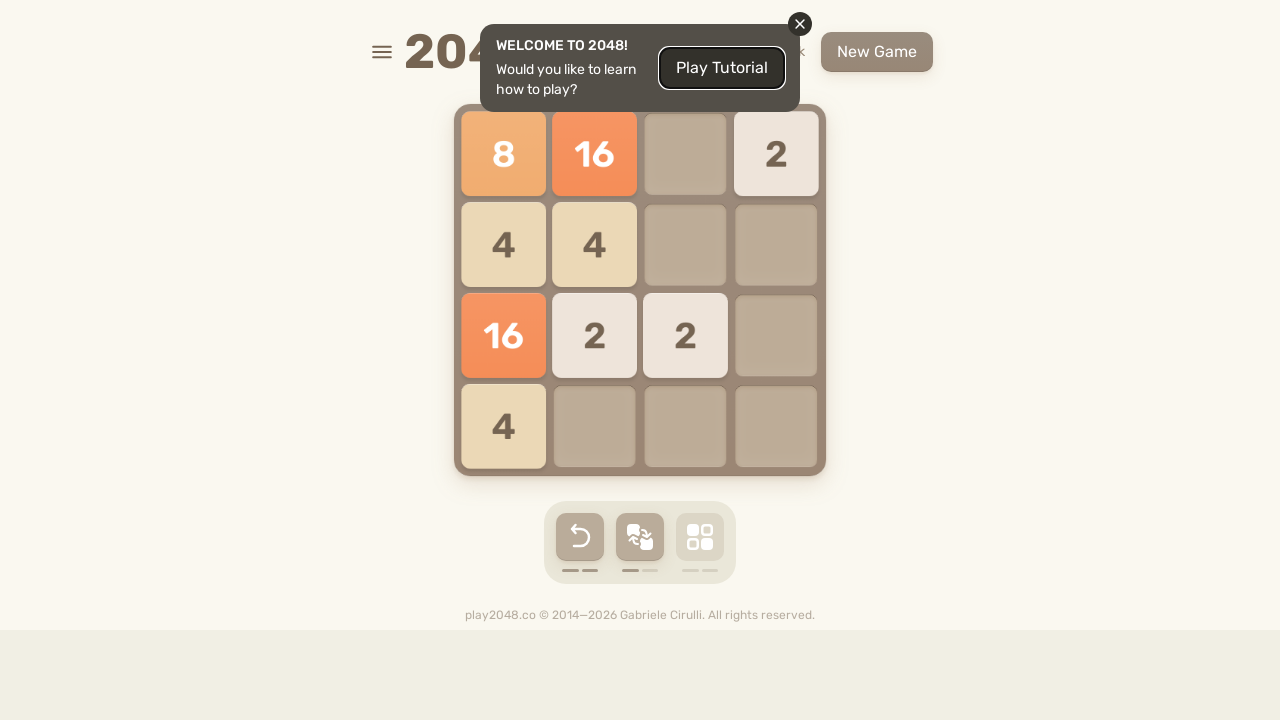

Pressed ArrowDown key
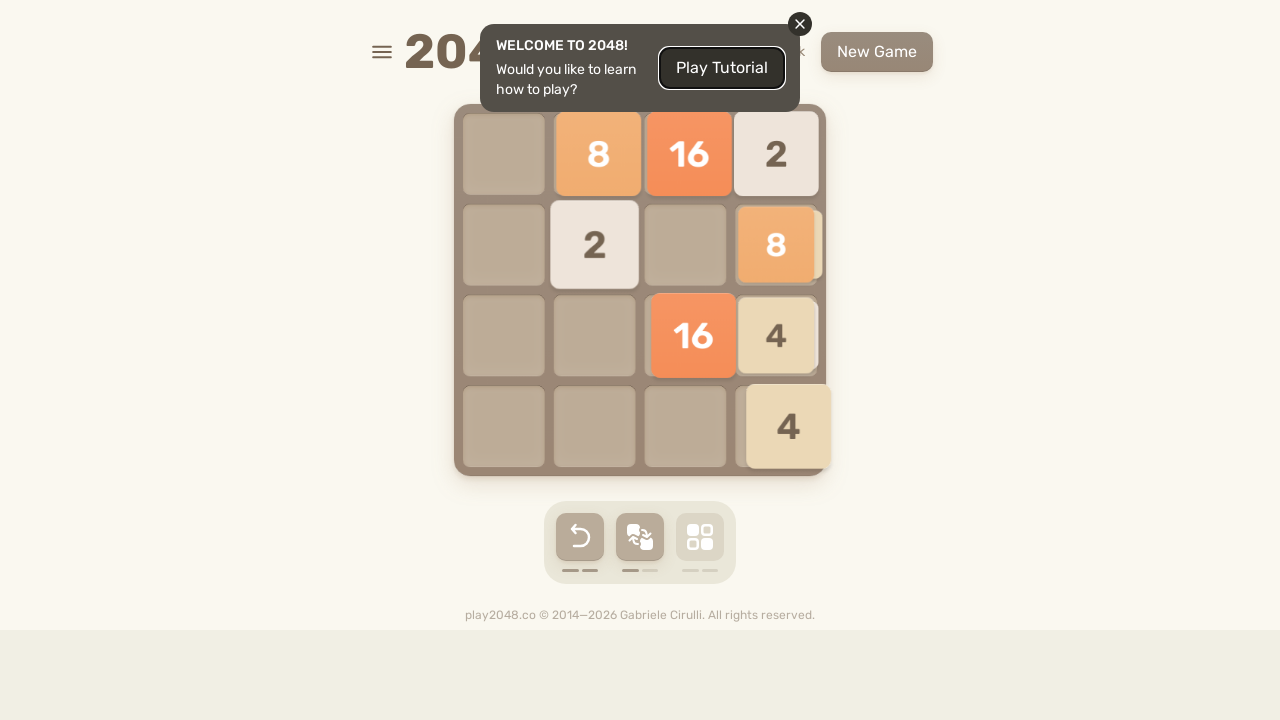

Pressed ArrowLeft key
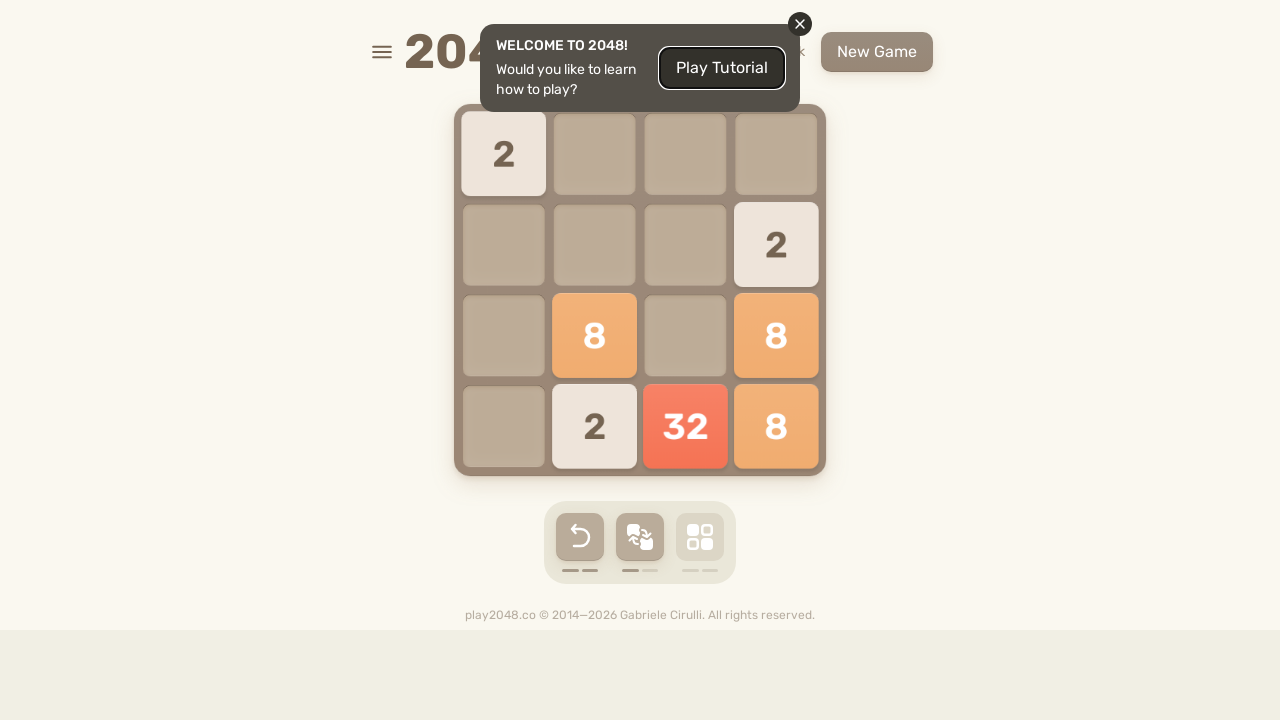

Pressed ArrowUp key
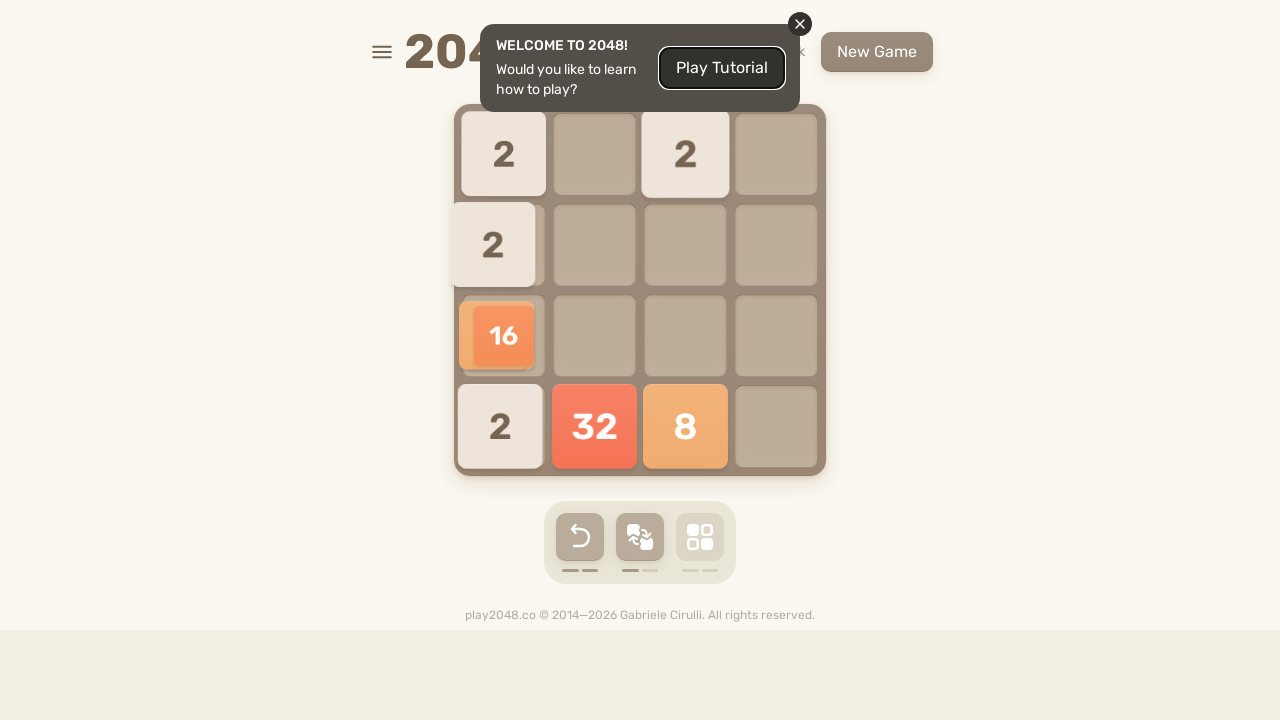

Pressed ArrowRight key
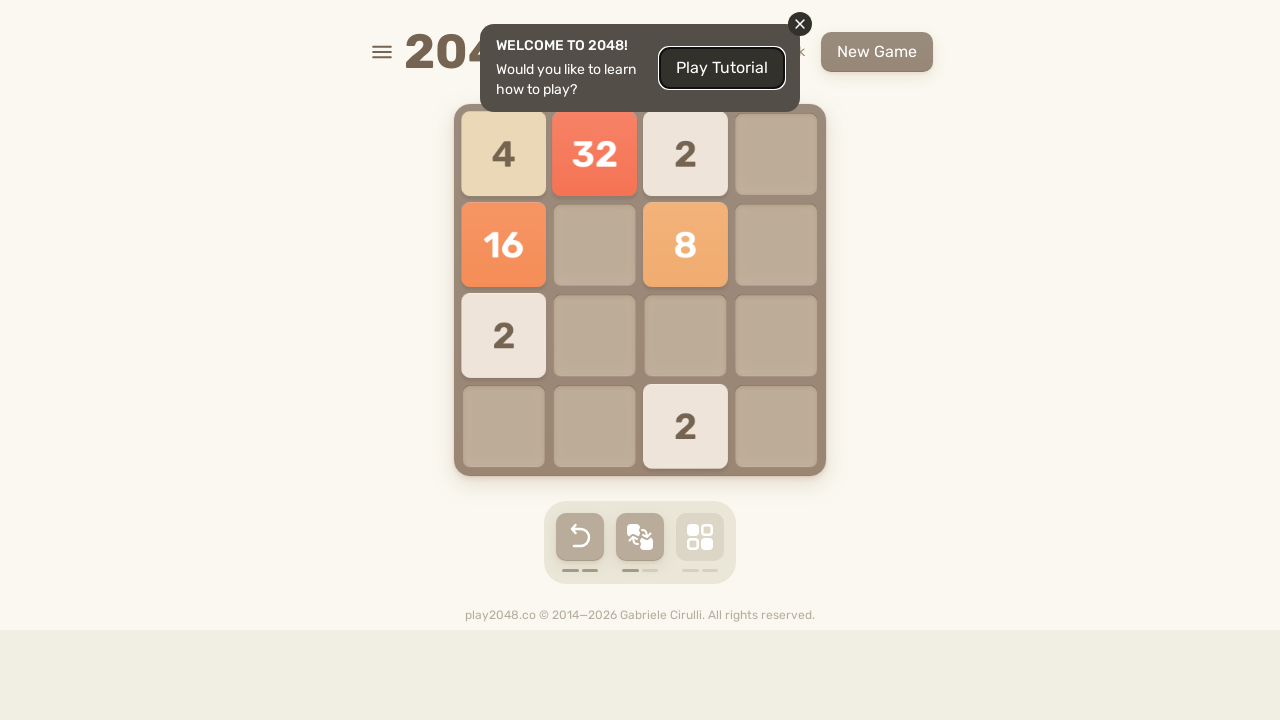

Pressed ArrowDown key
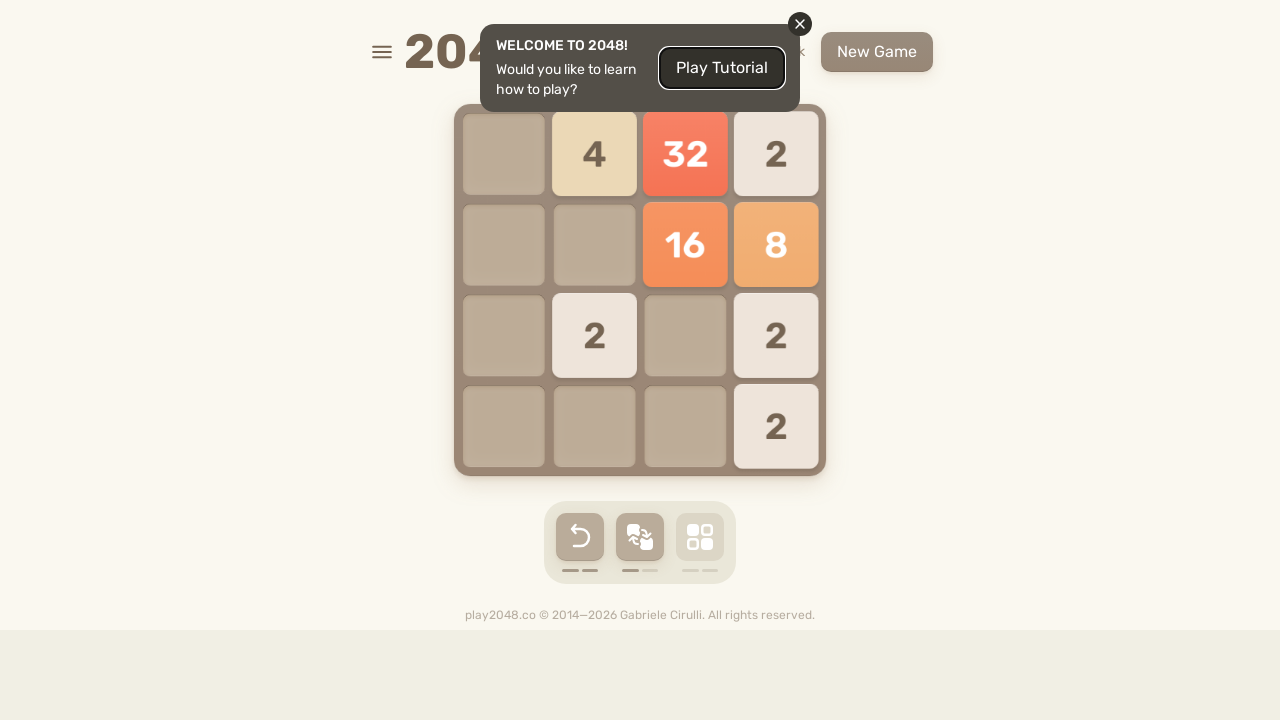

Pressed ArrowLeft key
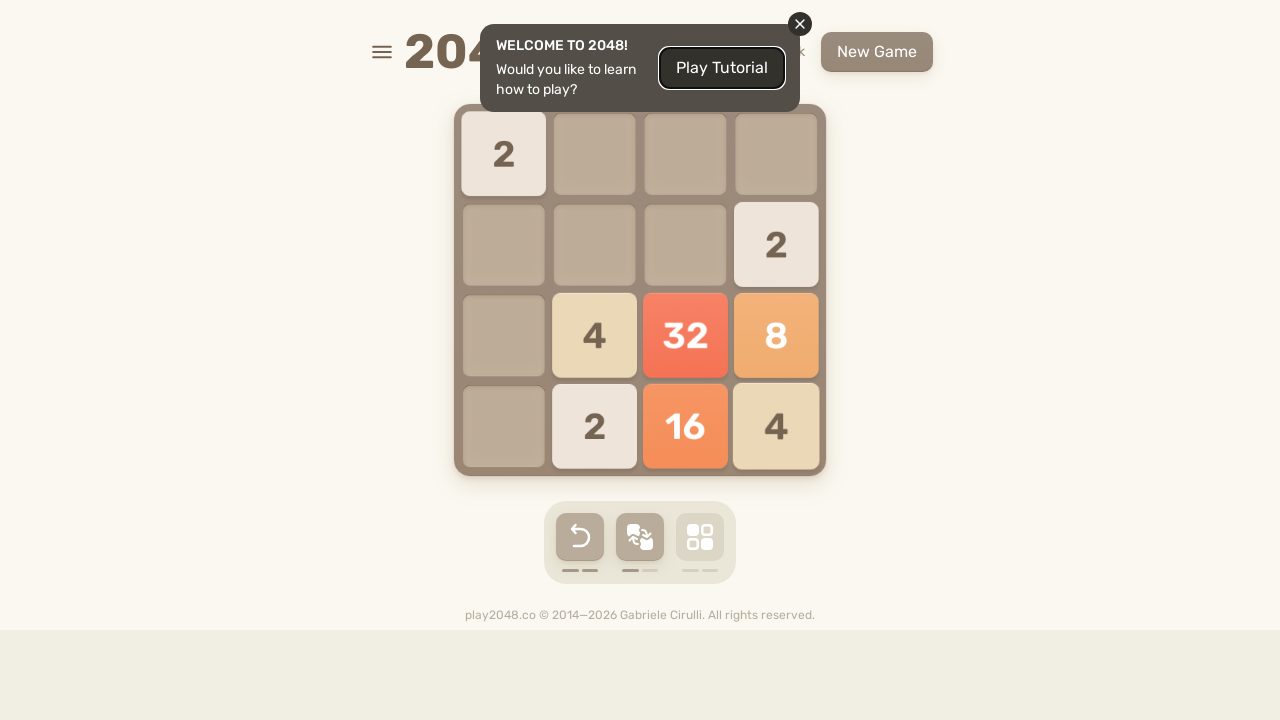

Pressed ArrowUp key
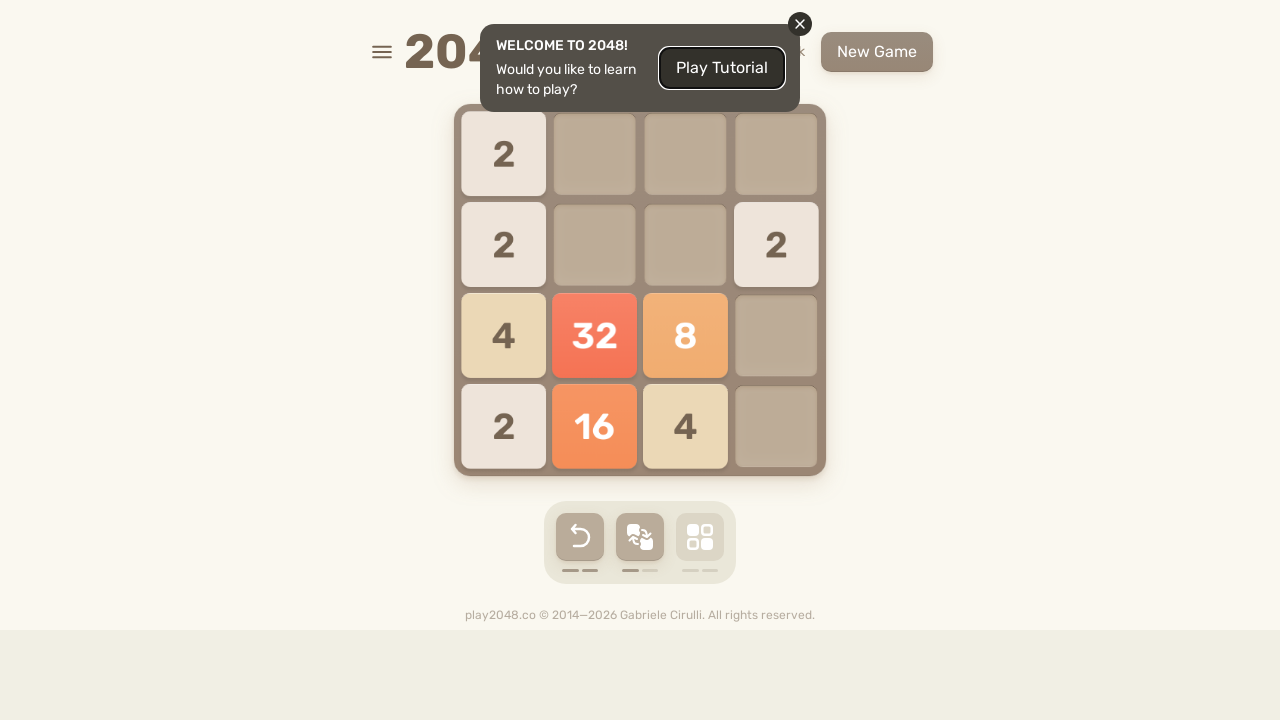

Pressed ArrowRight key
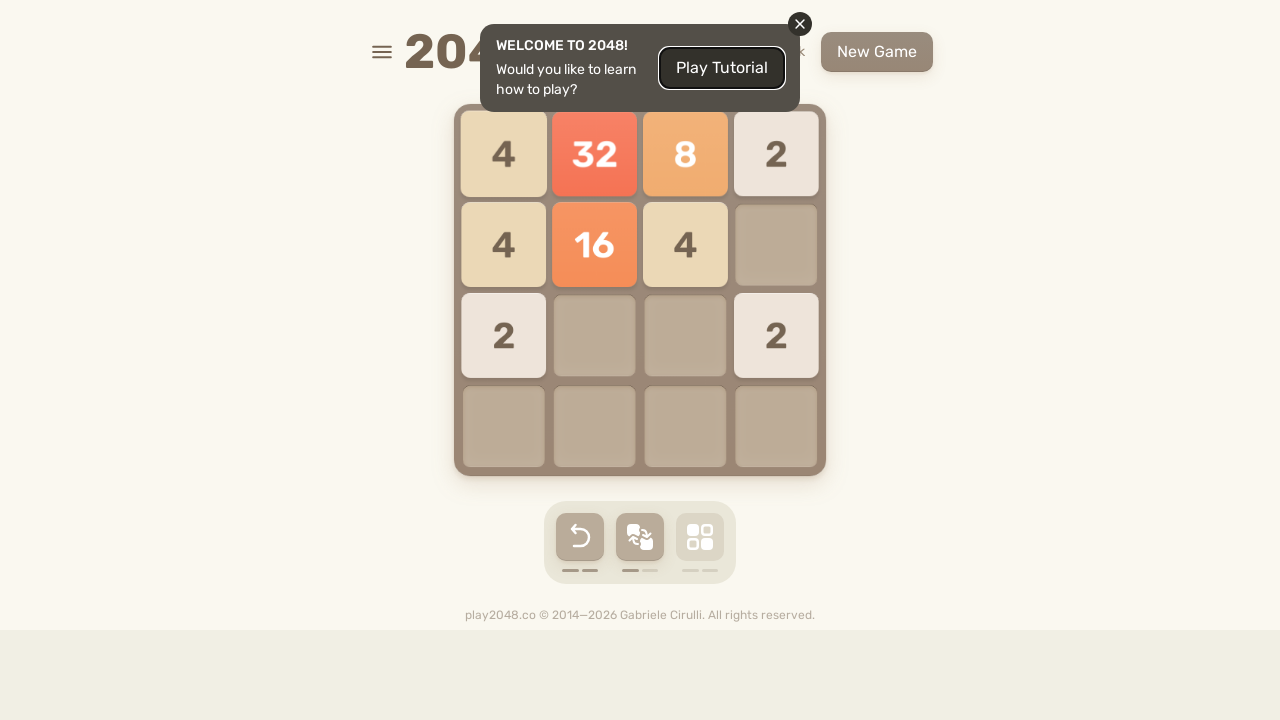

Pressed ArrowDown key
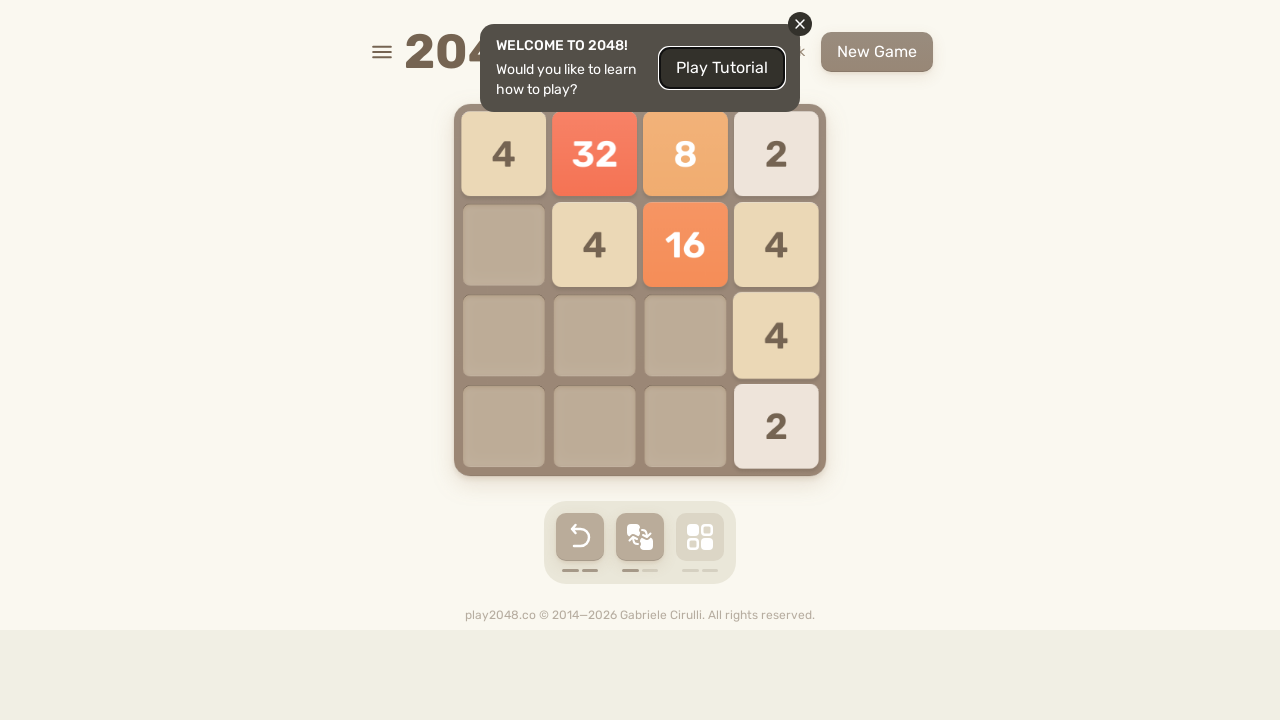

Pressed ArrowLeft key
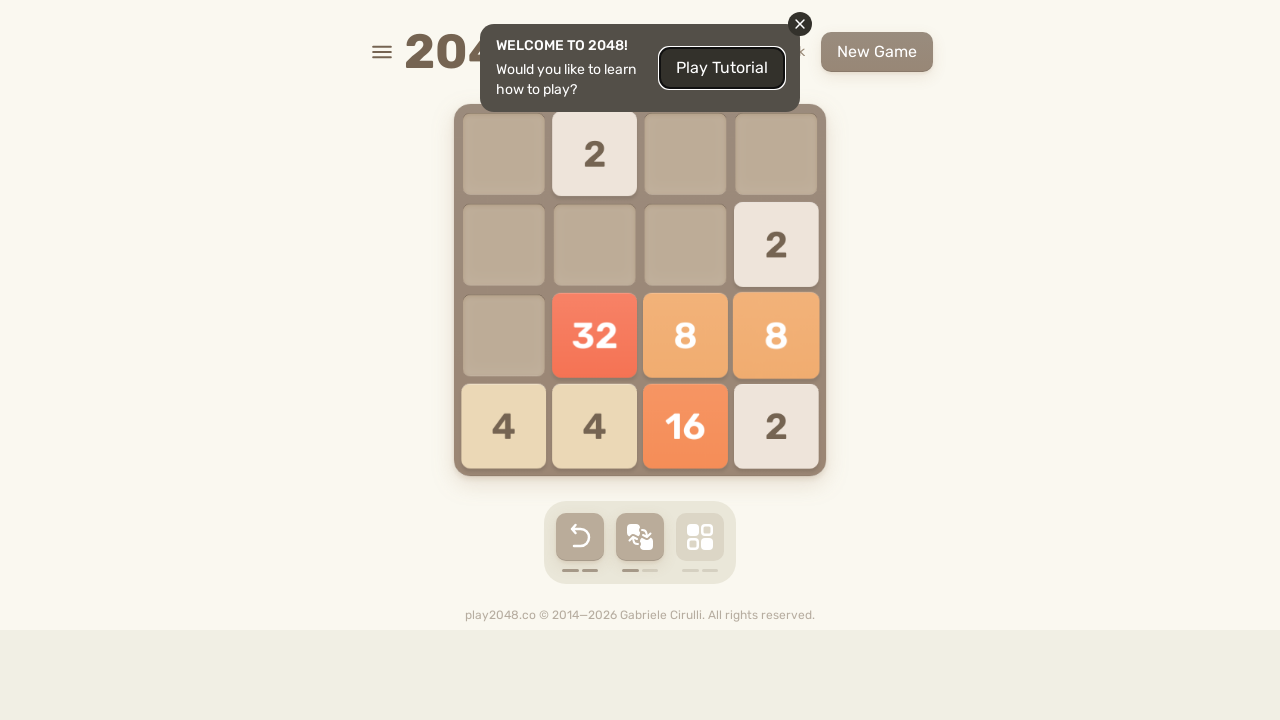

Pressed ArrowUp key
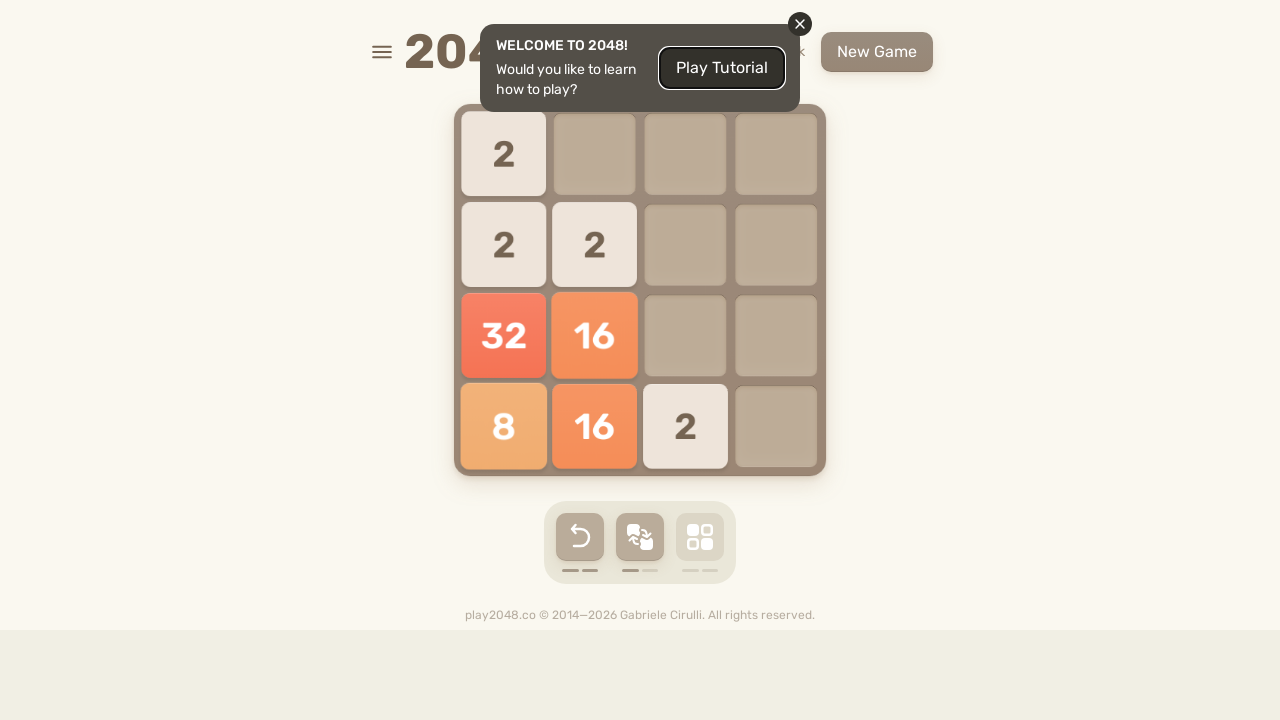

Pressed ArrowRight key
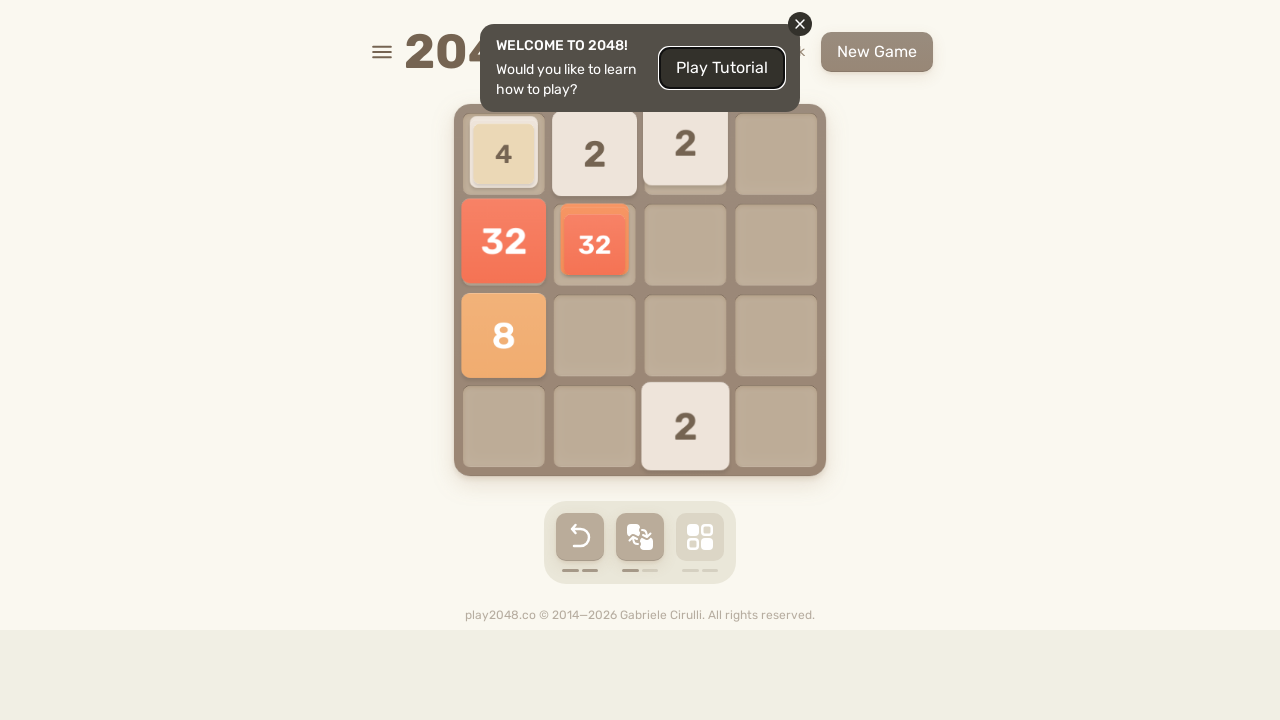

Pressed ArrowDown key
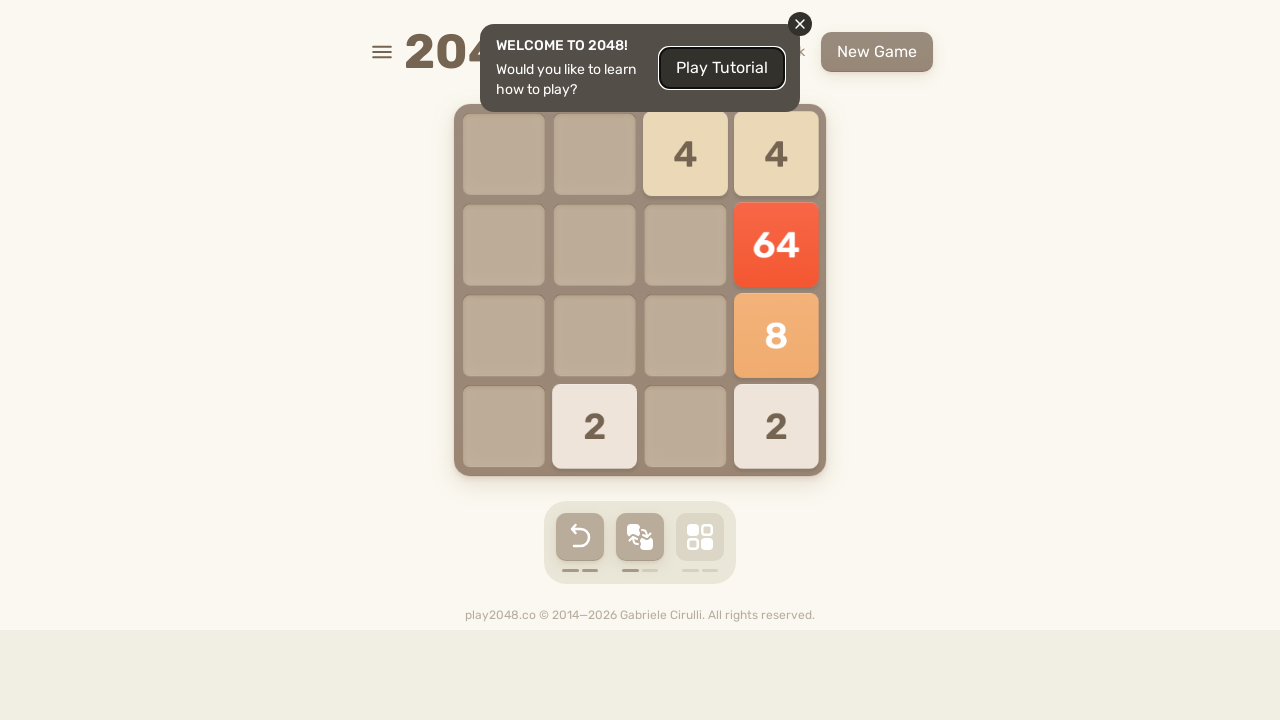

Pressed ArrowLeft key
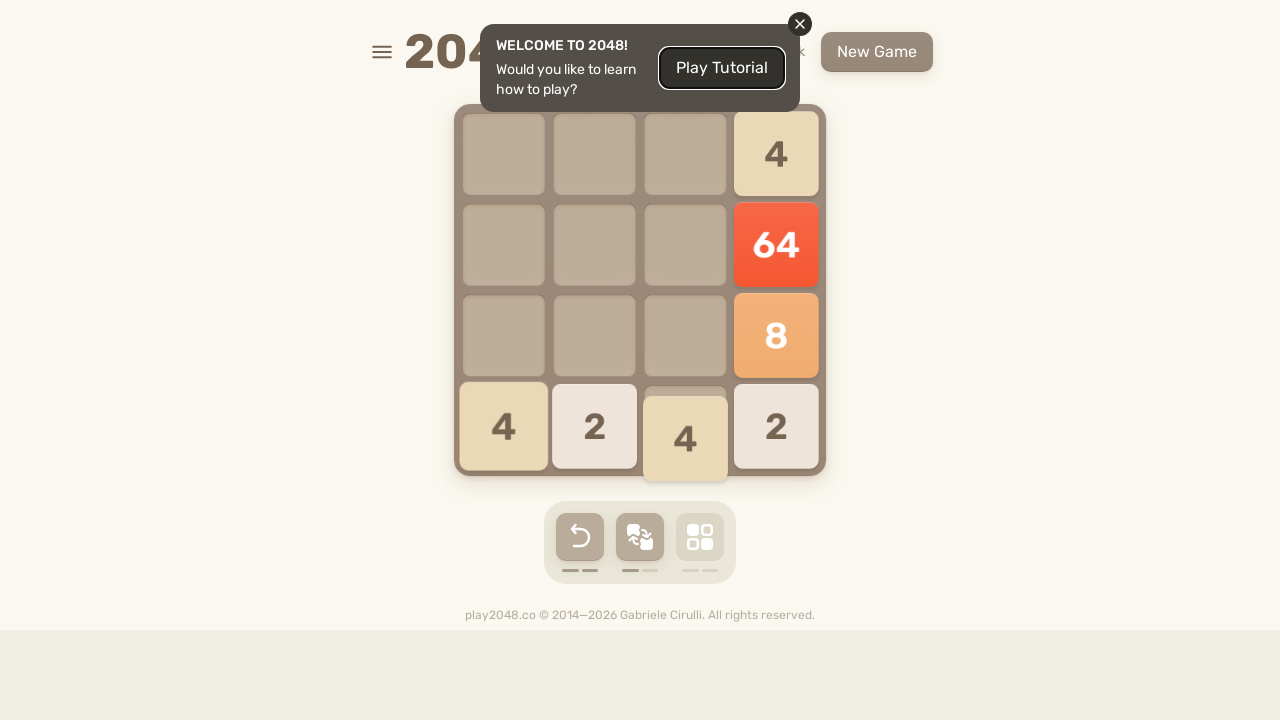

Pressed ArrowUp key
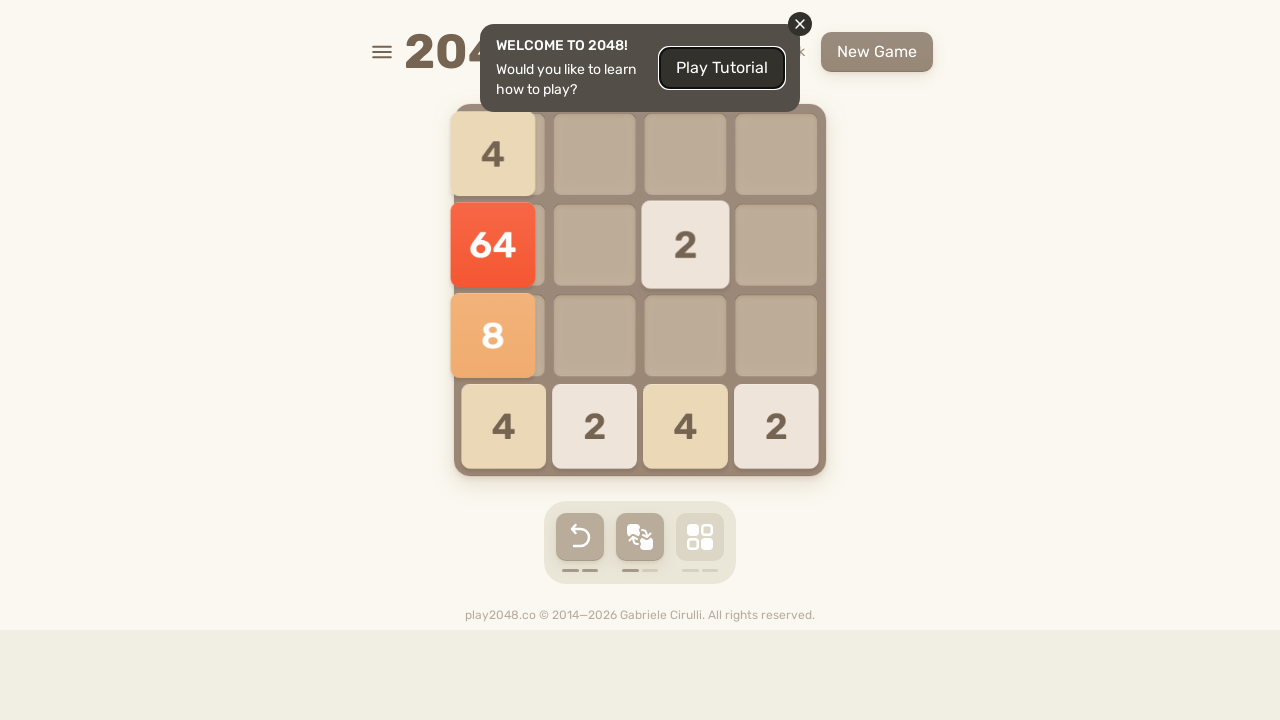

Pressed ArrowRight key
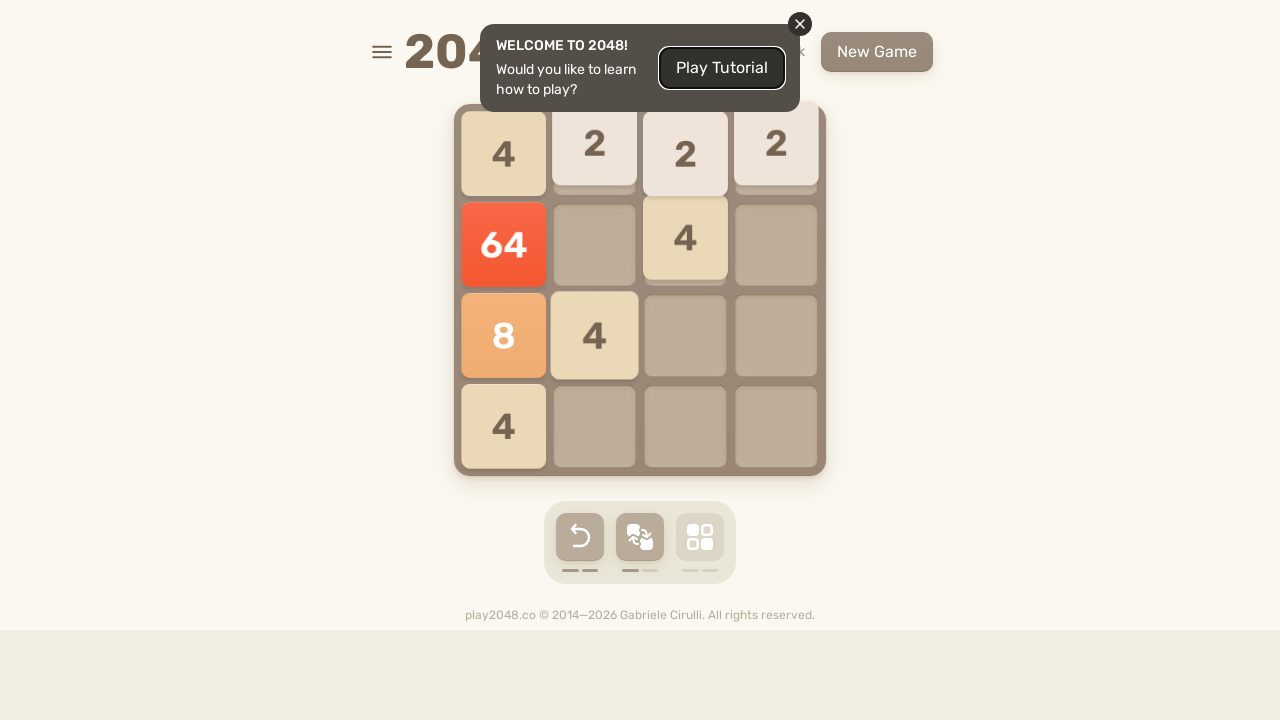

Pressed ArrowDown key
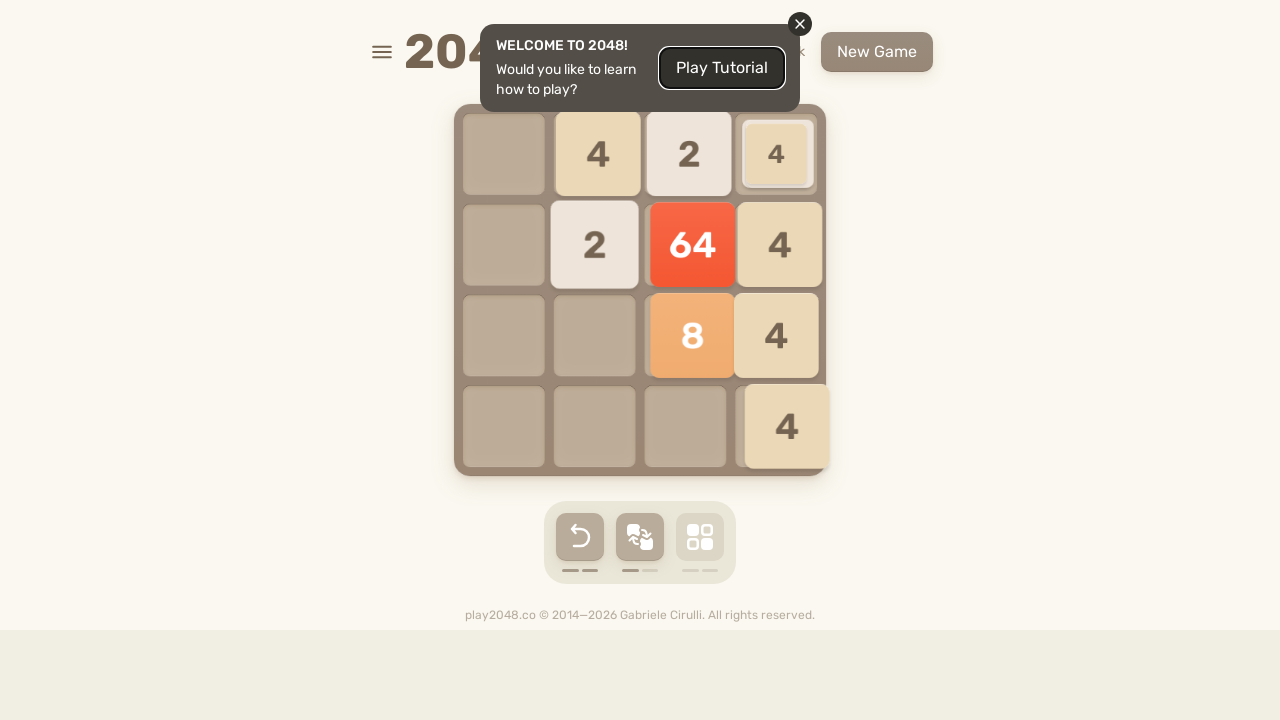

Pressed ArrowLeft key
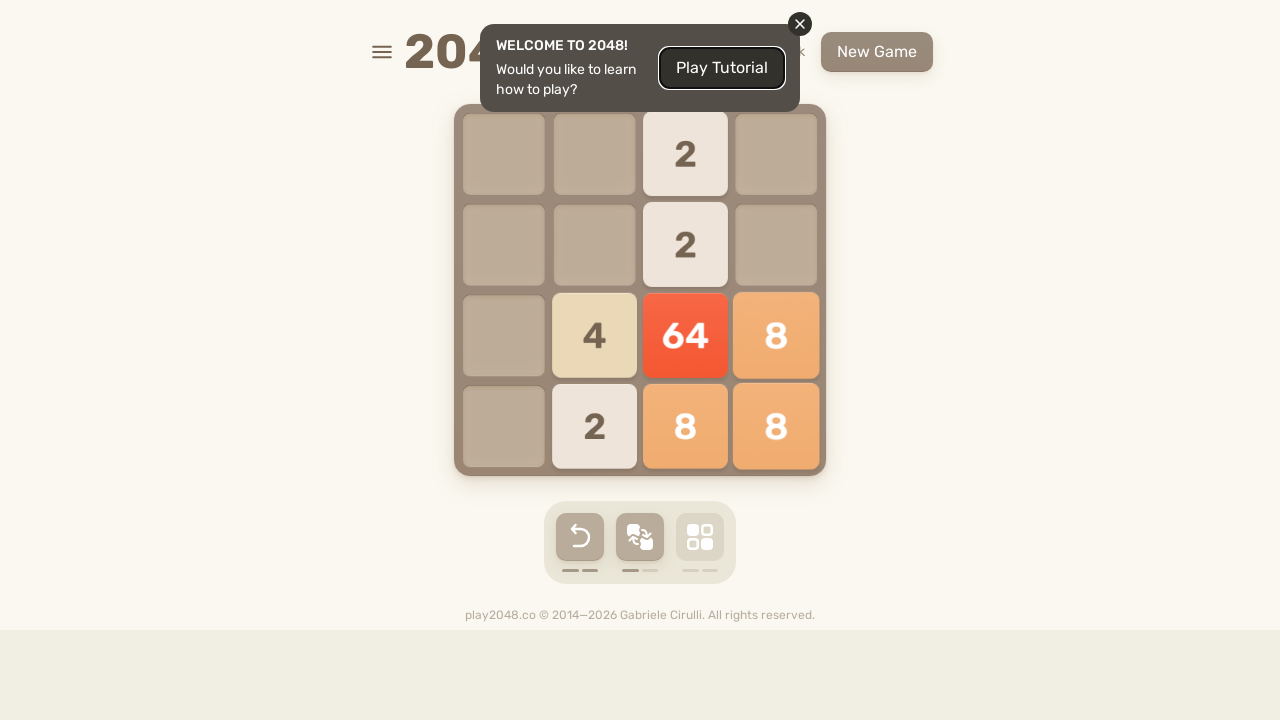

Pressed ArrowUp key
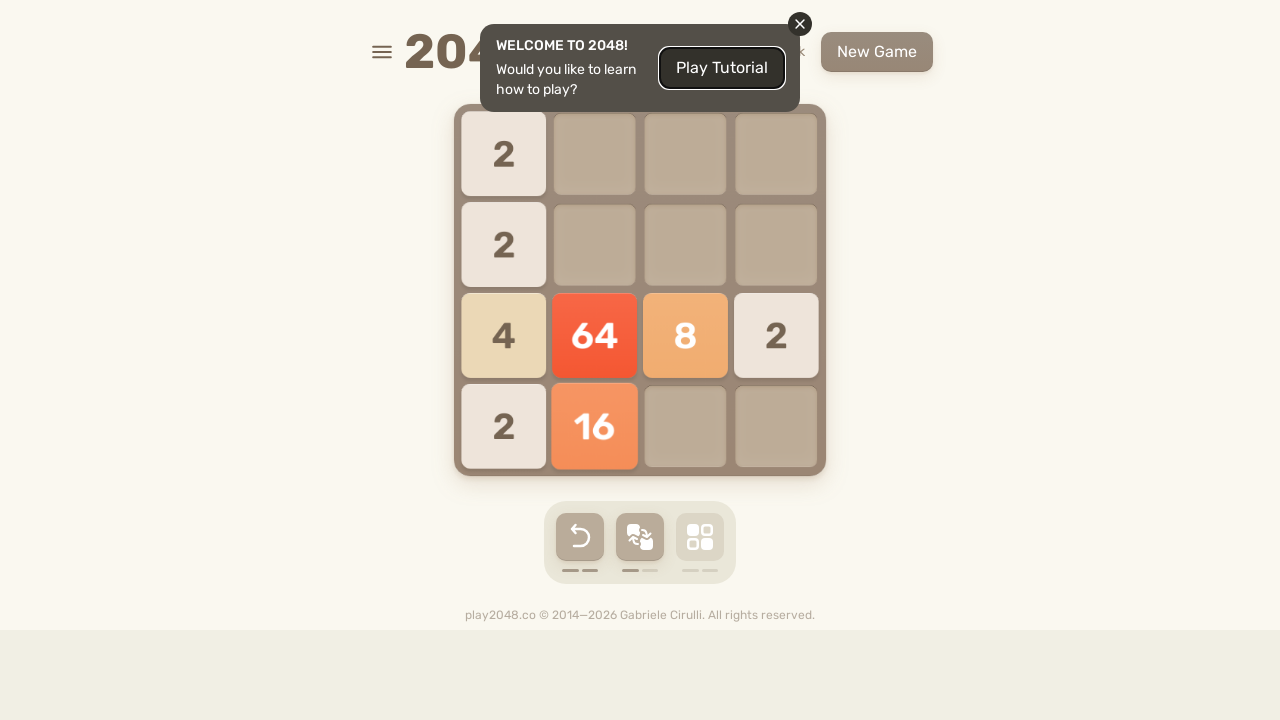

Pressed ArrowRight key
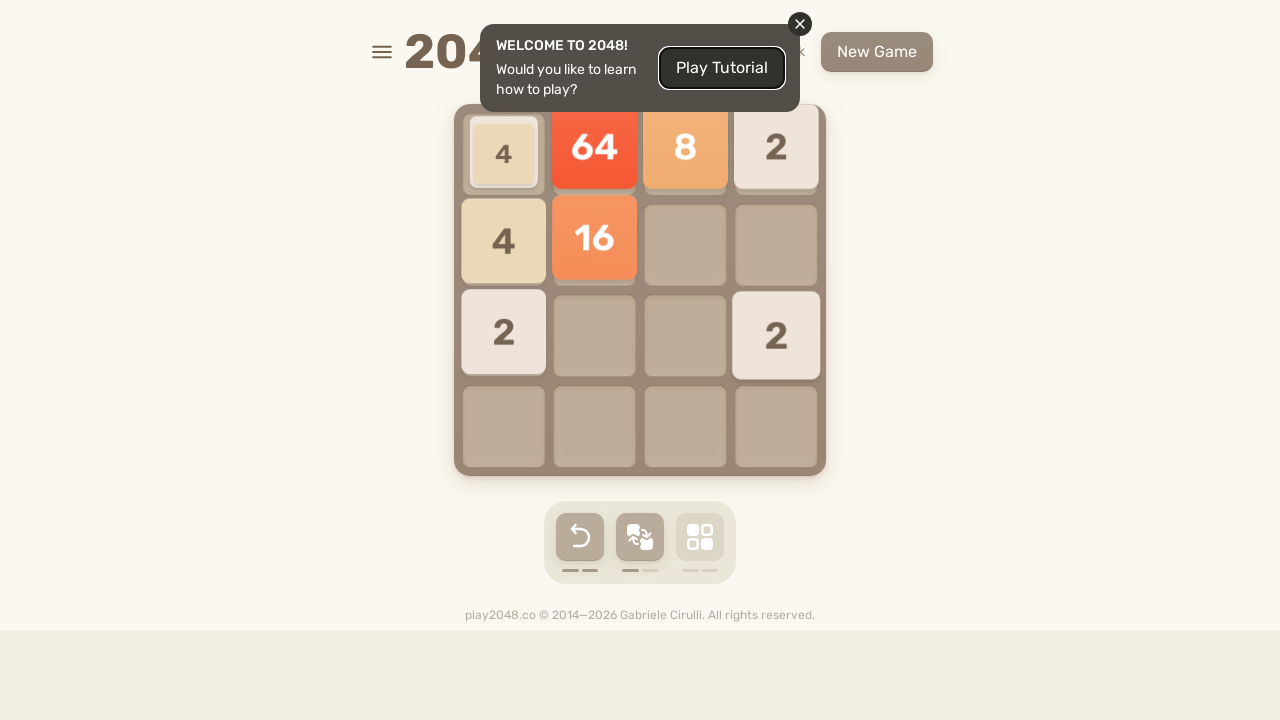

Pressed ArrowDown key
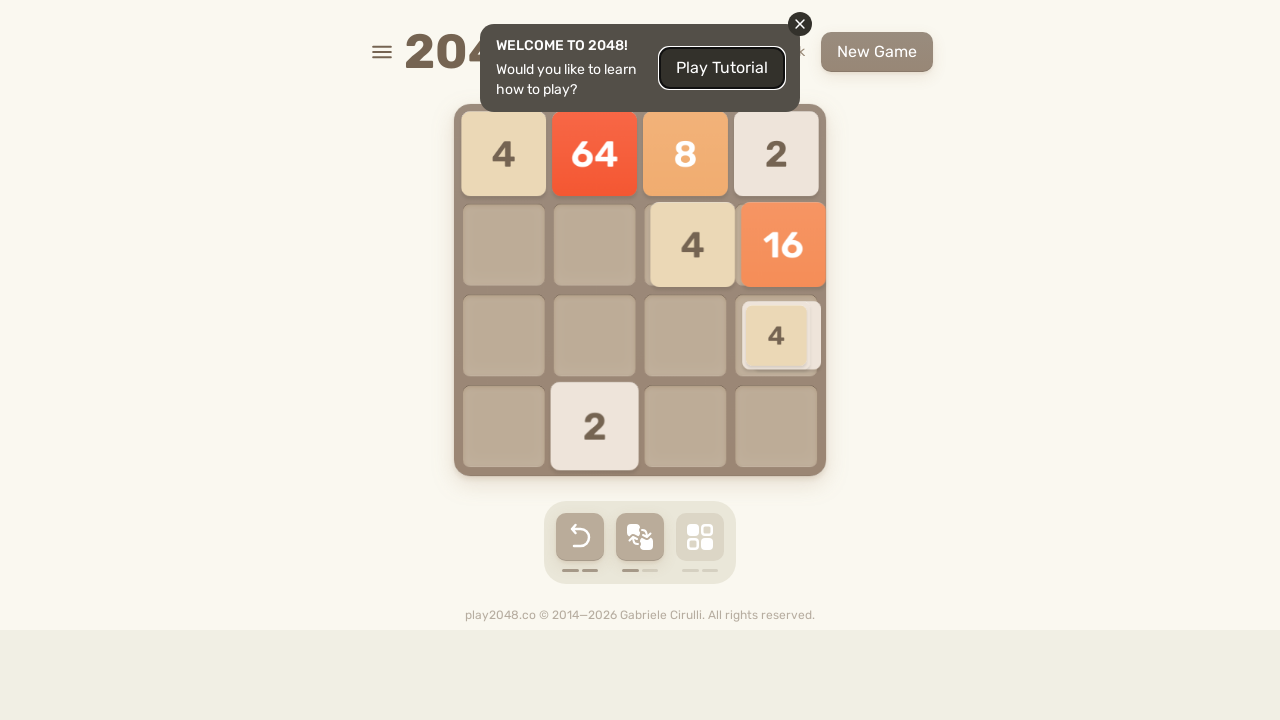

Pressed ArrowLeft key
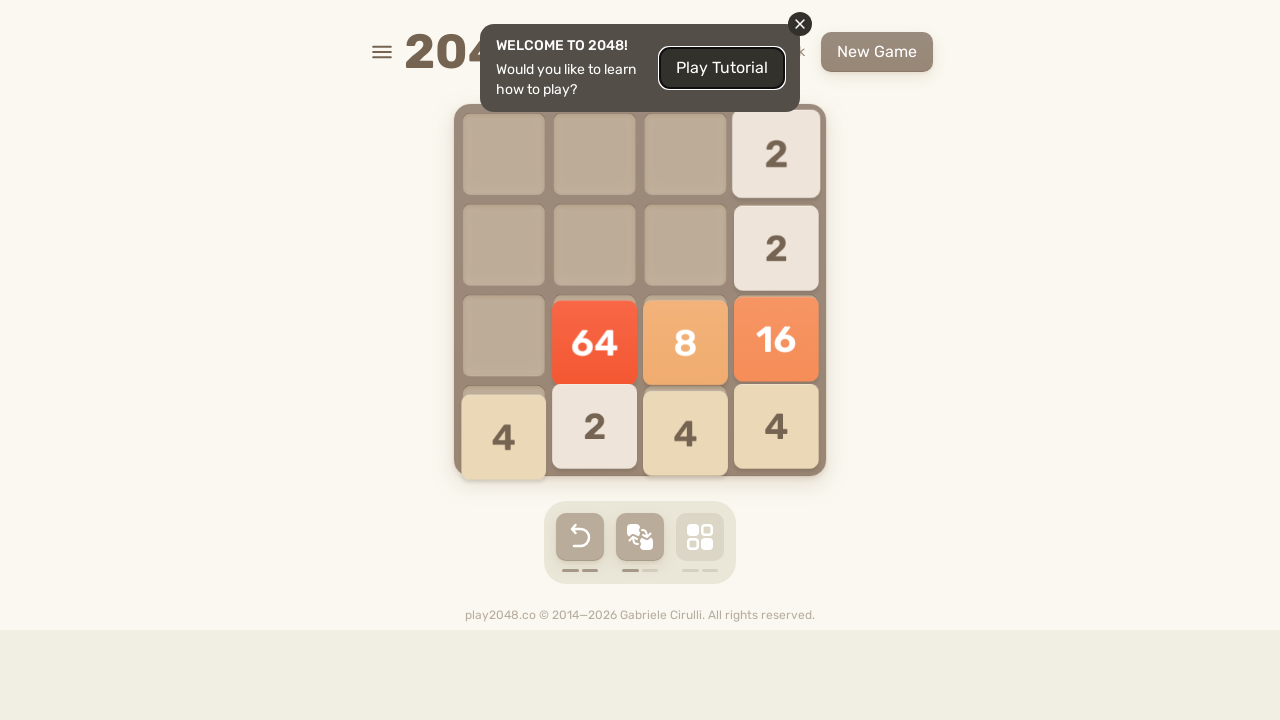

Pressed ArrowUp key
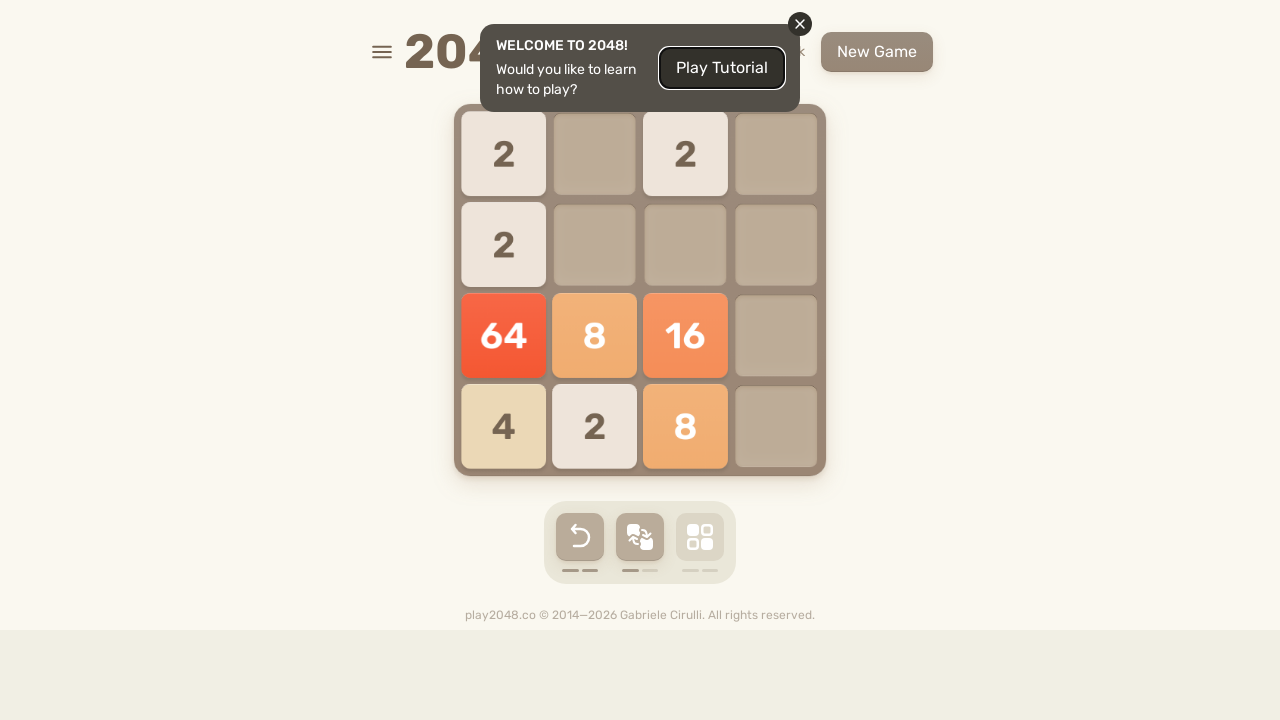

Pressed ArrowRight key
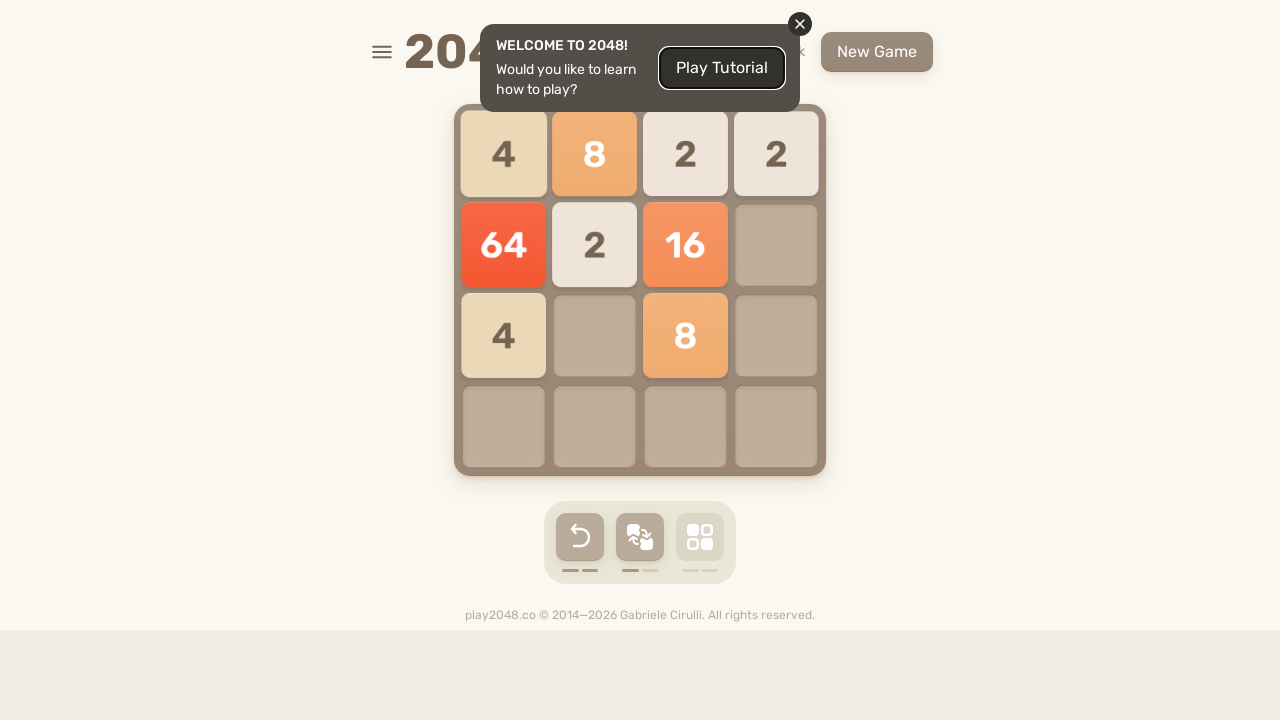

Pressed ArrowDown key
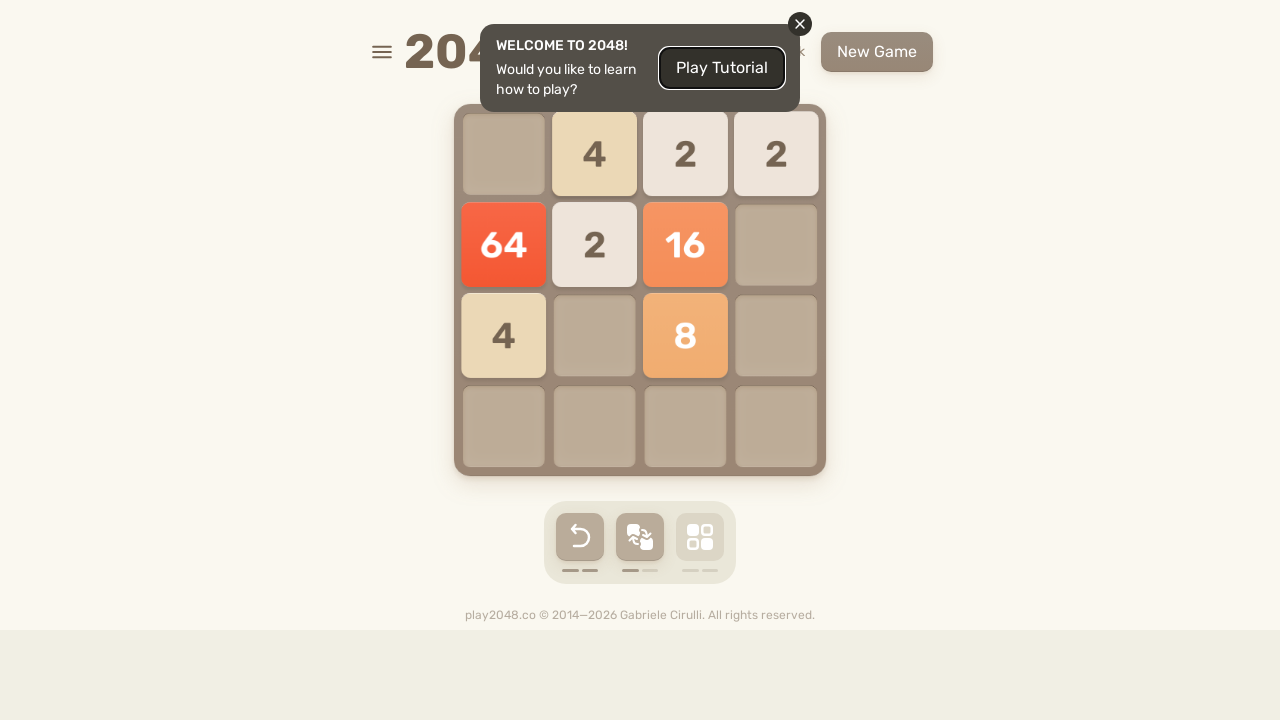

Pressed ArrowLeft key
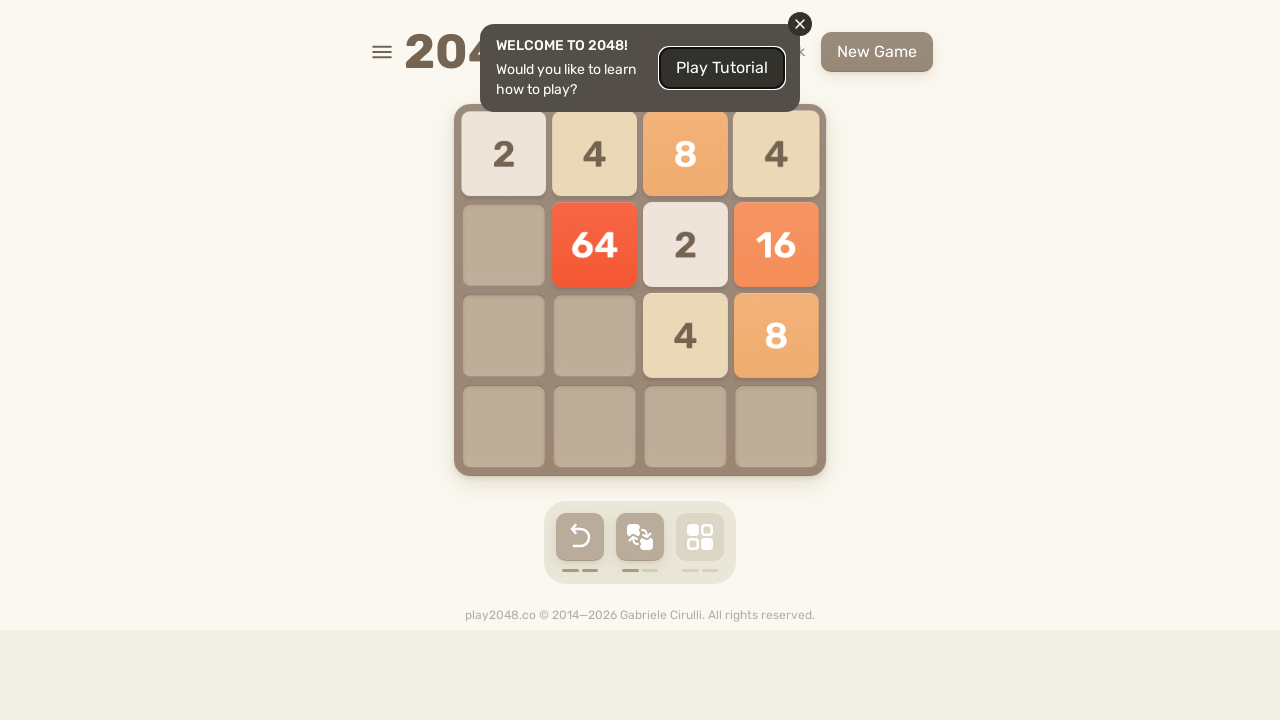

Pressed ArrowUp key
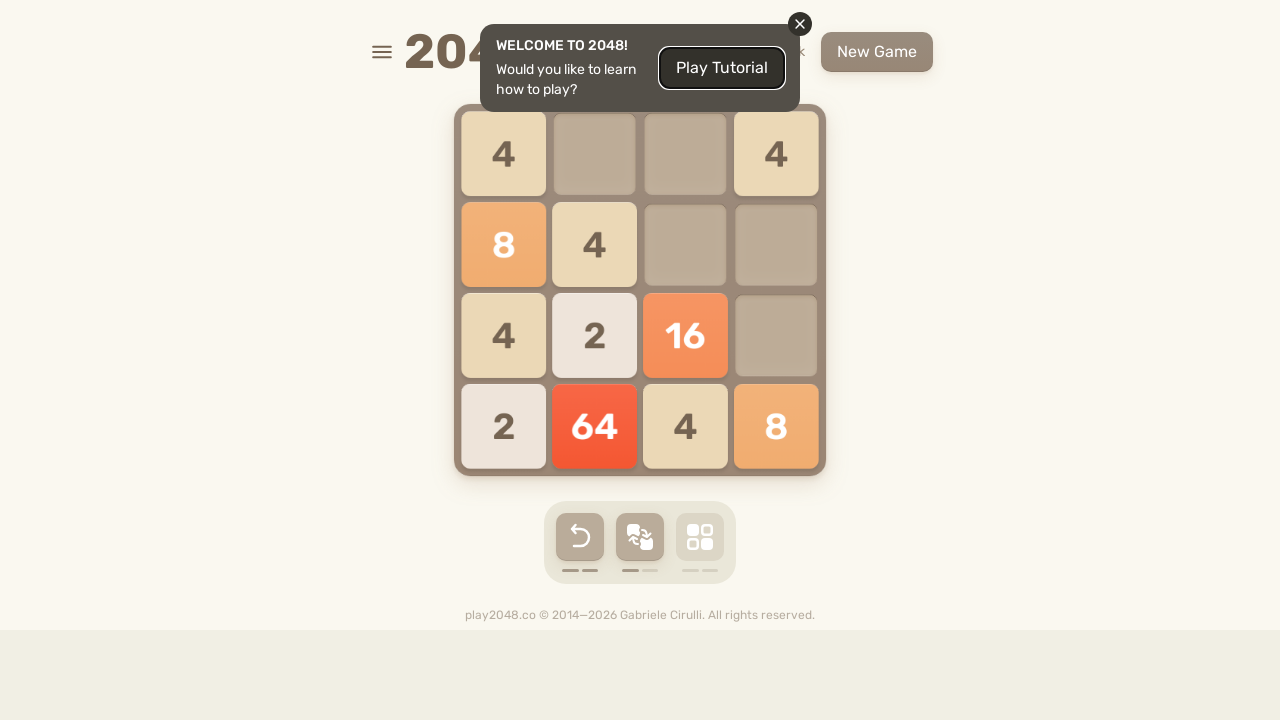

Pressed ArrowRight key
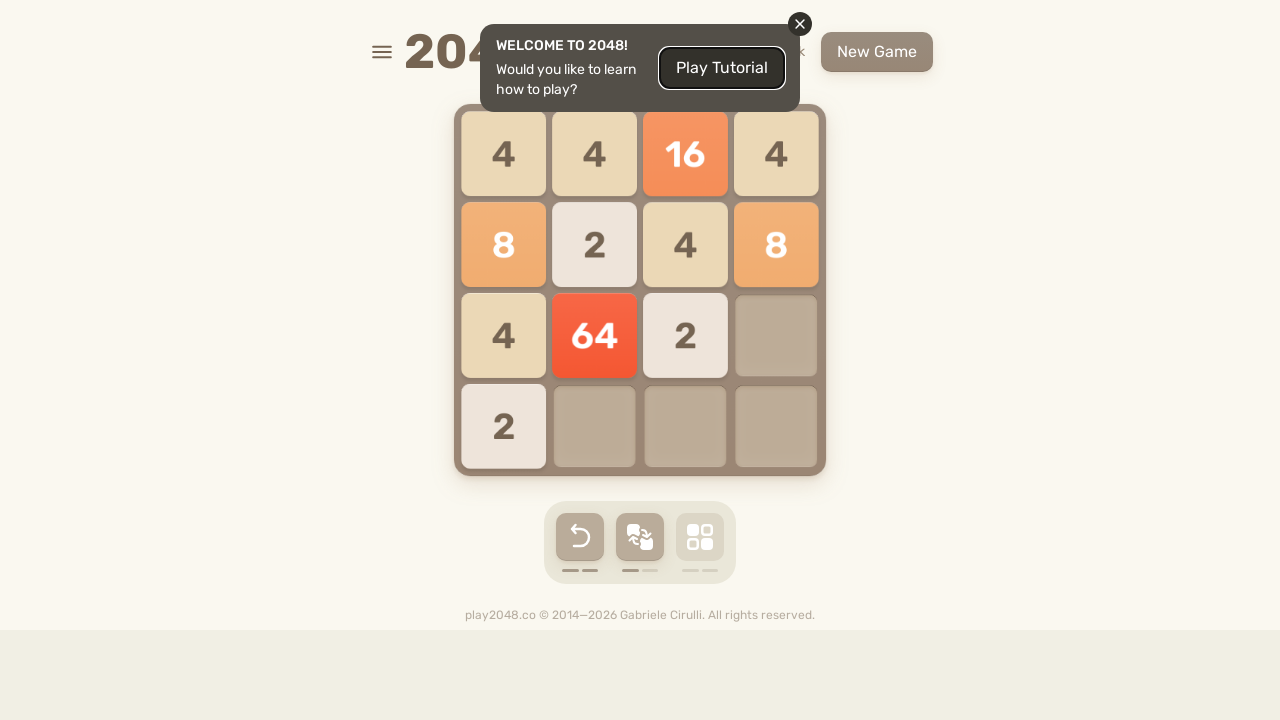

Pressed ArrowDown key
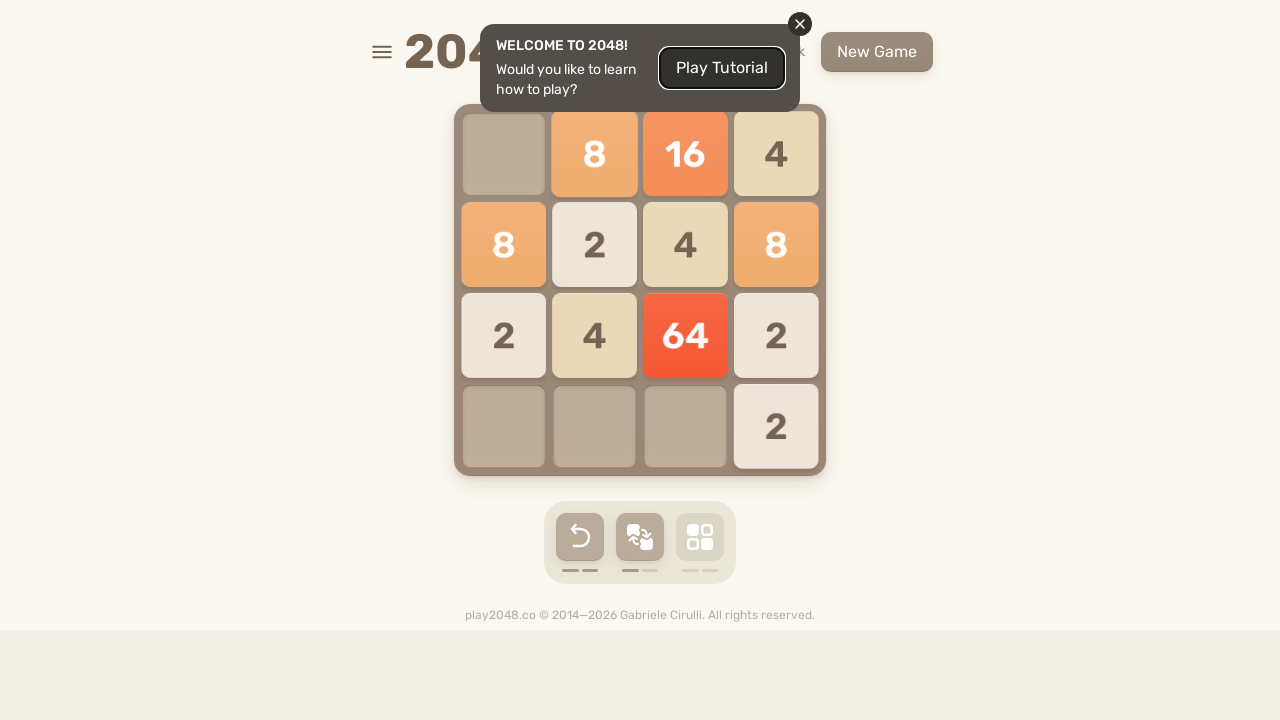

Pressed ArrowLeft key
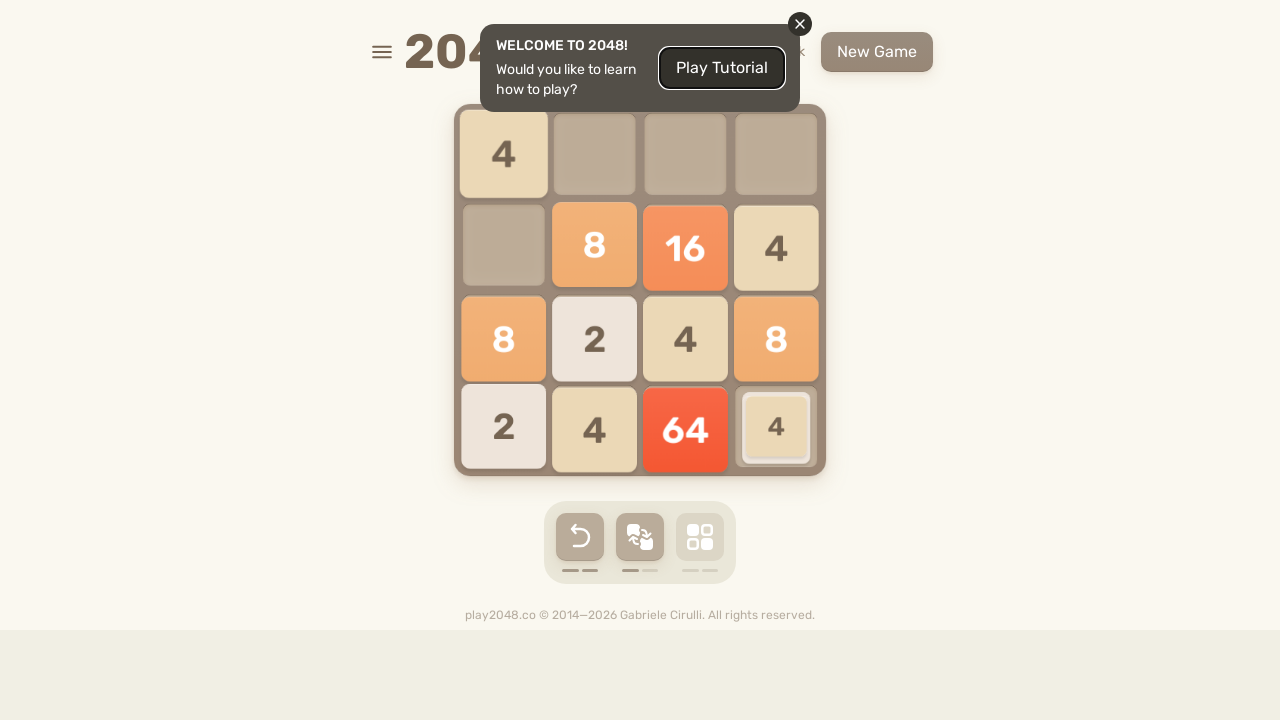

Pressed ArrowUp key
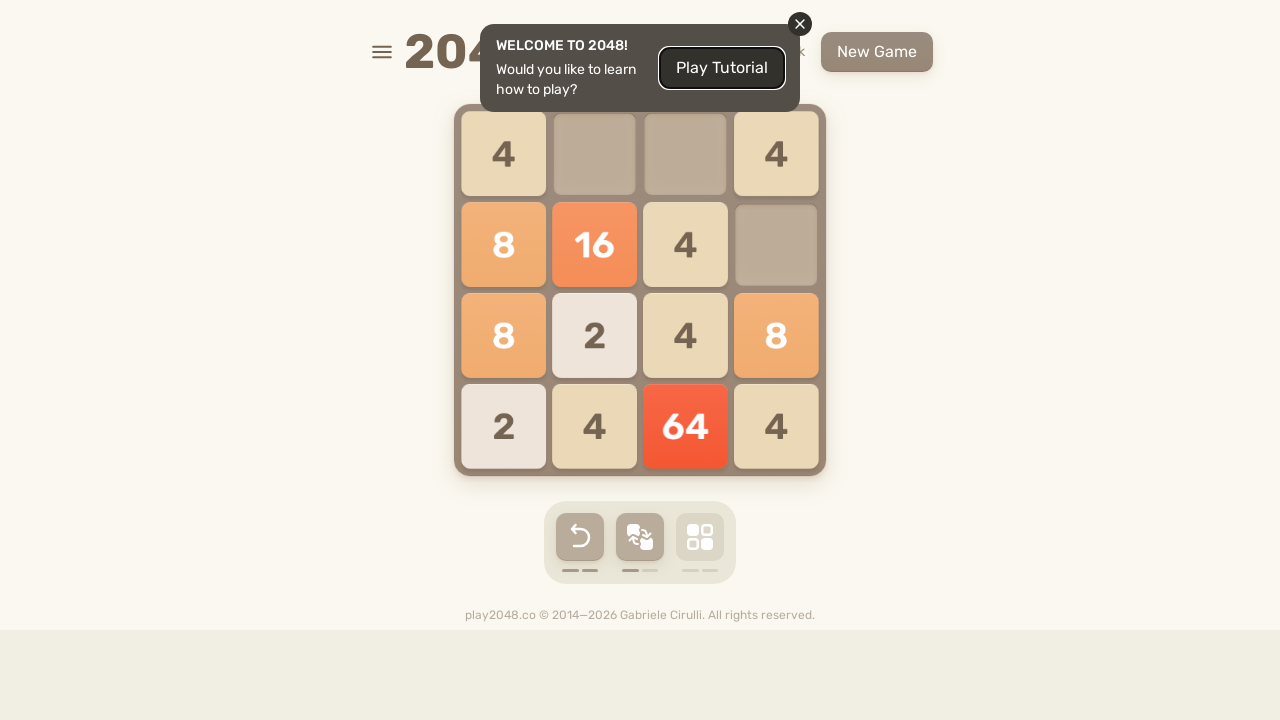

Pressed ArrowRight key
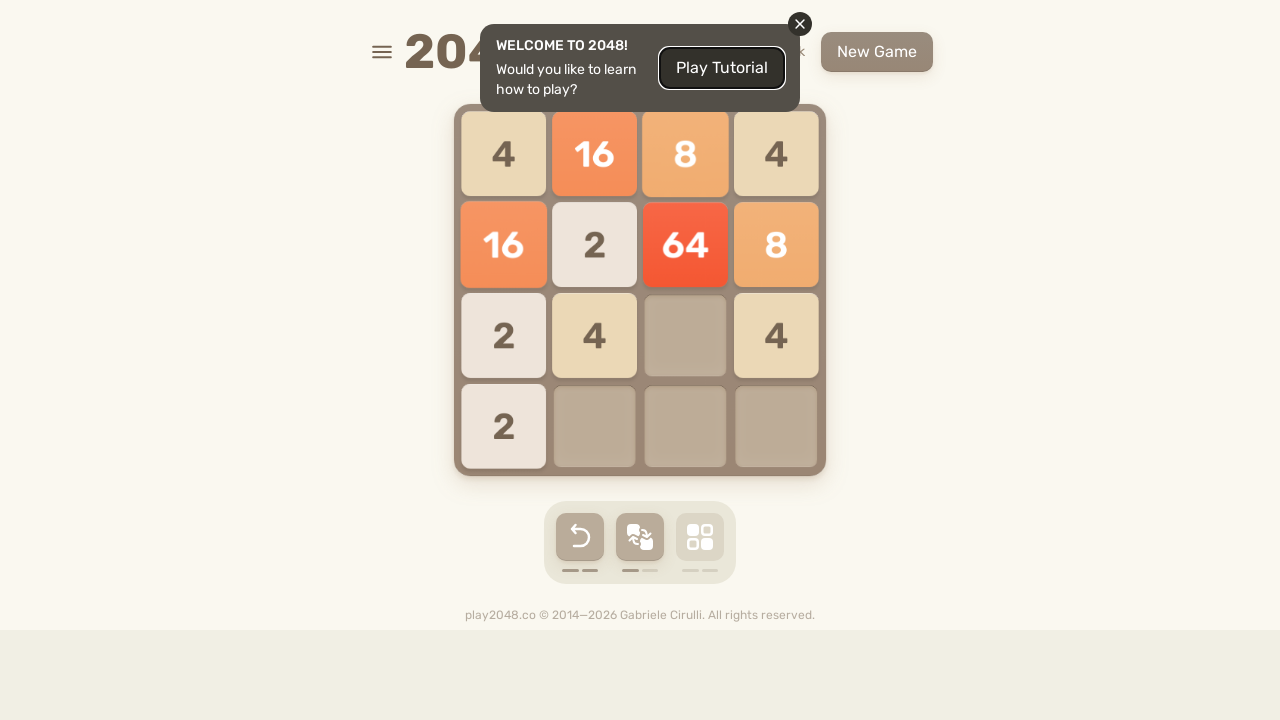

Pressed ArrowDown key
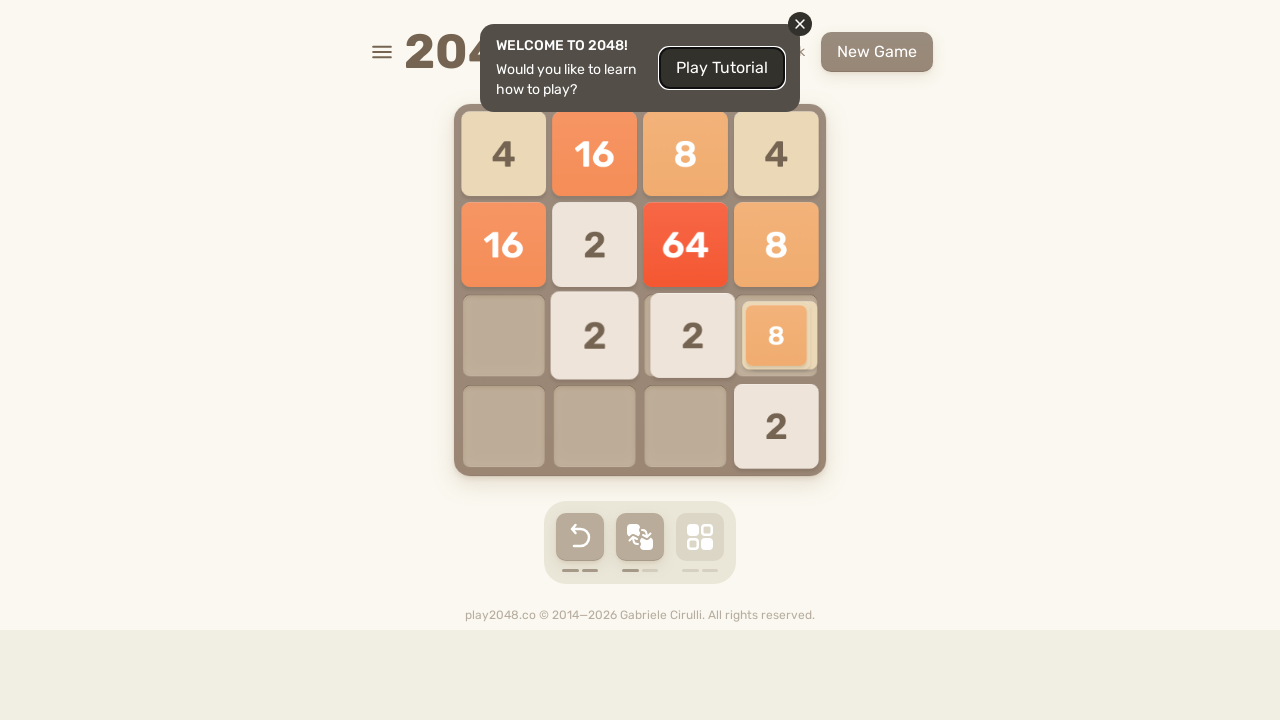

Pressed ArrowLeft key
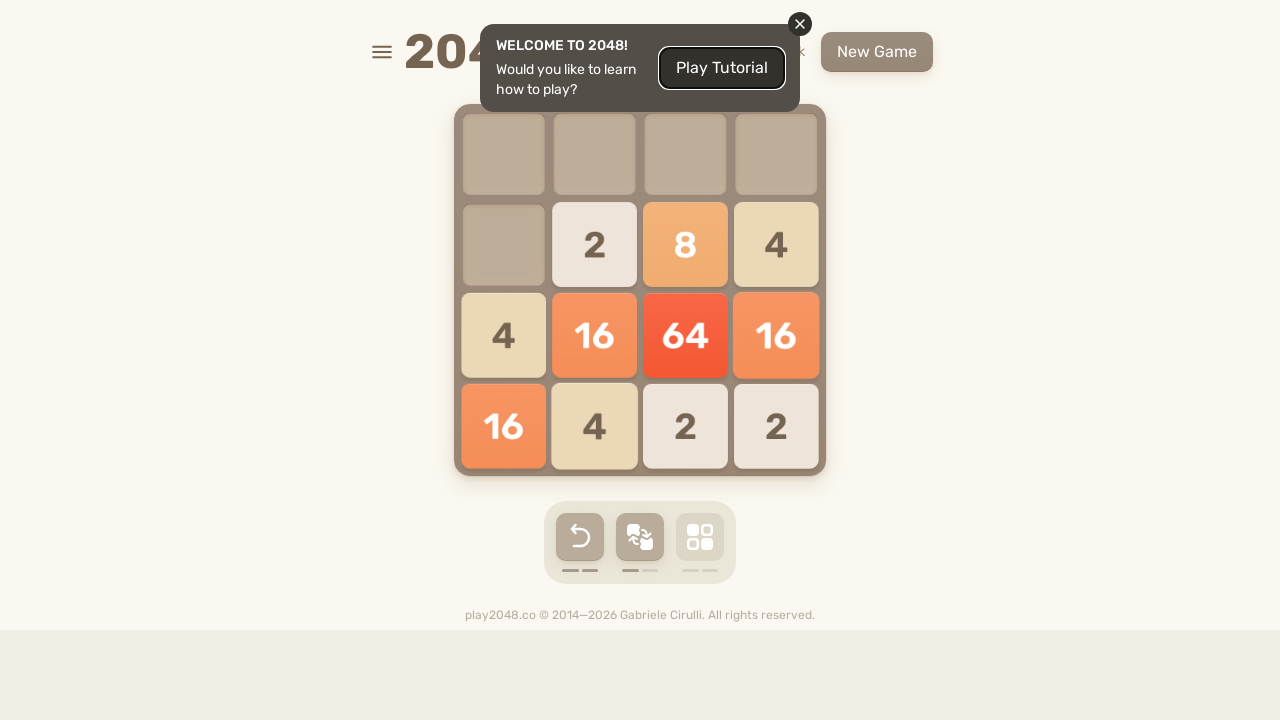

Pressed ArrowUp key
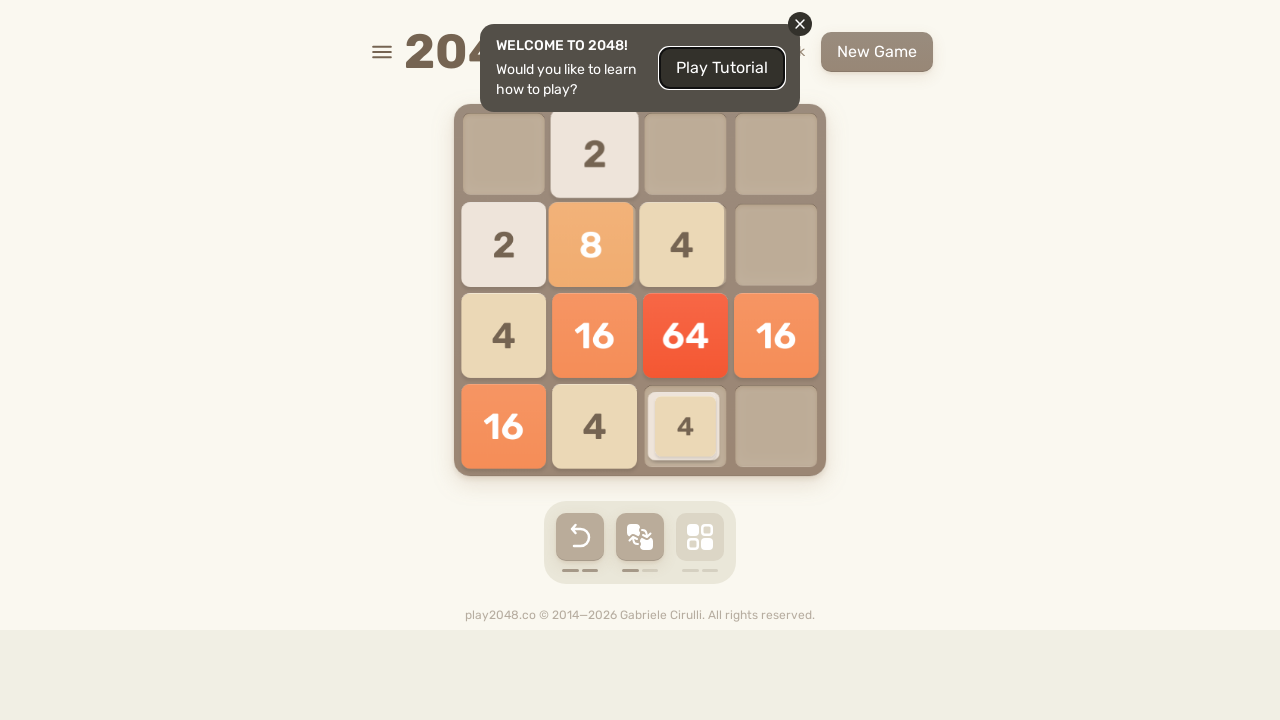

Pressed ArrowRight key
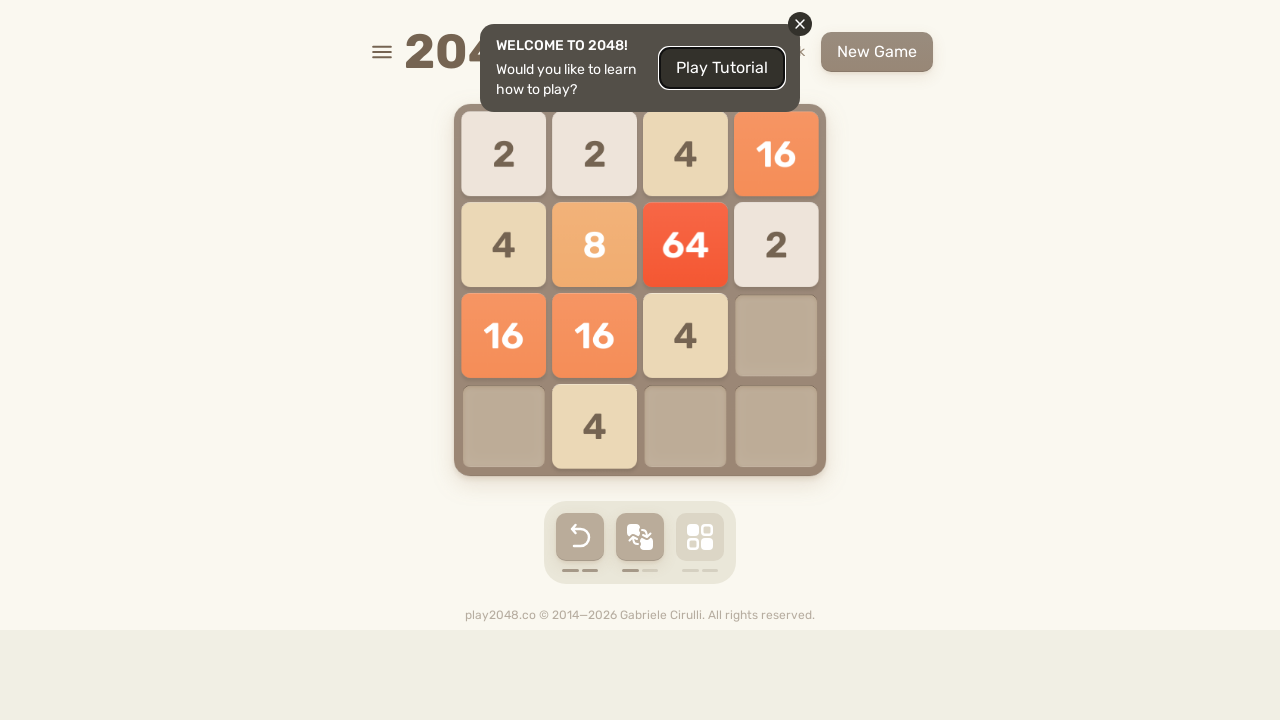

Pressed ArrowDown key
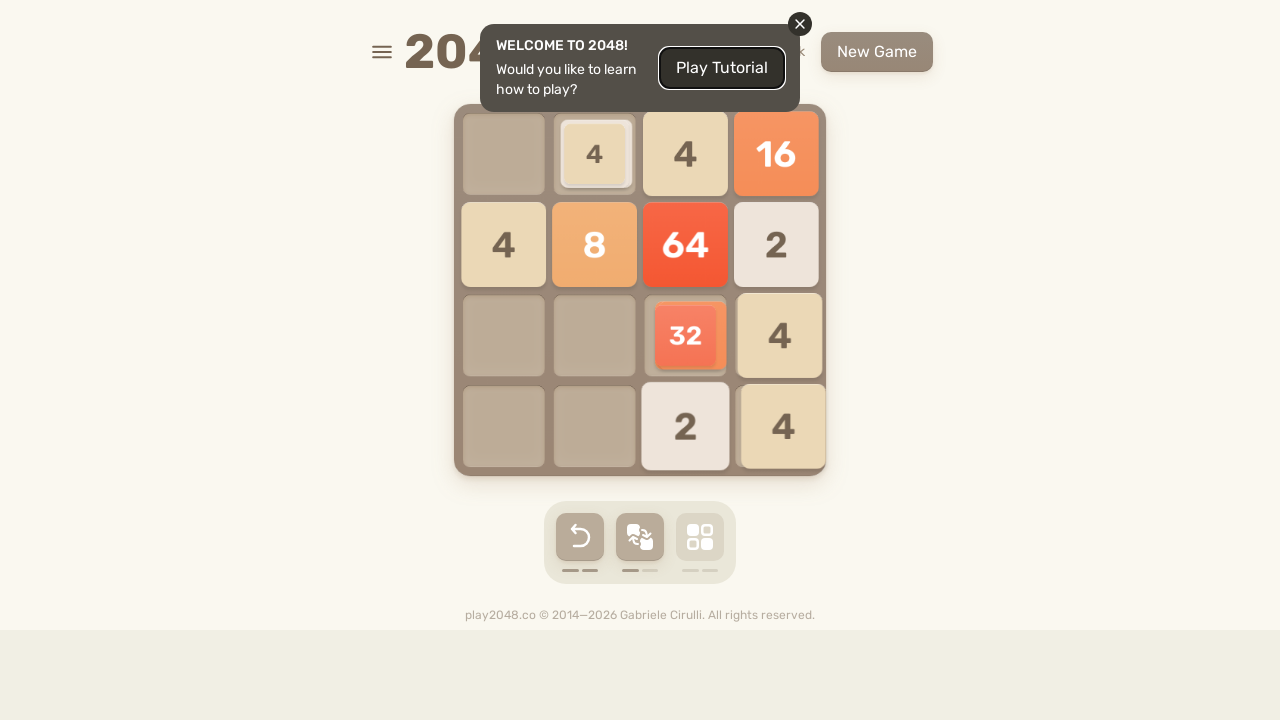

Pressed ArrowLeft key
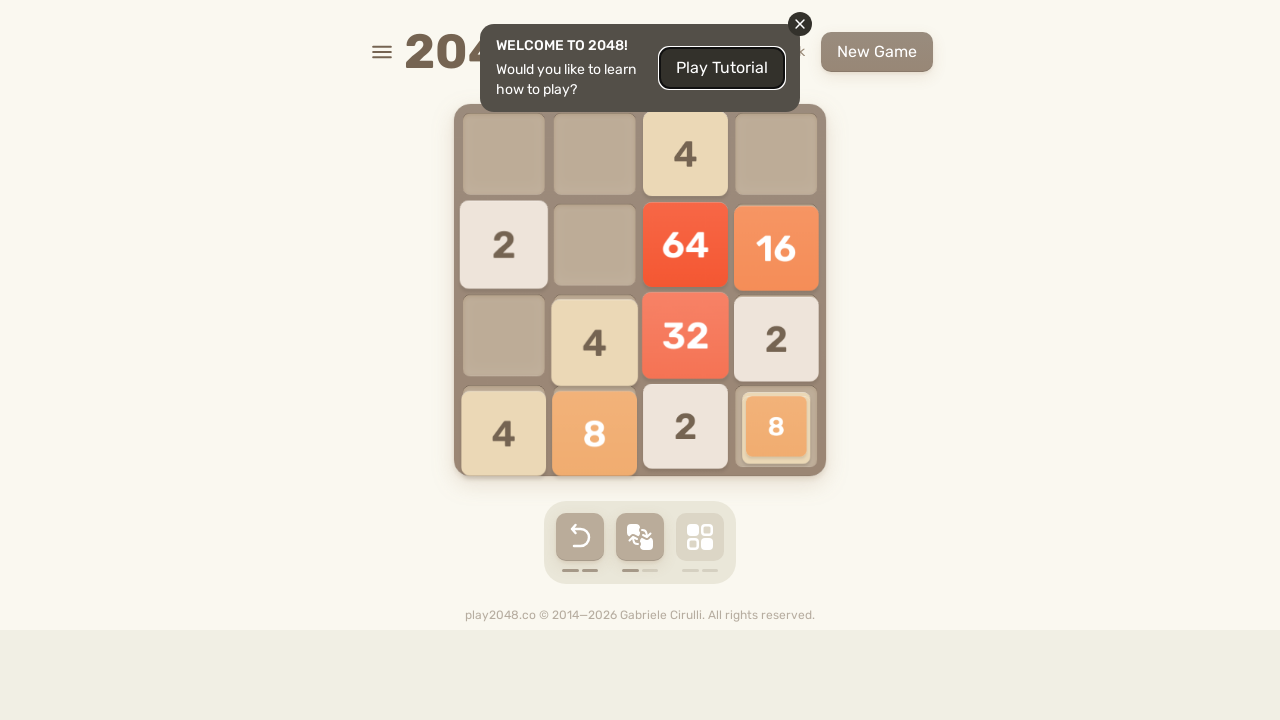

Pressed ArrowUp key
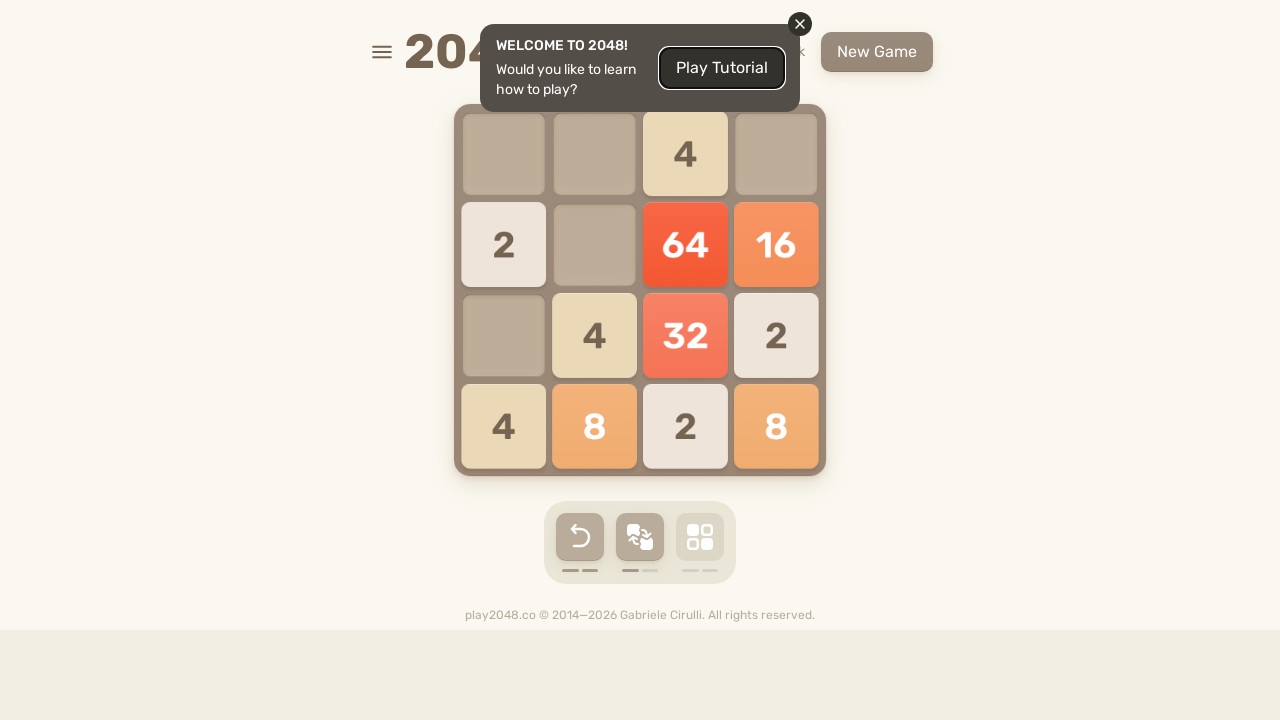

Pressed ArrowRight key
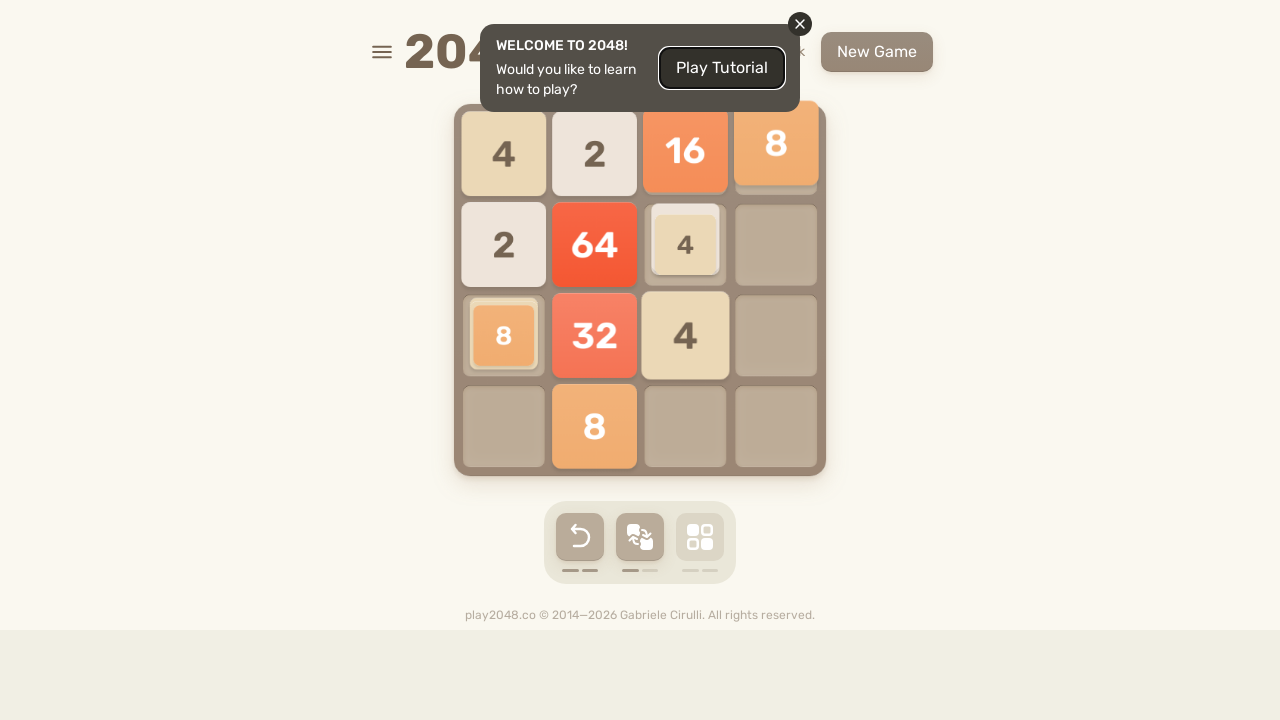

Pressed ArrowDown key
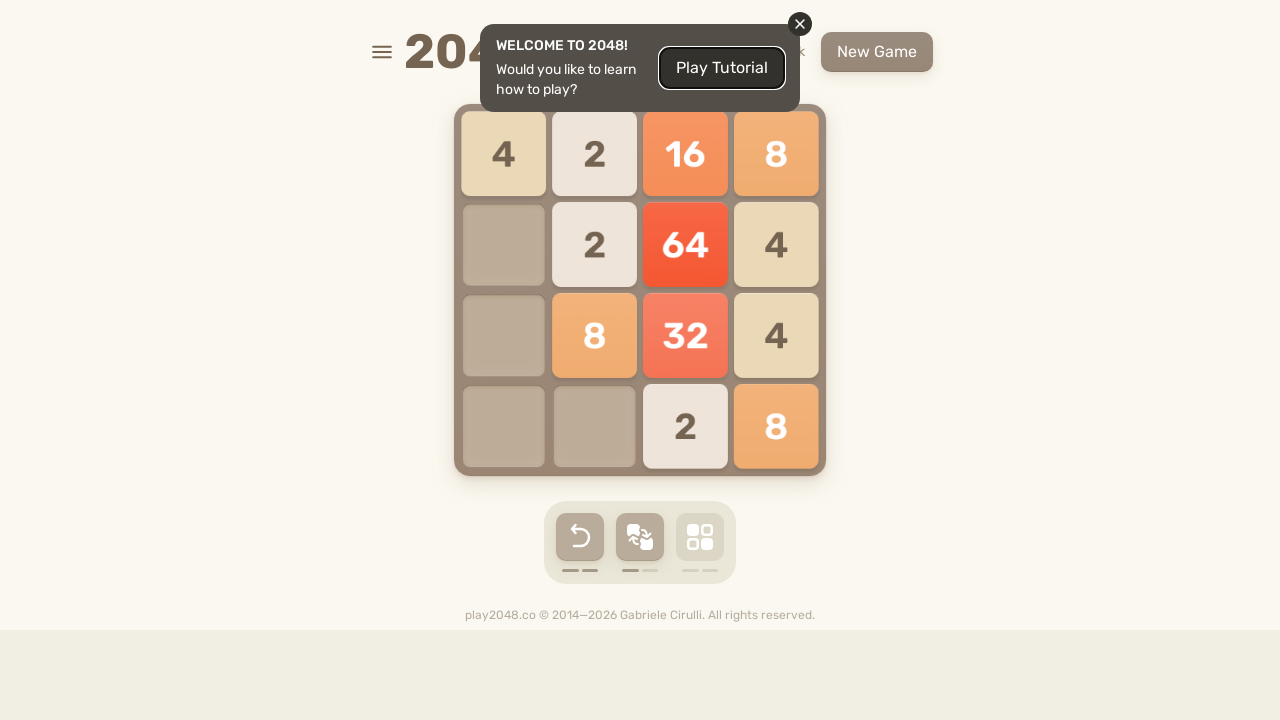

Pressed ArrowLeft key
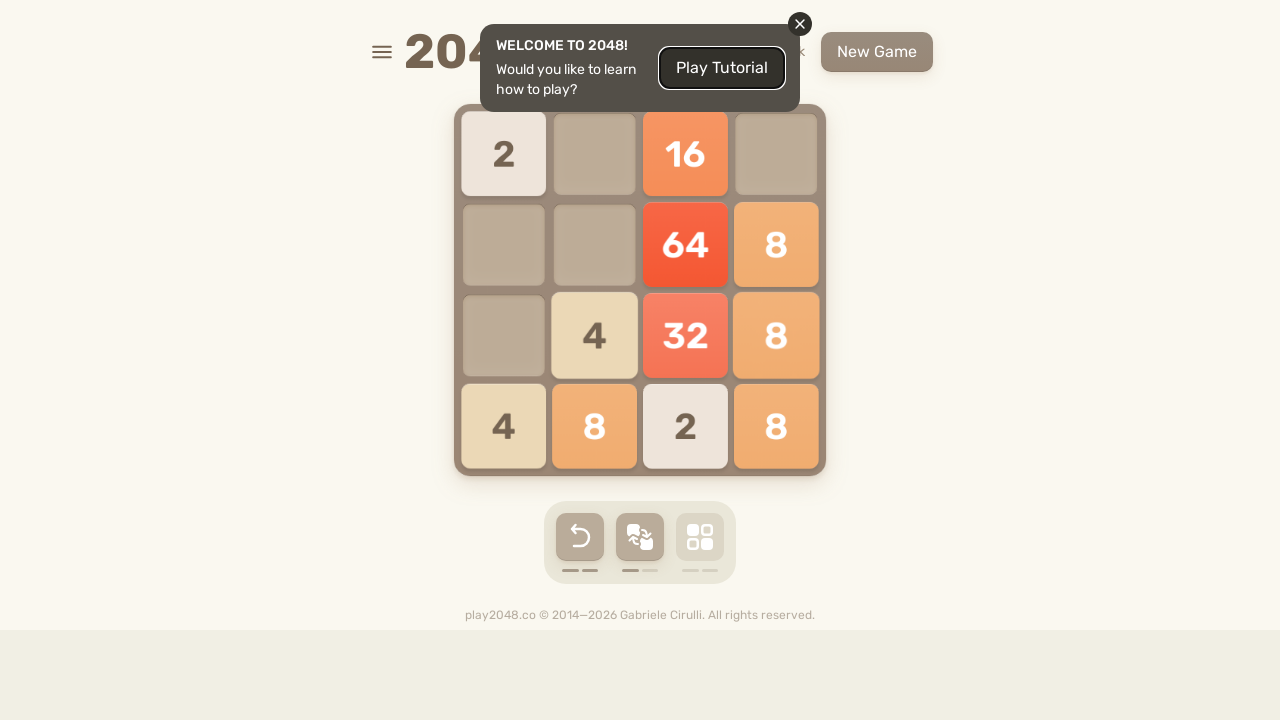

Pressed ArrowUp key
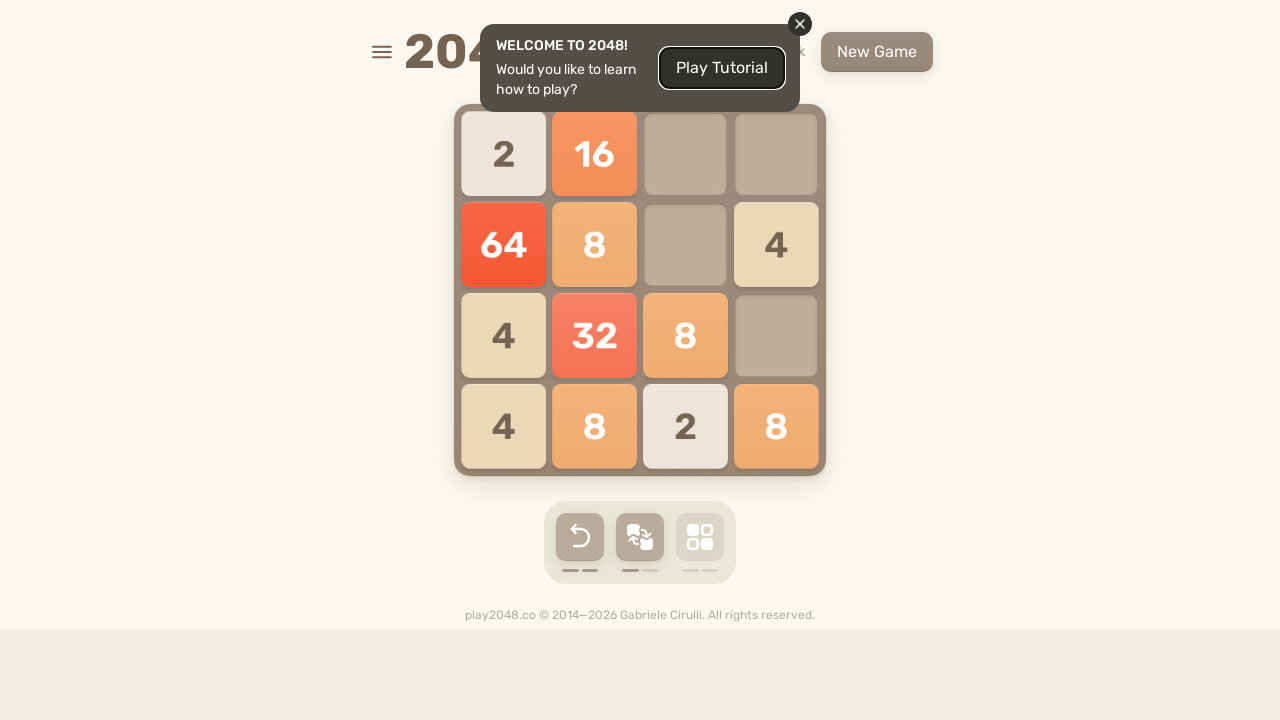

Pressed ArrowRight key
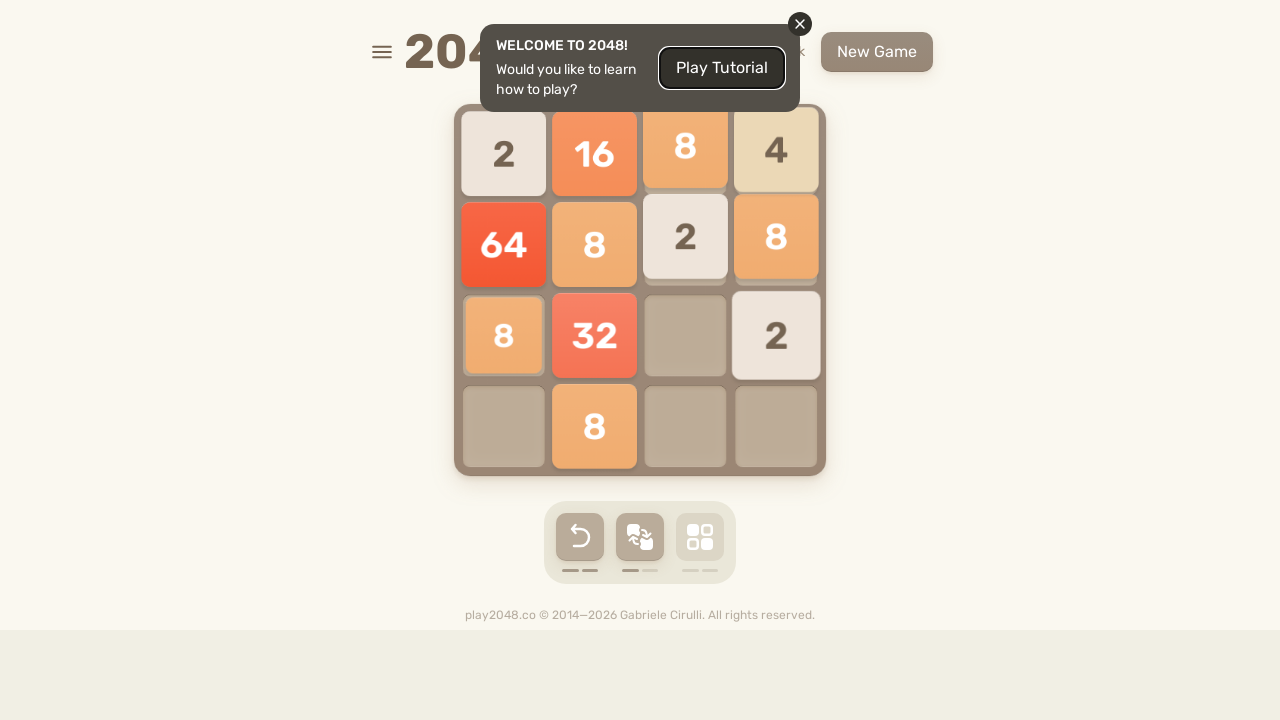

Pressed ArrowDown key
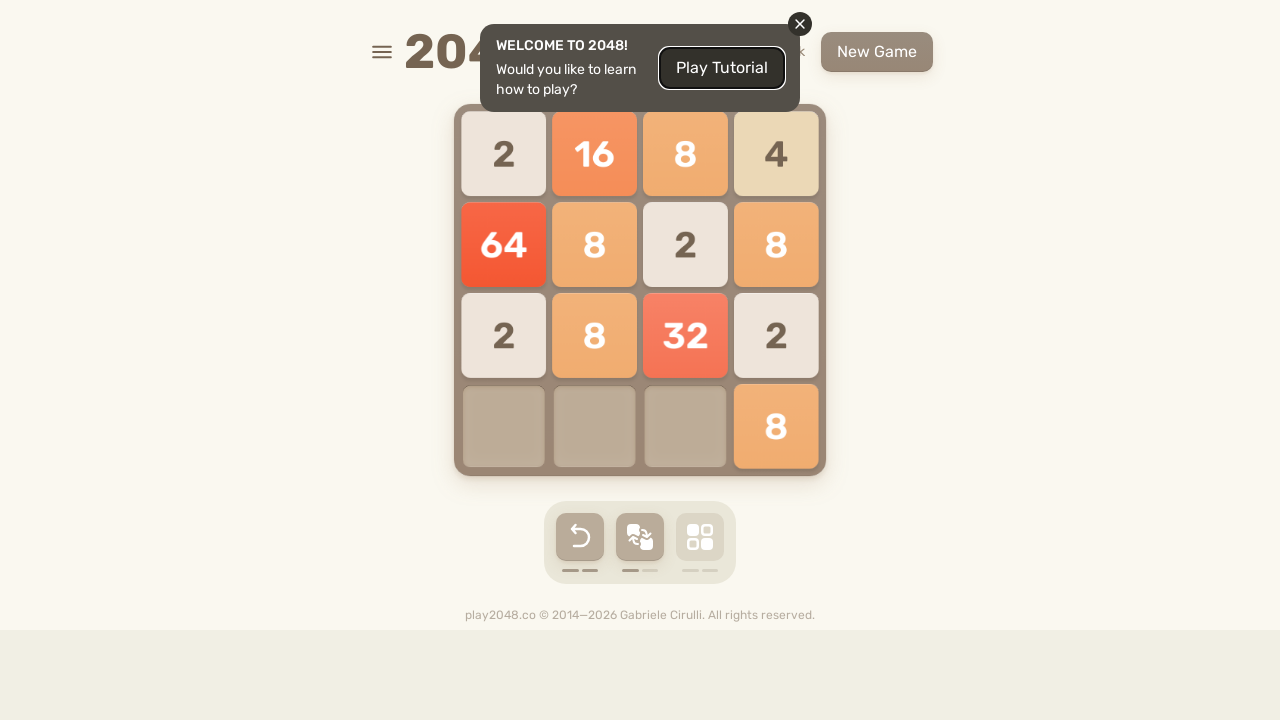

Pressed ArrowLeft key
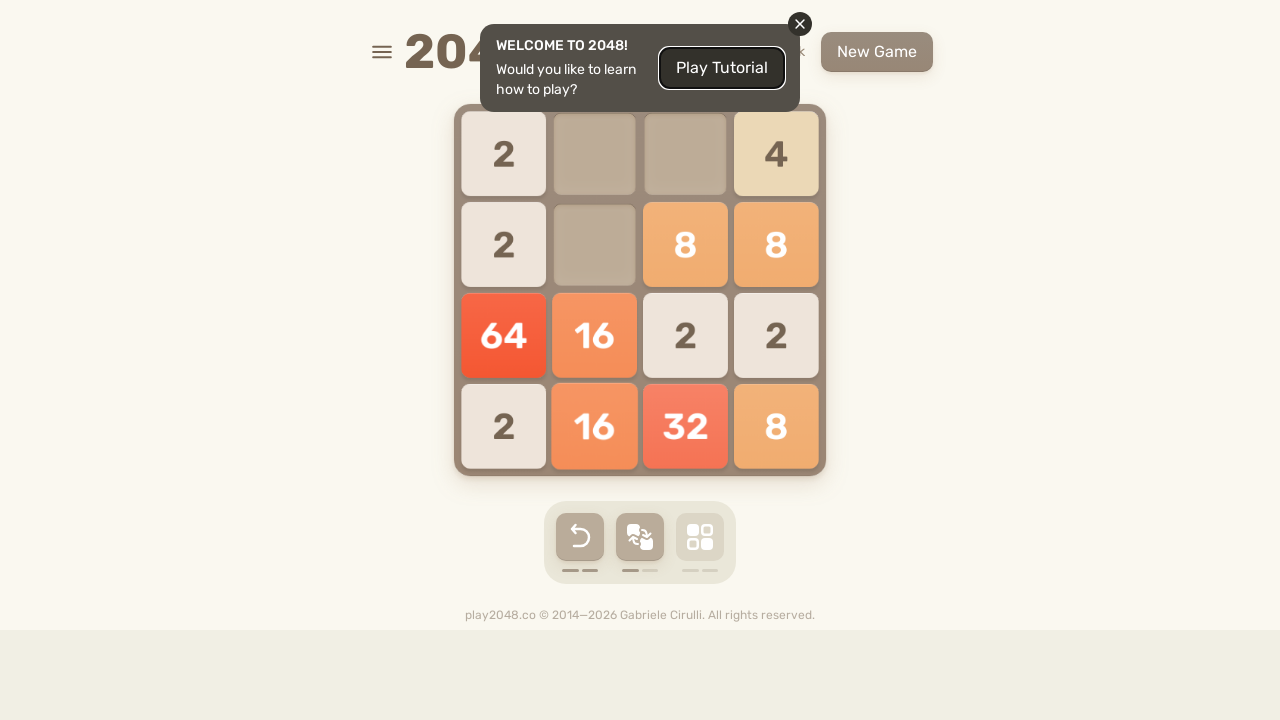

Pressed ArrowUp key
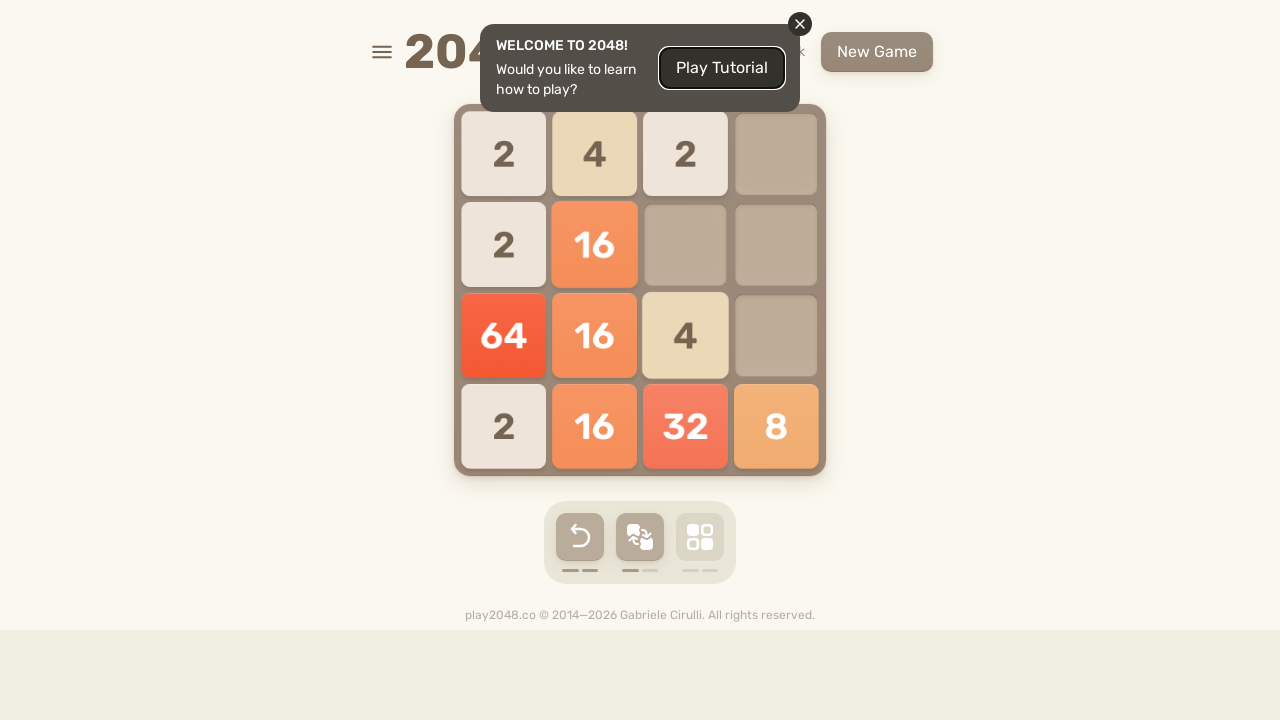

Pressed ArrowRight key
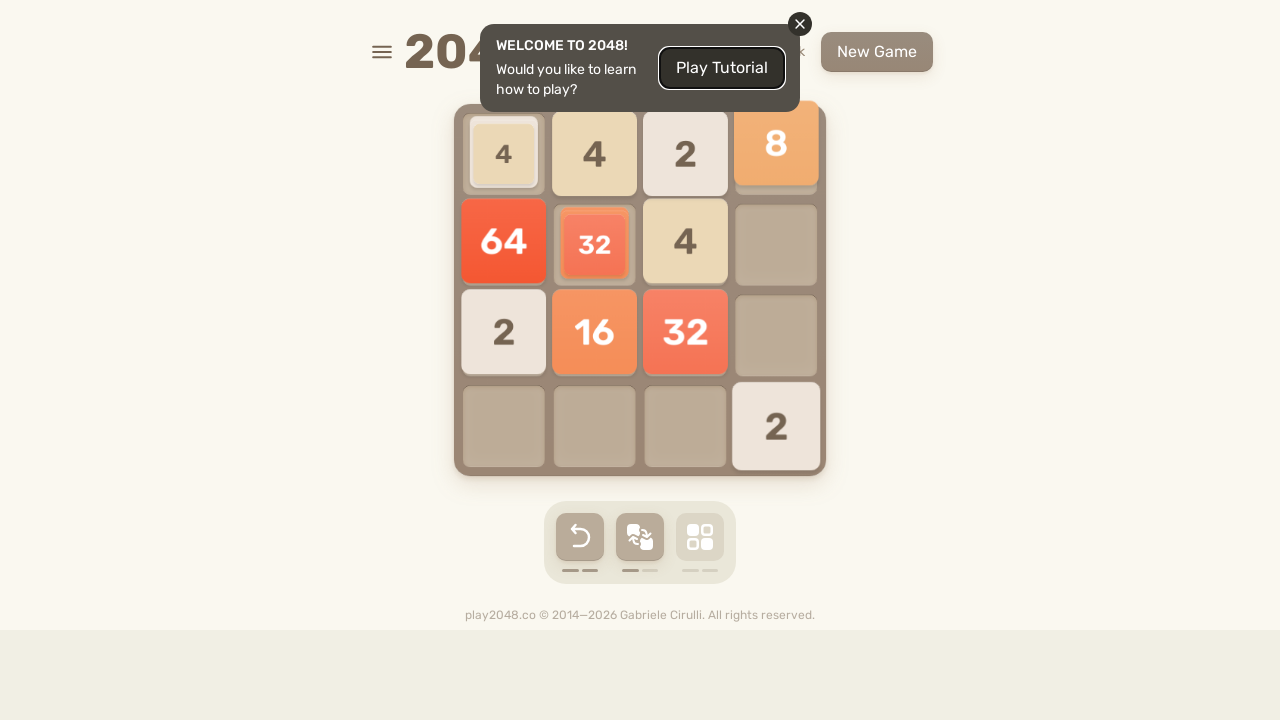

Pressed ArrowDown key
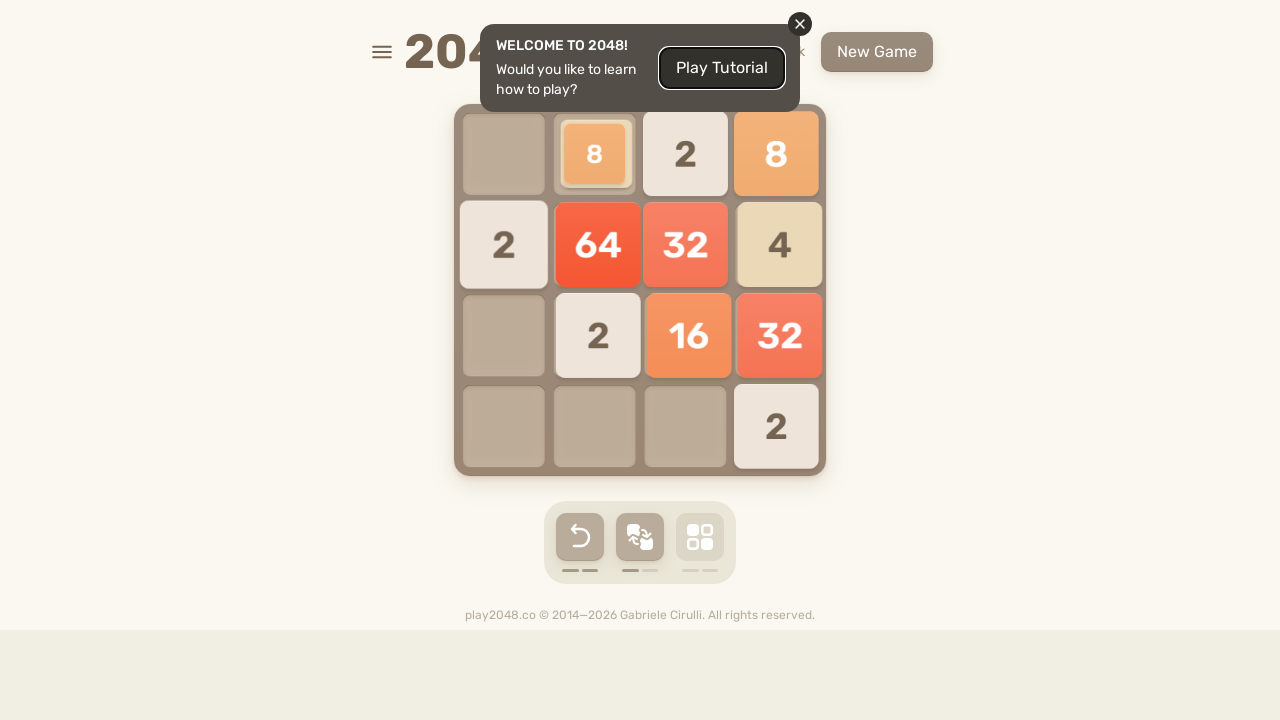

Pressed ArrowLeft key
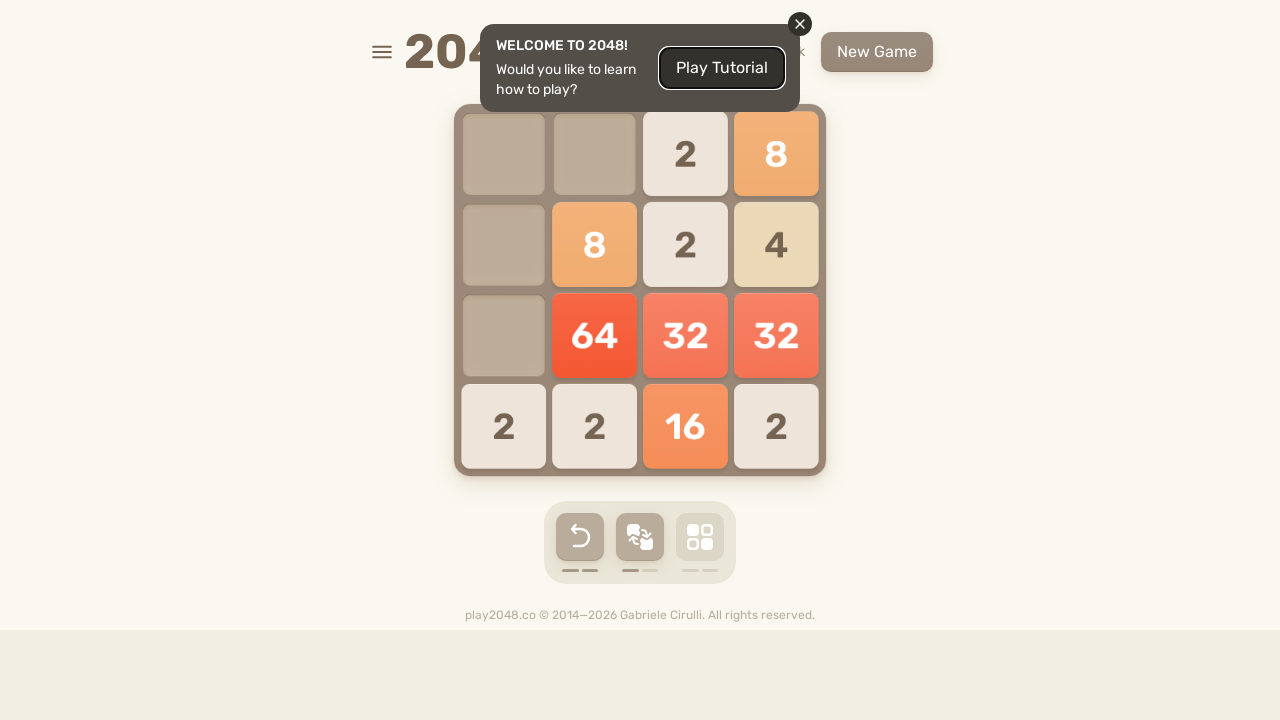

Pressed ArrowUp key
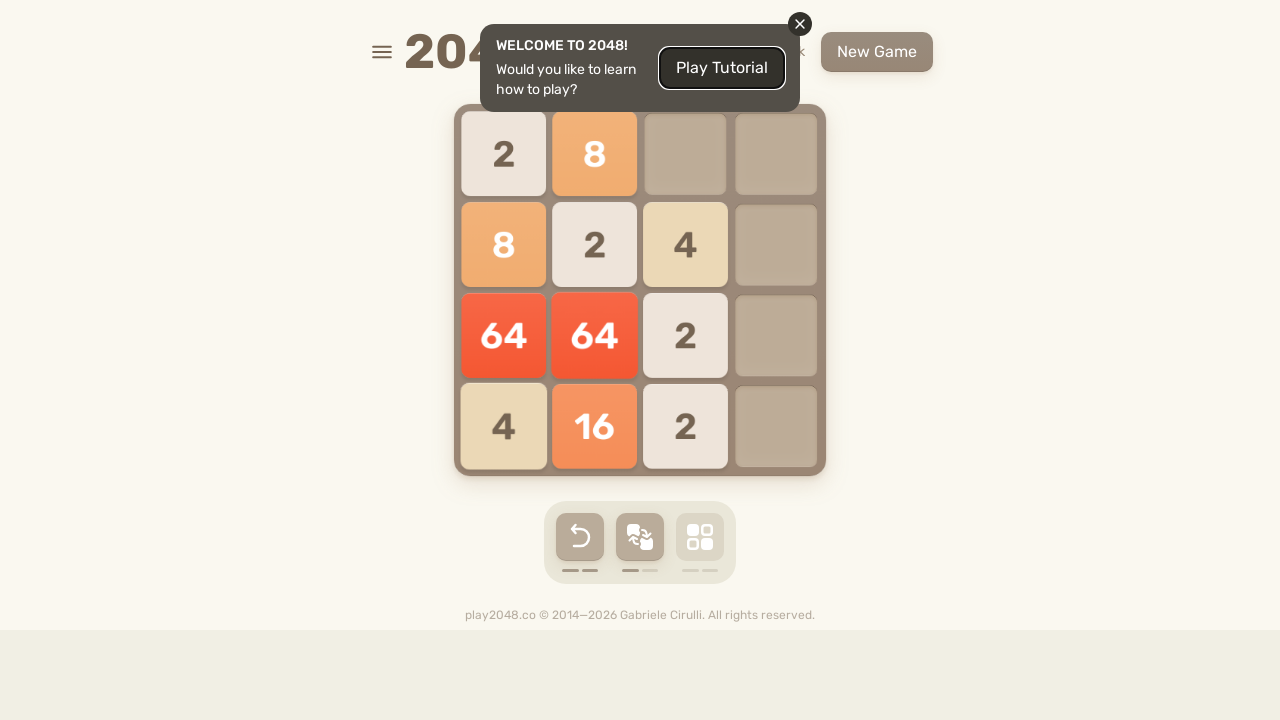

Pressed ArrowRight key
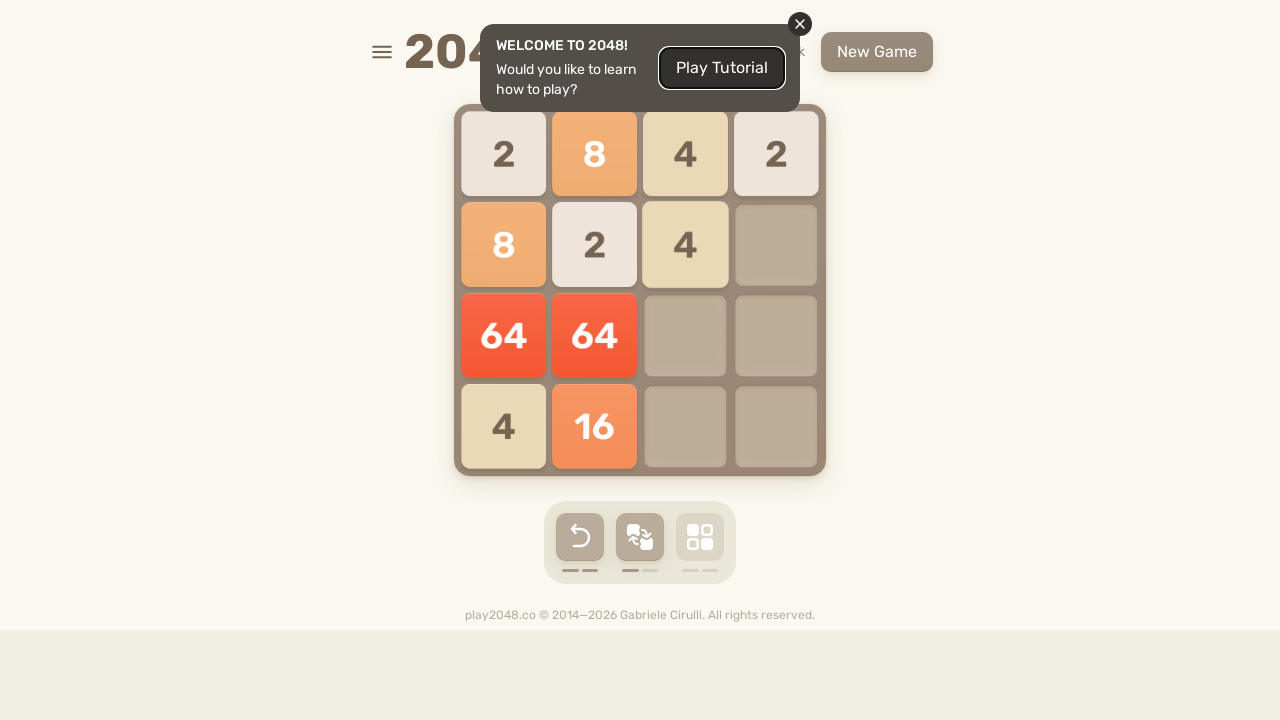

Pressed ArrowDown key
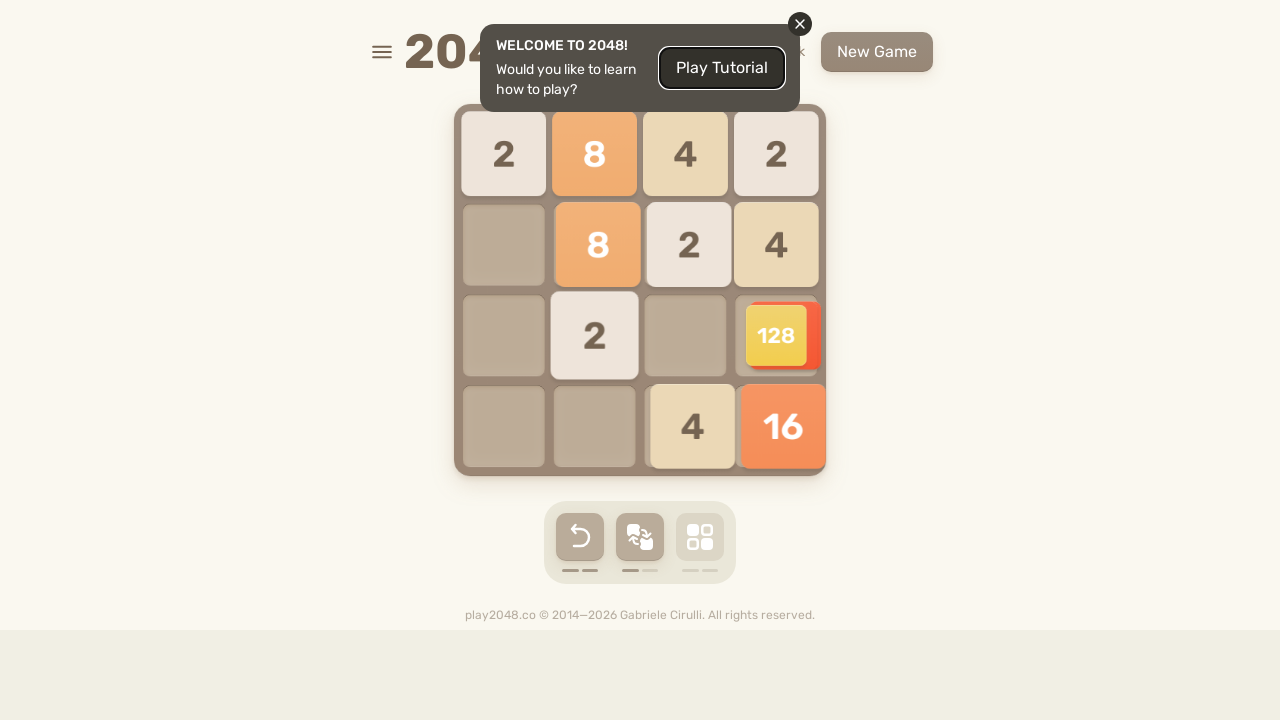

Pressed ArrowLeft key
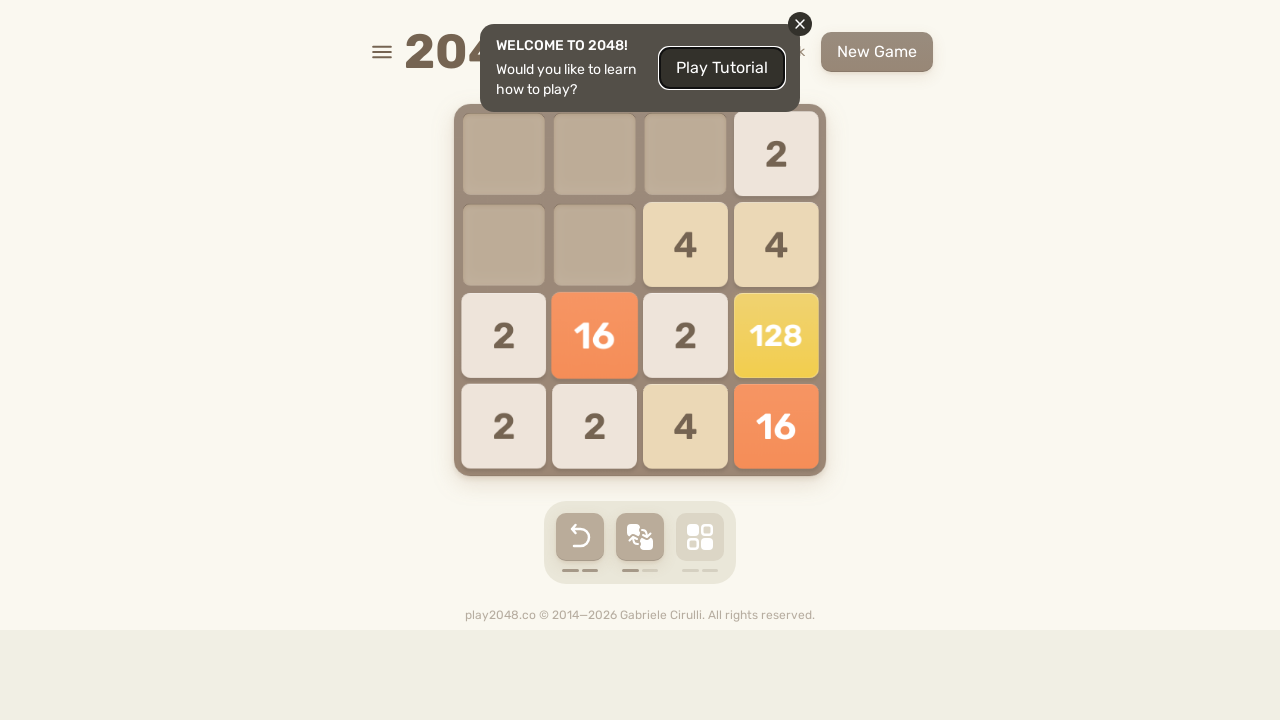

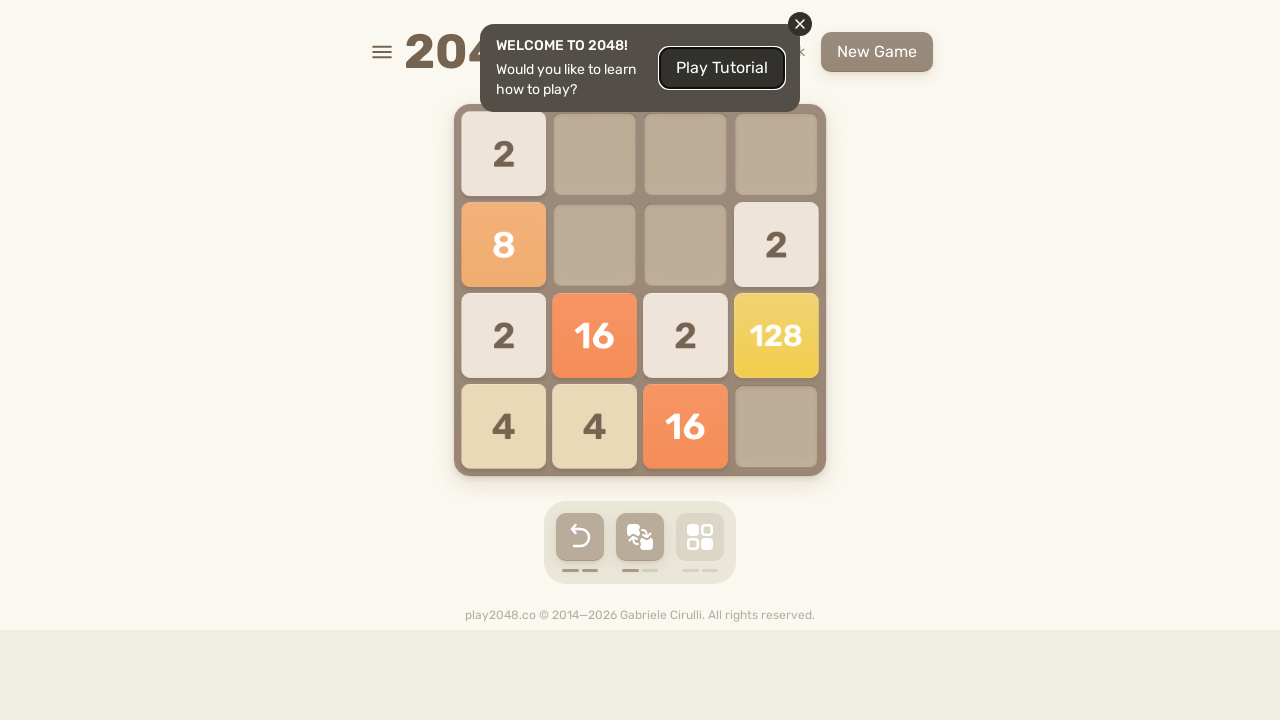